Tests all developer links on the jQuery UI homepage by clicking each link, verifying it navigates to the correct URL, and returning to the homepage

Starting URL: https://jqueryui.com

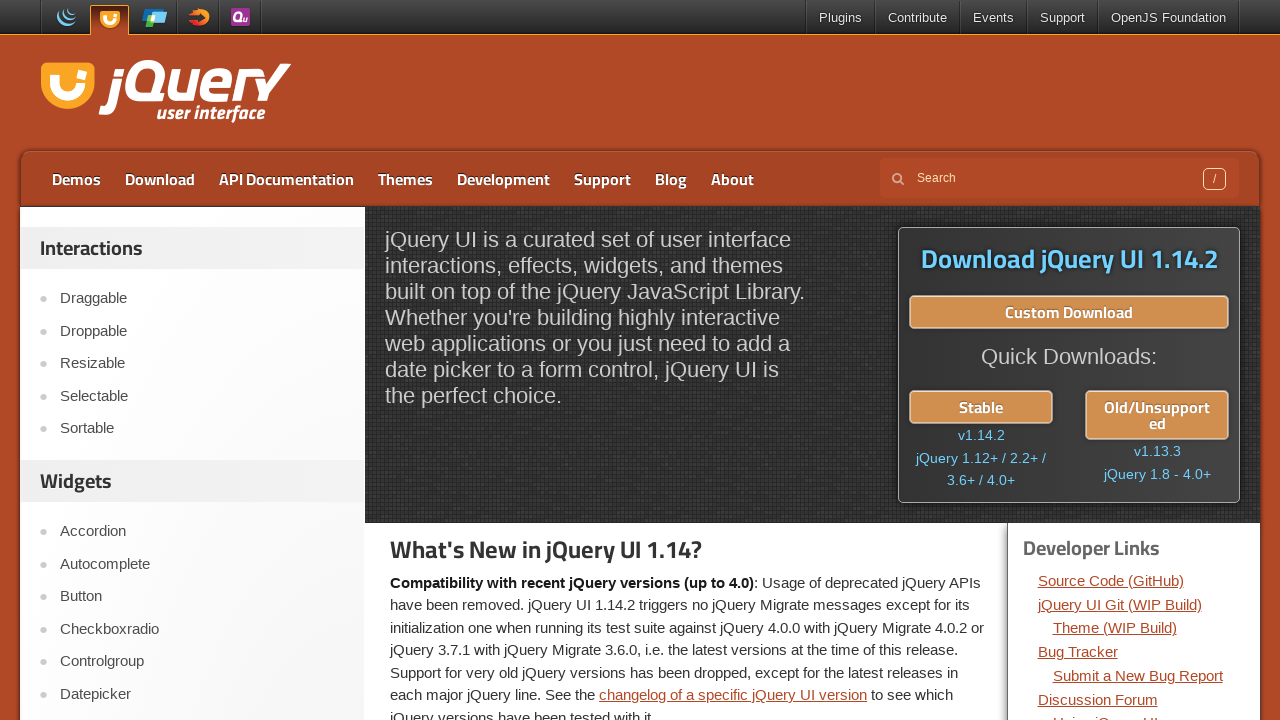

Retrieved all developer links from jQuery UI homepage
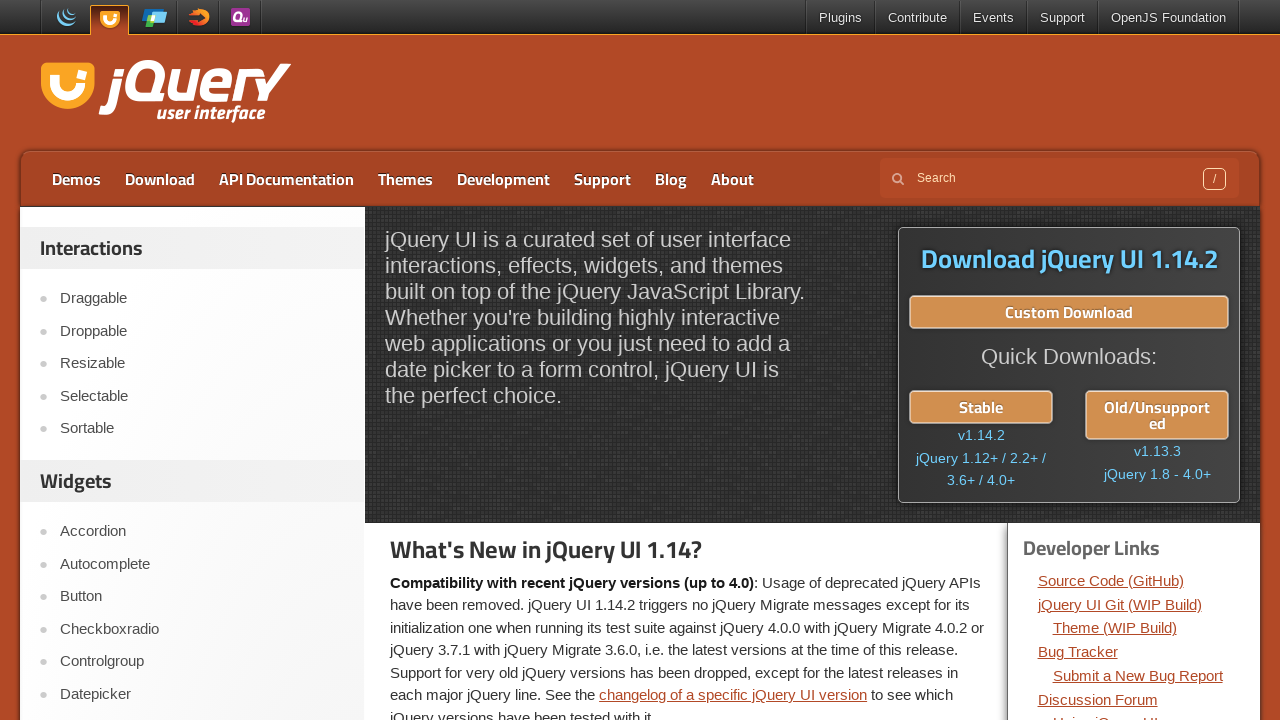

Found 14 developer links to test
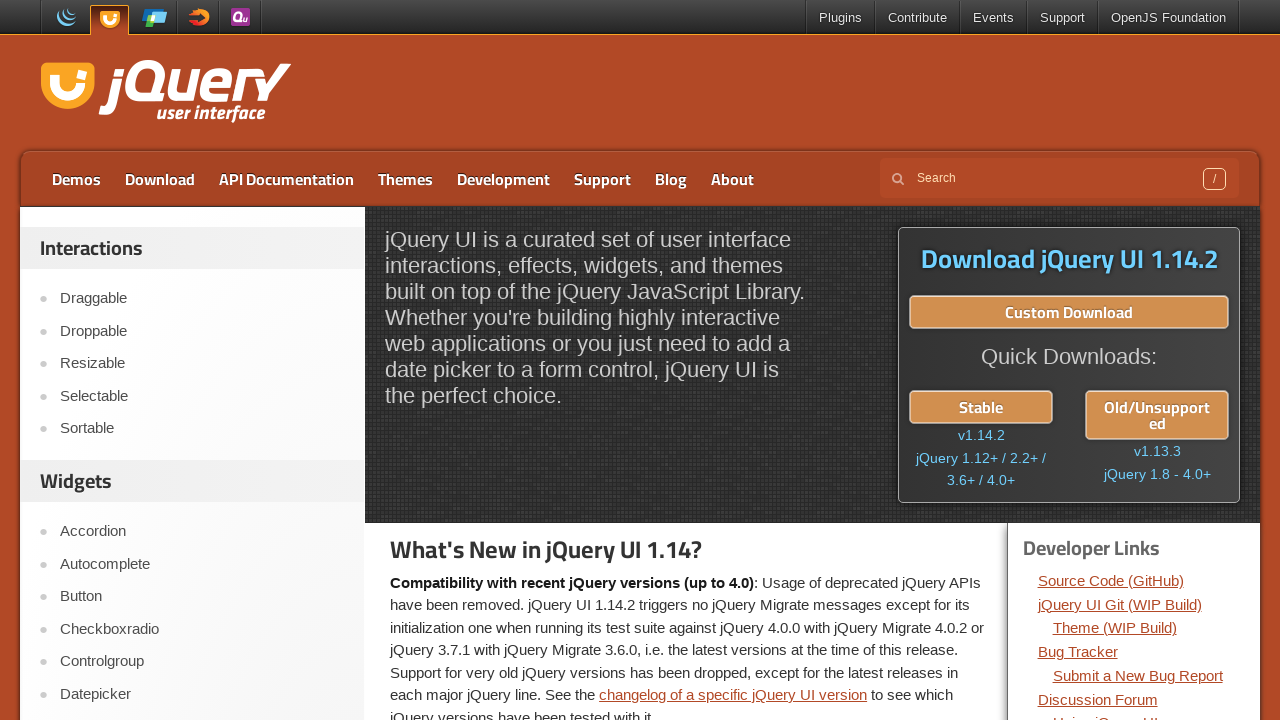

Re-queried developer links to avoid stale elements (iteration 1)
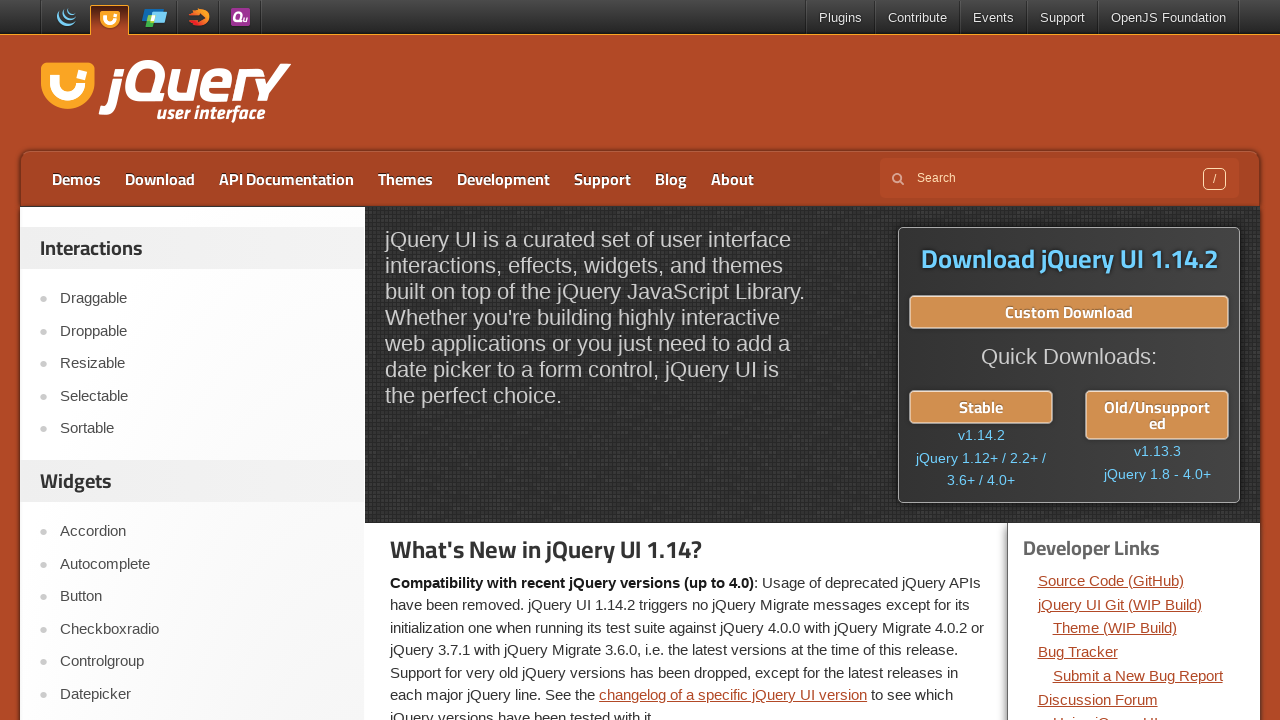

Retrieved text content from link 1: 'Source Code (GitHub)'
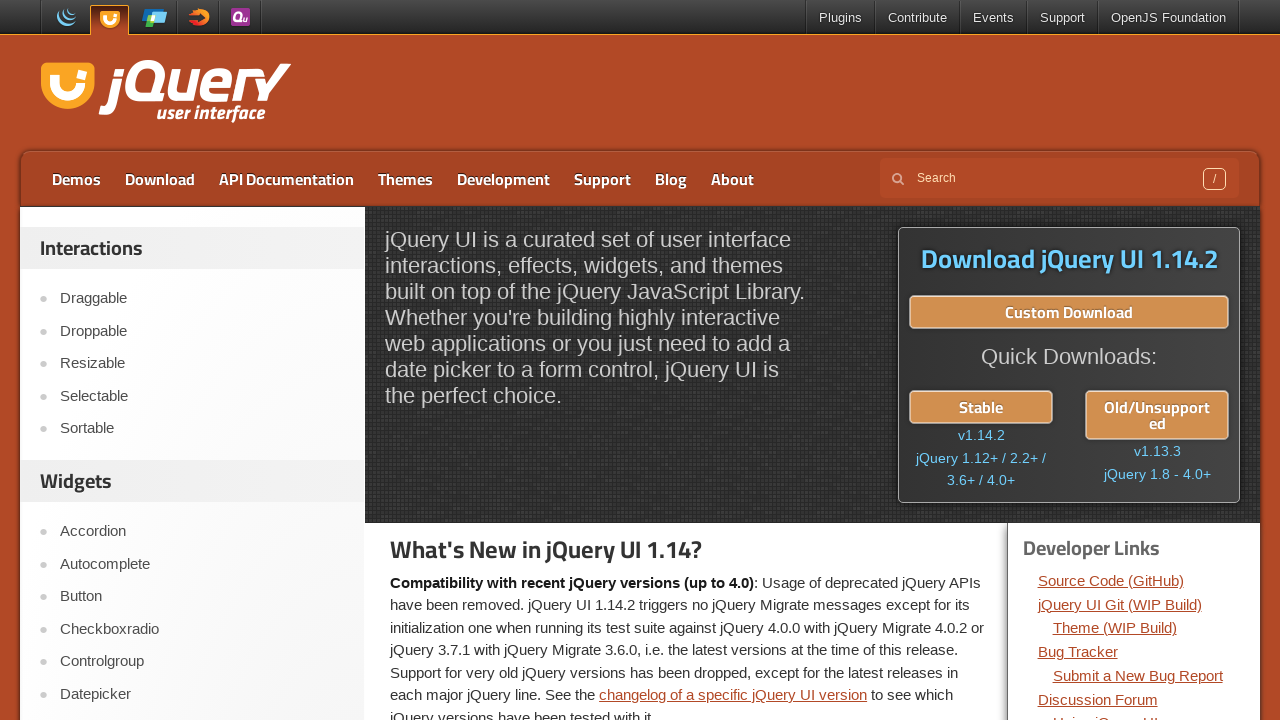

Retrieved href attribute from link 1: 'https://github.com/jquery/jquery-ui'
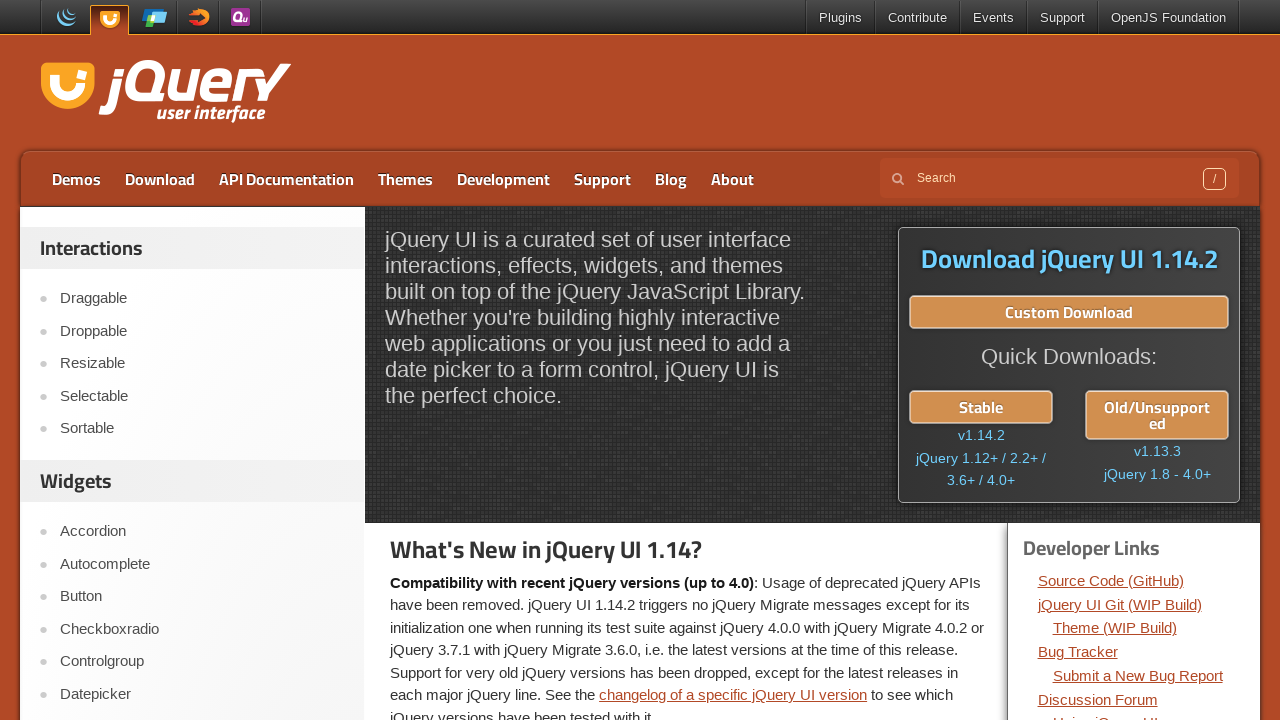

Clicked developer link 1 'Source Code (GitHub)' at (1111, 580) on xpath=//div[@class='dev-links']//li/a >> nth=0
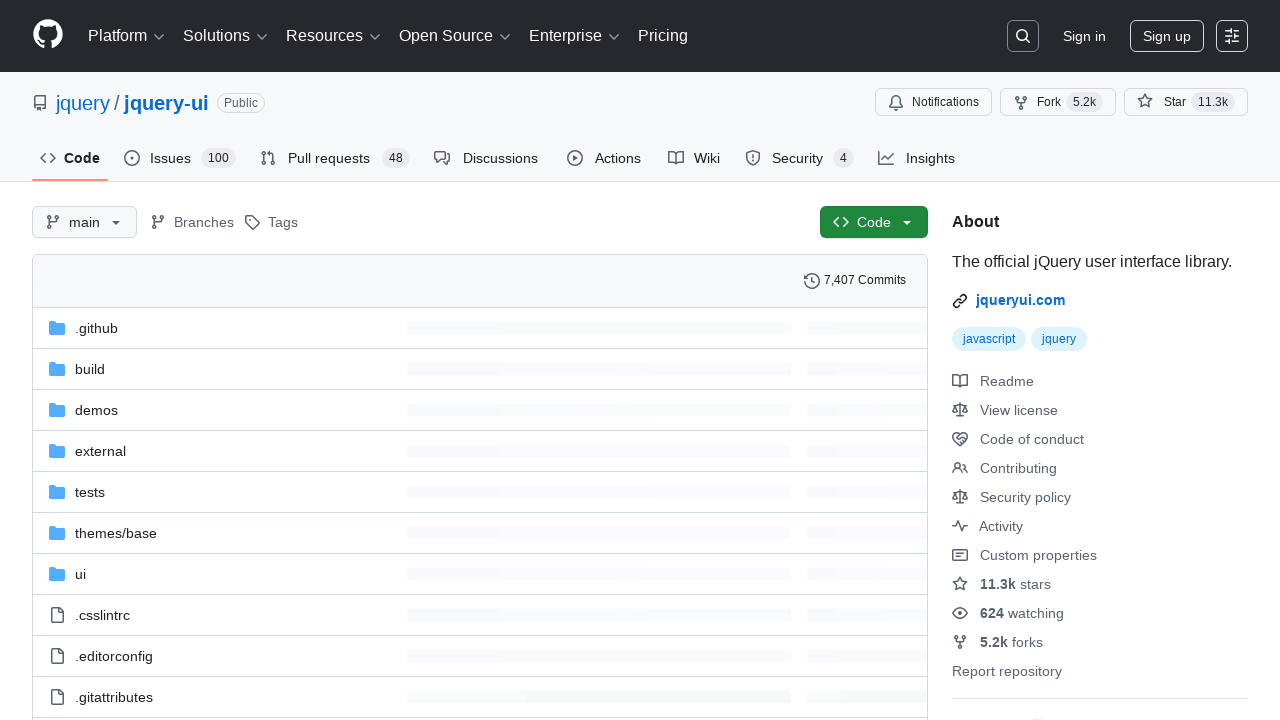

Page navigation completed for link 1
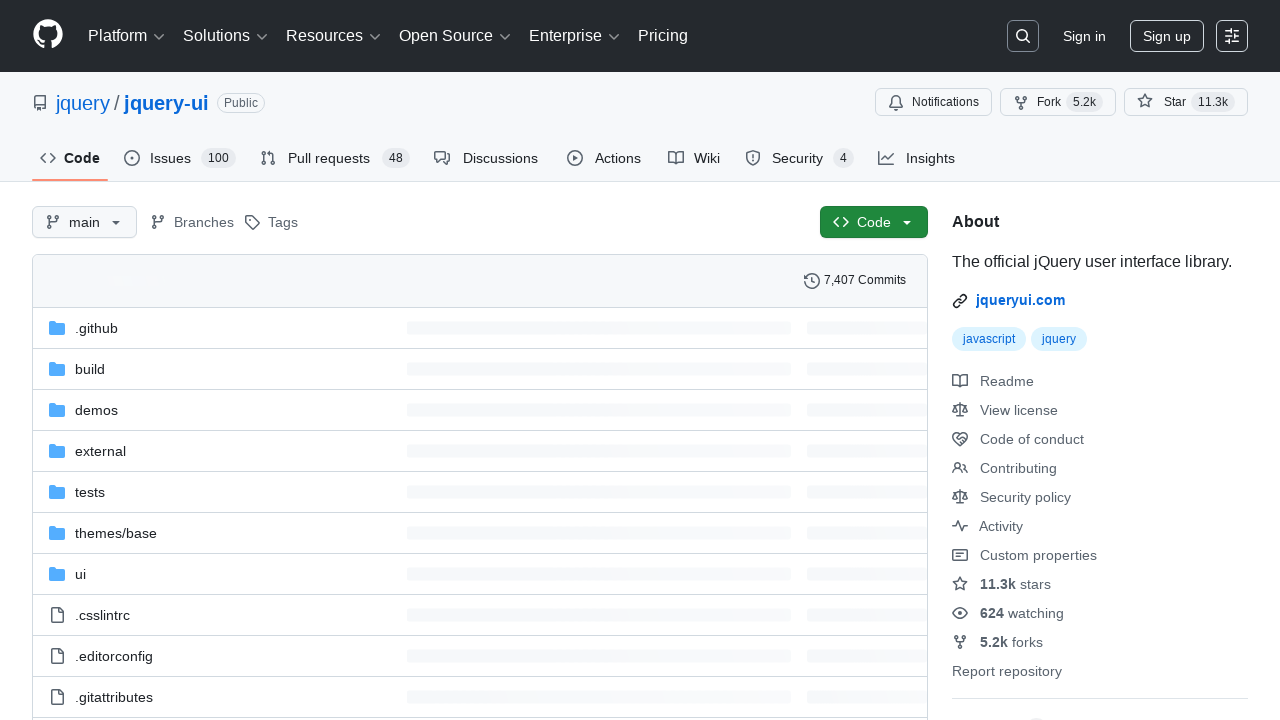

Retrieved current URL after clicking link 1: 'https://github.com/jquery/jquery-ui'
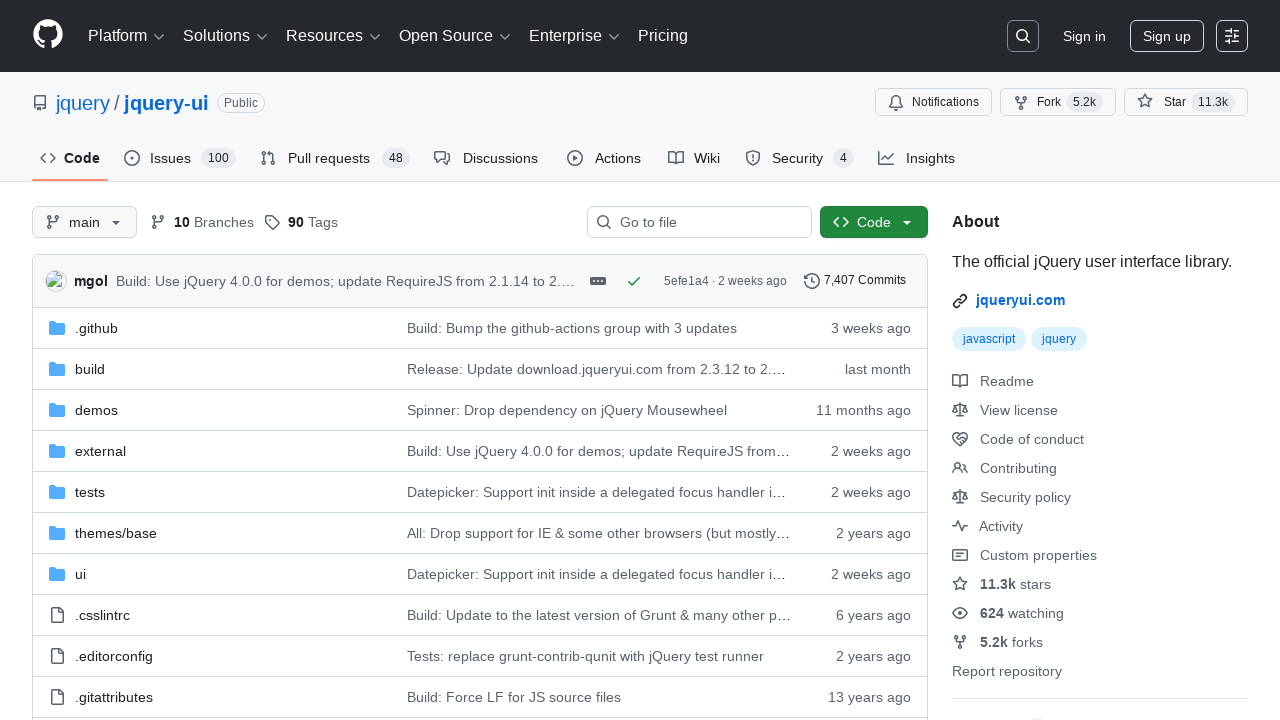

Verified link 1 'Source Code (GitHub)' navigated correctly to https://github.com/jquery/jquery-ui
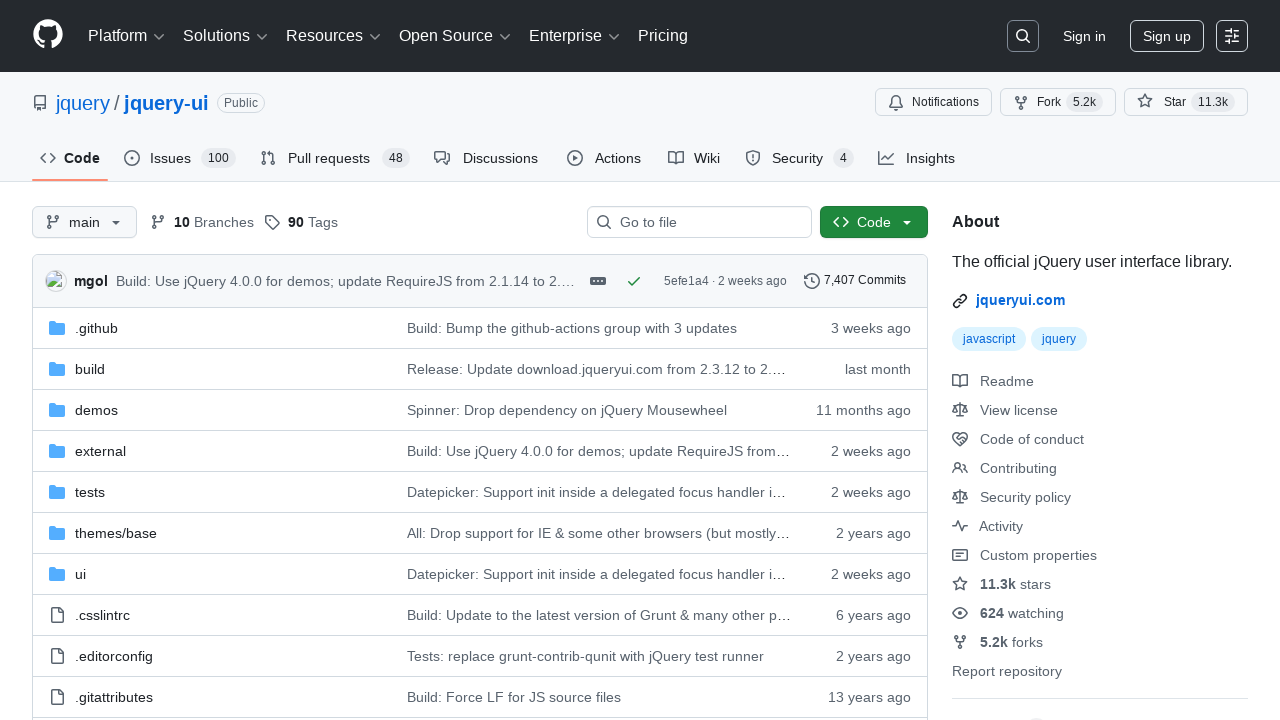

Navigated back to jQuery UI homepage from link 1
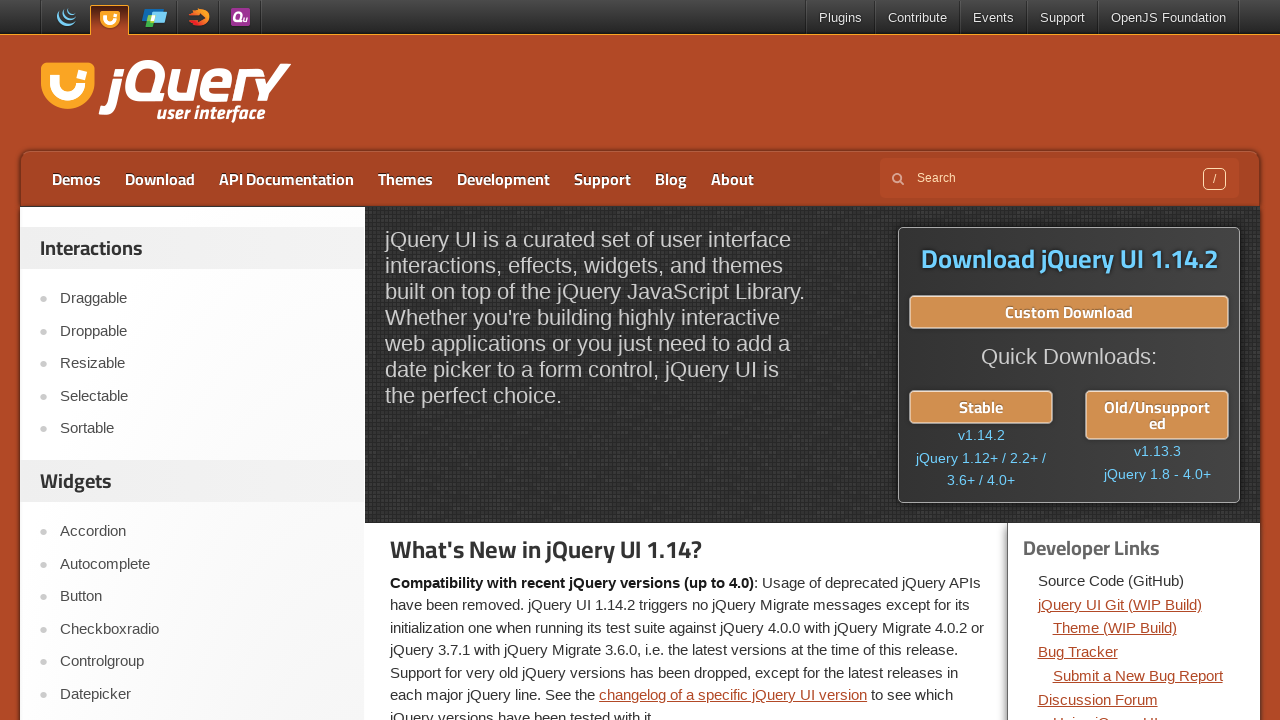

Homepage reloaded after returning from link 1
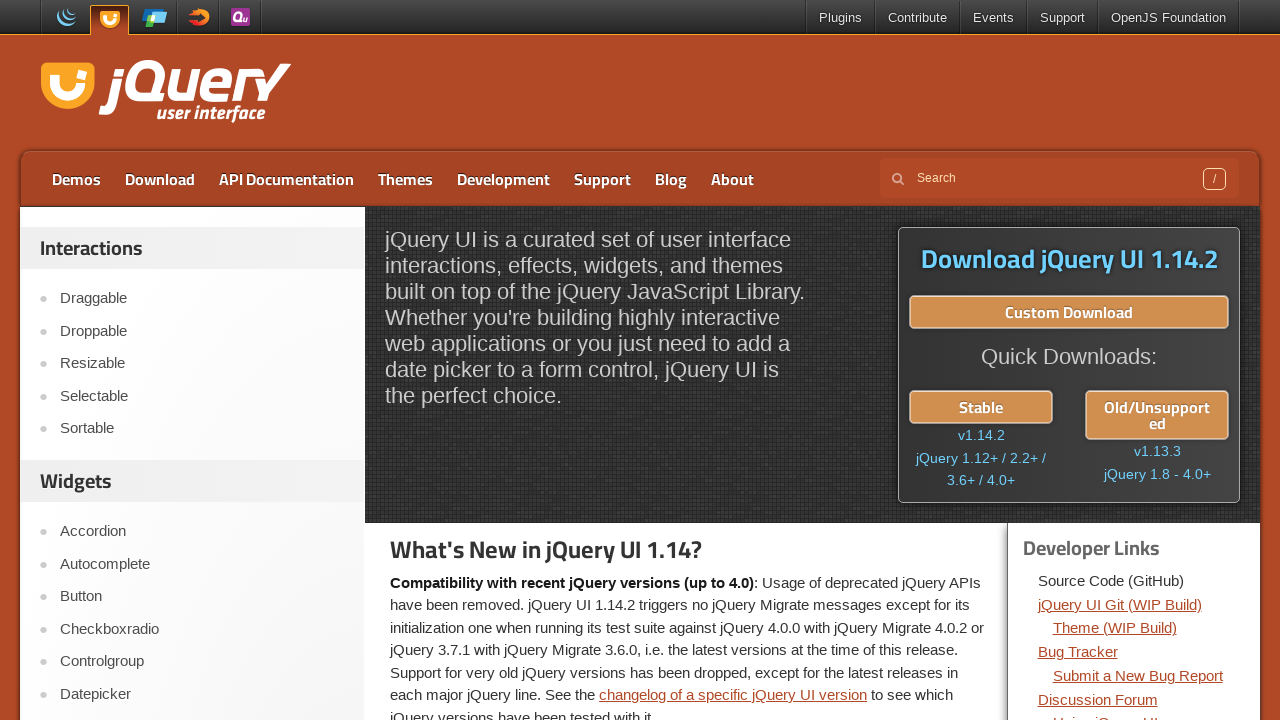

Re-queried developer links to avoid stale elements (iteration 2)
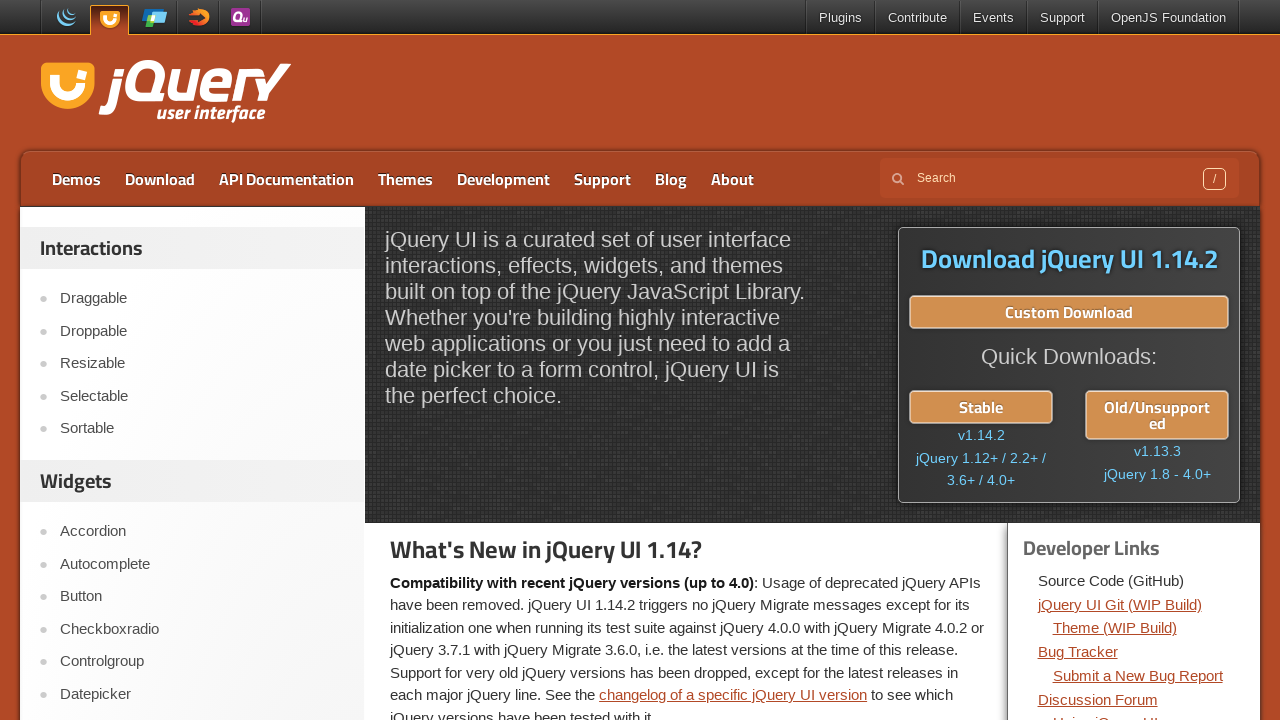

Retrieved text content from link 2: 'jQuery UI Git (WIP Build)'
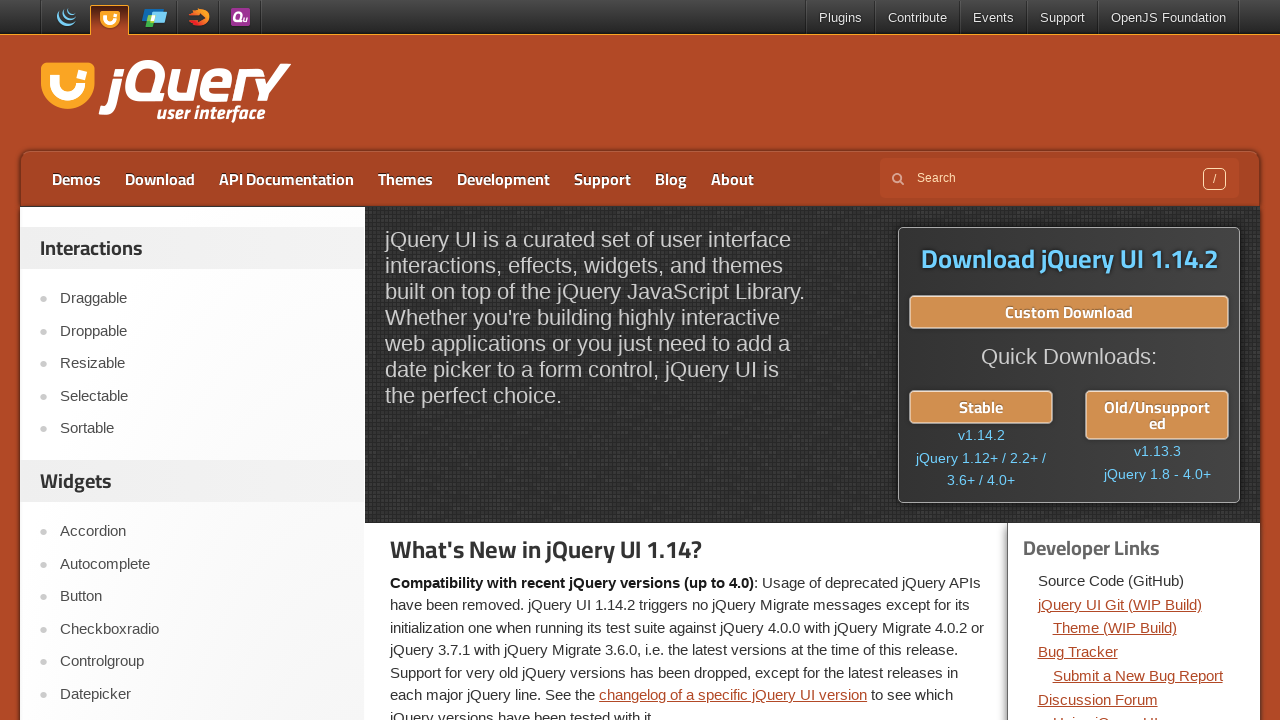

Retrieved href attribute from link 2: 'https://releases.jquery.com/git/ui/jquery-ui-git.js'
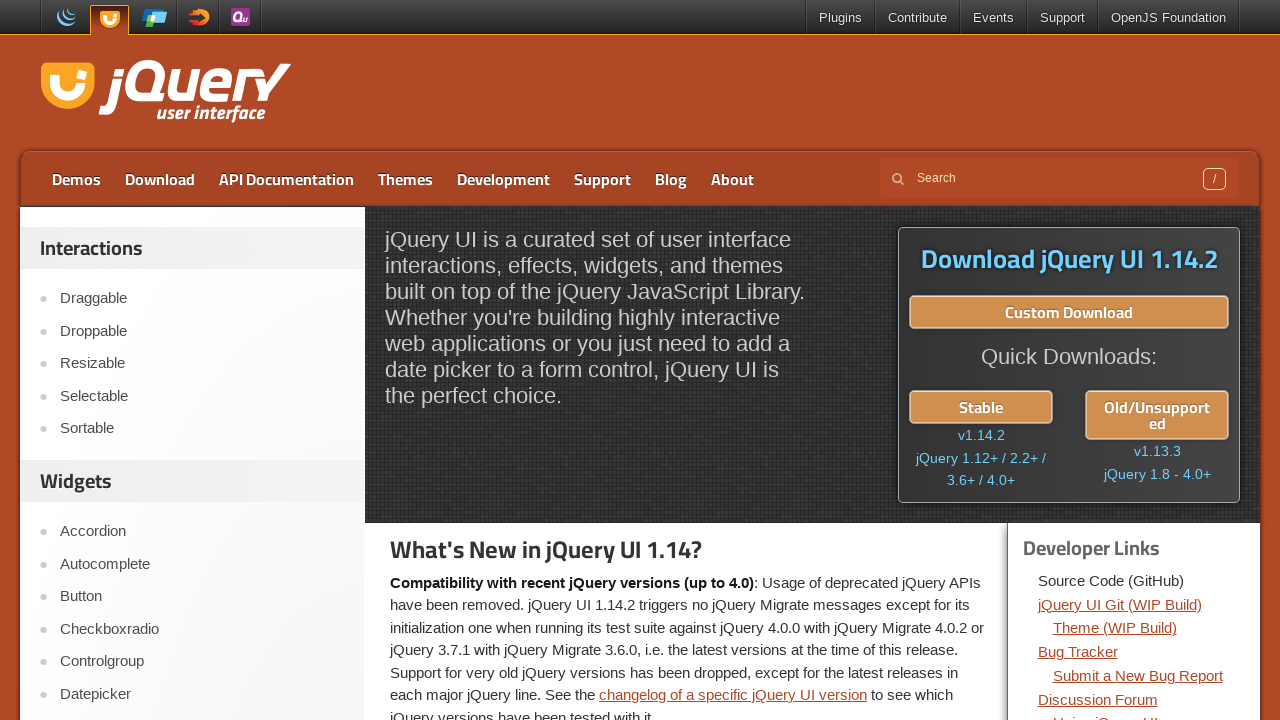

Clicked developer link 2 'jQuery UI Git (WIP Build)' at (1120, 604) on xpath=//div[@class='dev-links']//li/a >> nth=1
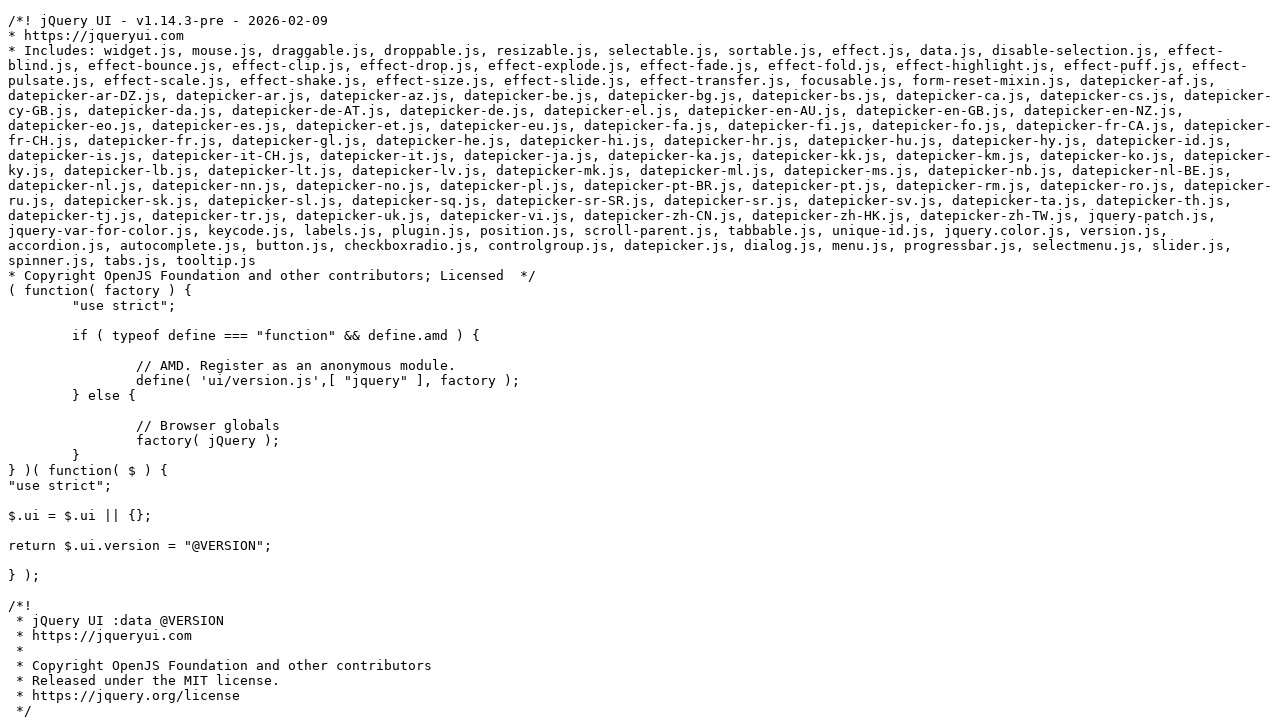

Page navigation completed for link 2
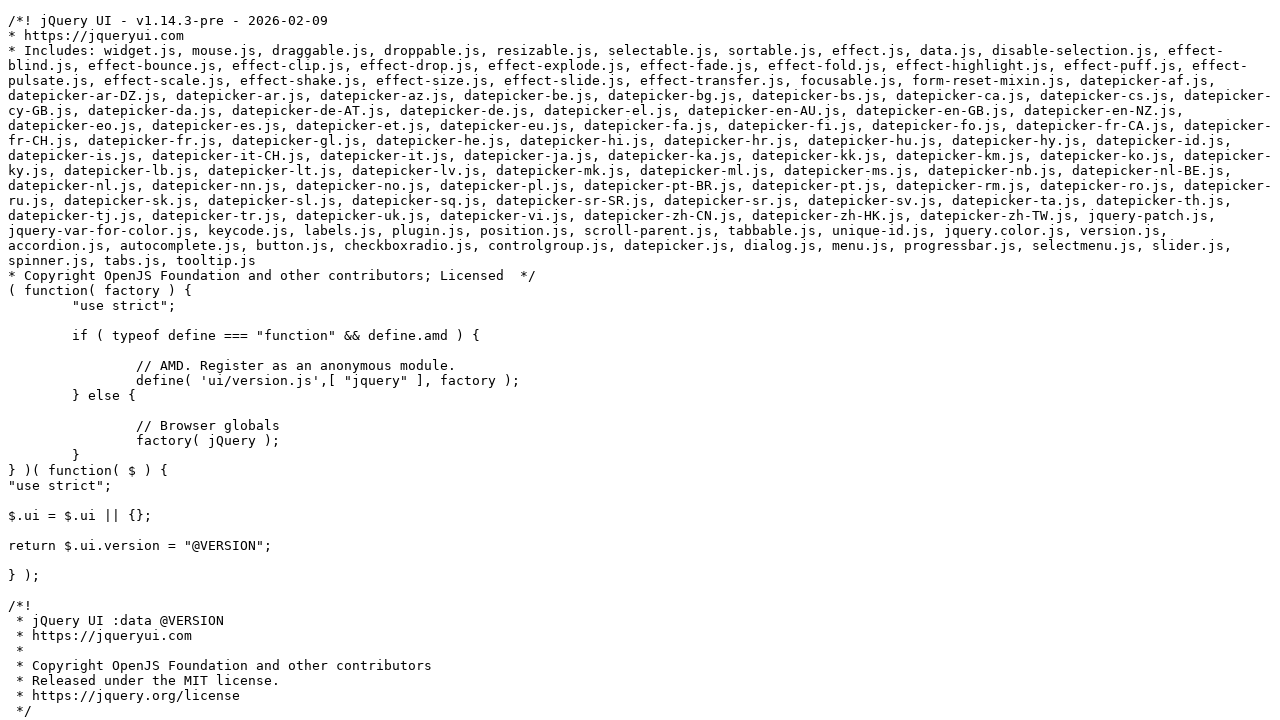

Retrieved current URL after clicking link 2: 'https://releases.jquery.com/git/ui/jquery-ui-git.js'
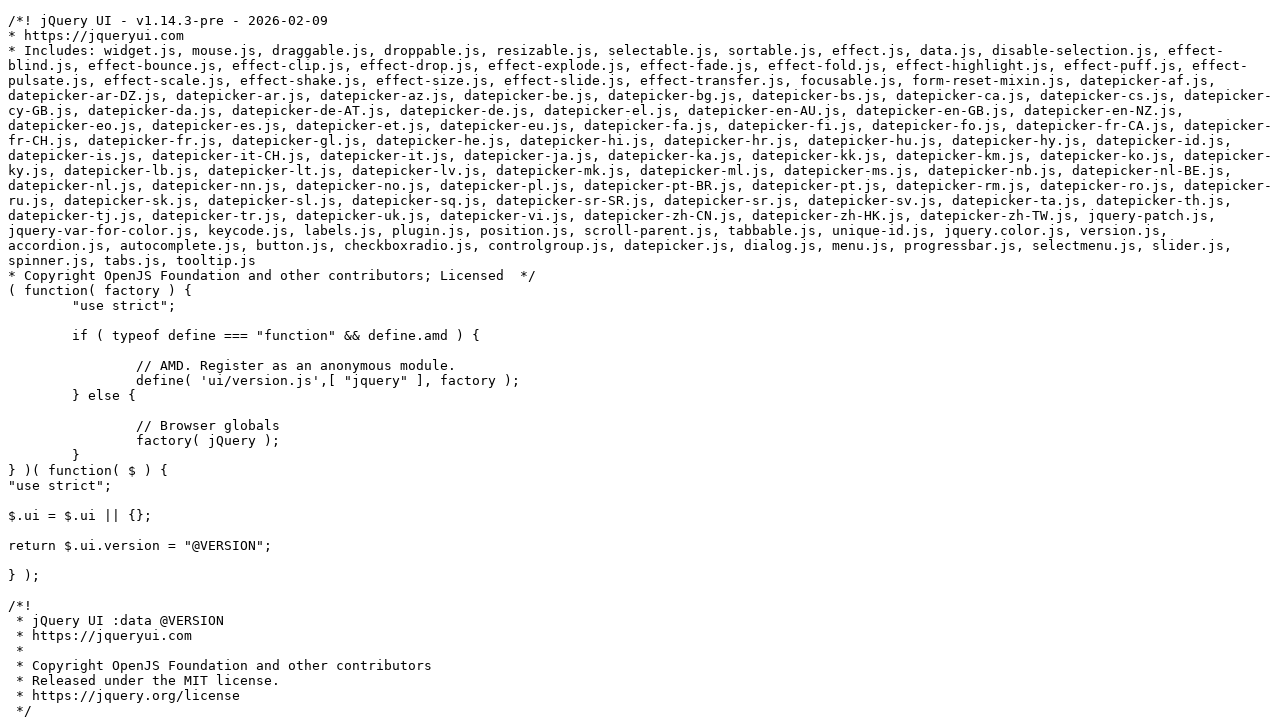

Verified link 2 'jQuery UI Git (WIP Build)' navigated correctly to https://releases.jquery.com/git/ui/jquery-ui-git.js
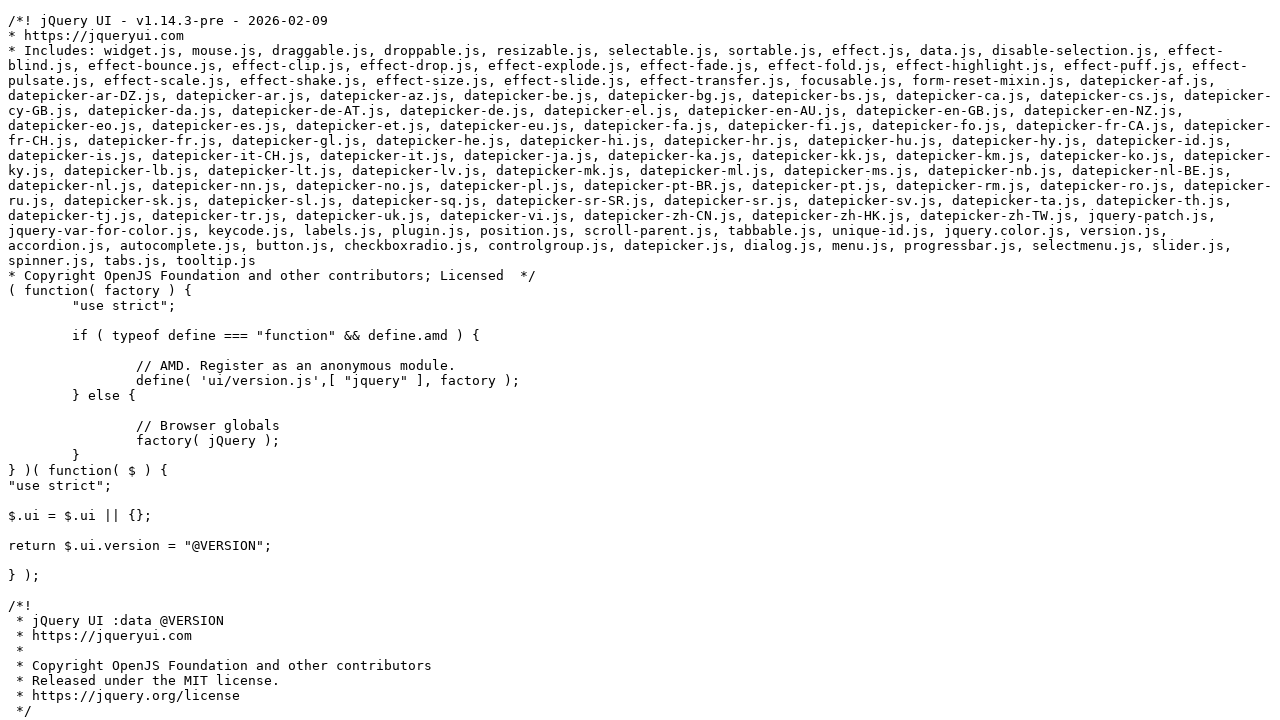

Navigated back to jQuery UI homepage from link 2
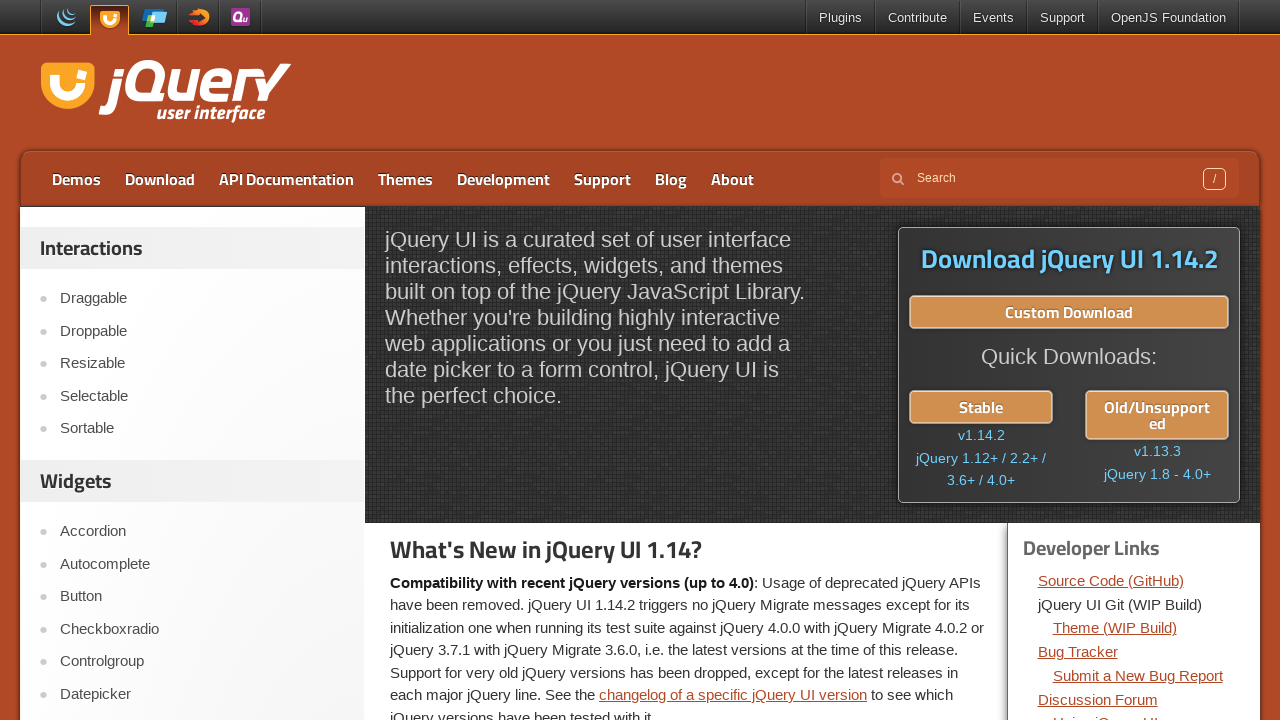

Homepage reloaded after returning from link 2
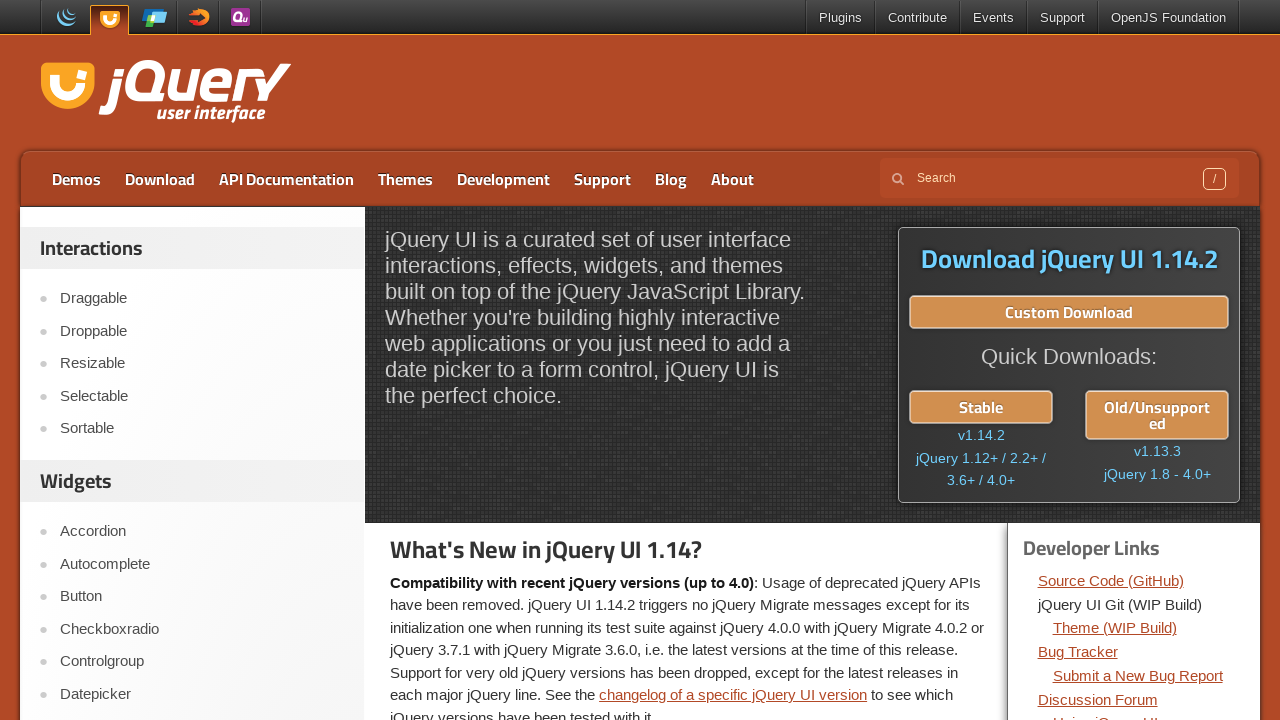

Re-queried developer links to avoid stale elements (iteration 3)
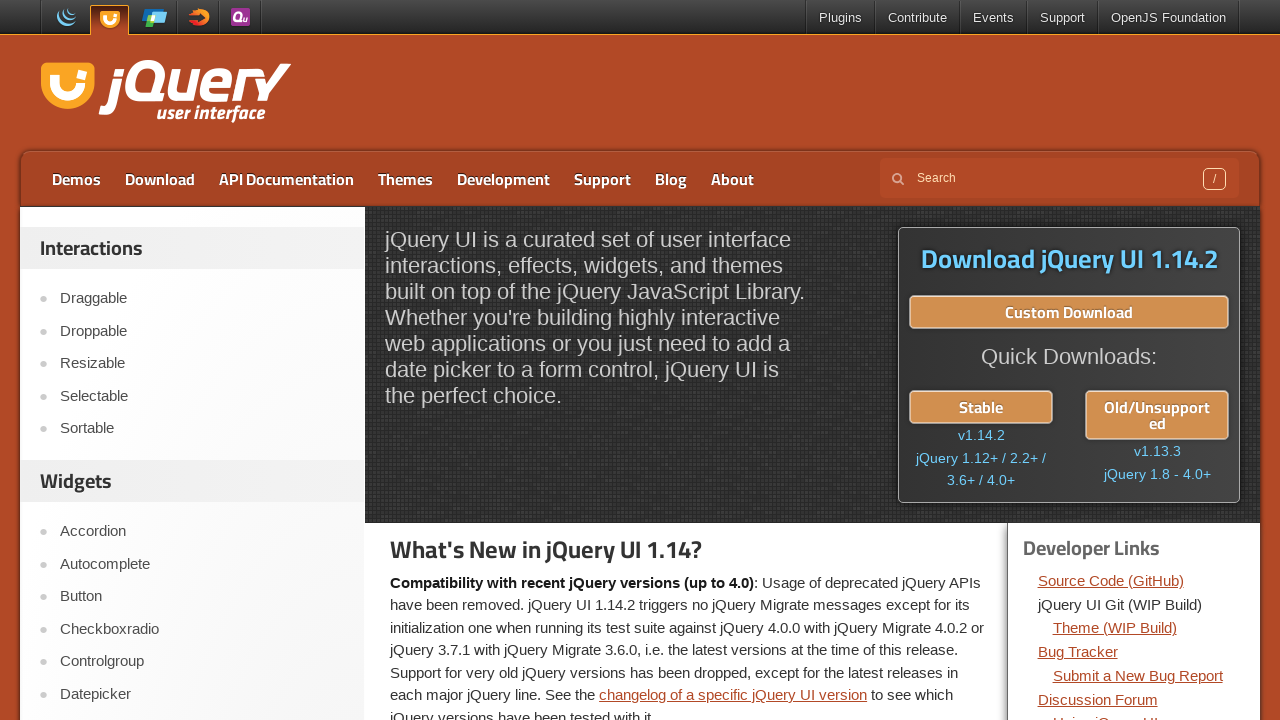

Retrieved text content from link 3: 'Theme (WIP Build)'
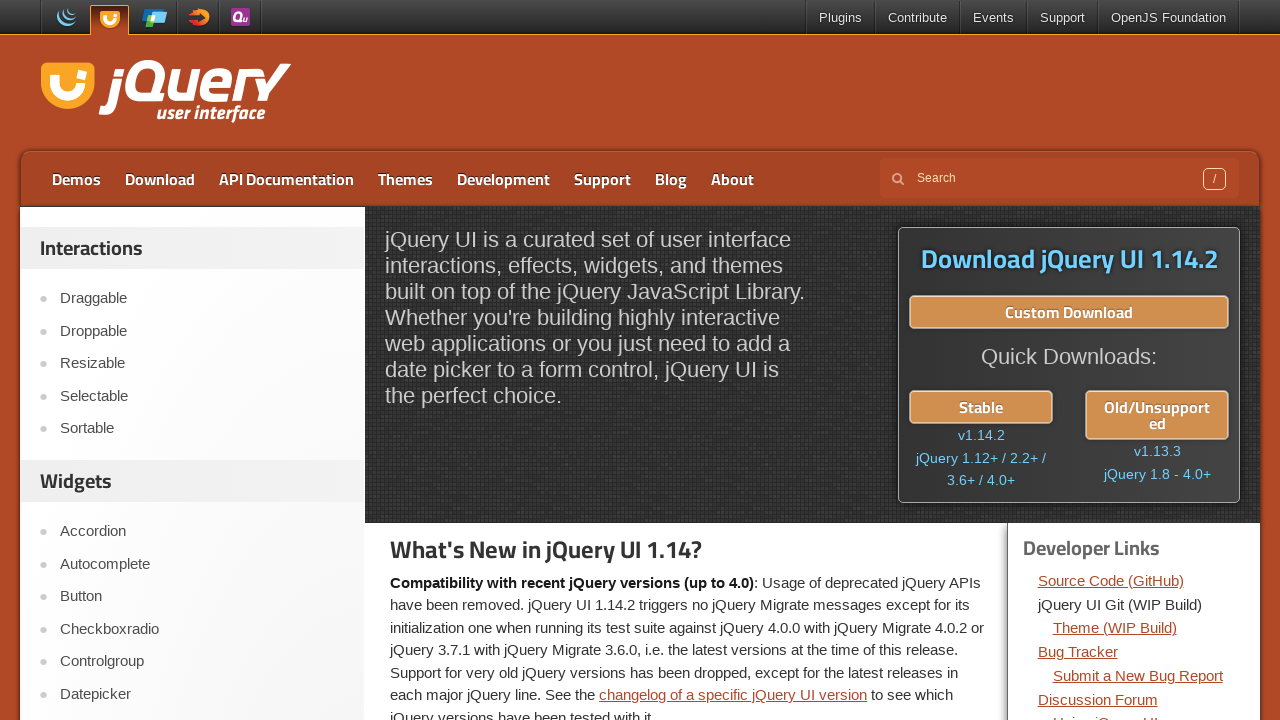

Retrieved href attribute from link 3: 'https://releases.jquery.com/git/ui/jquery-ui-git.css'
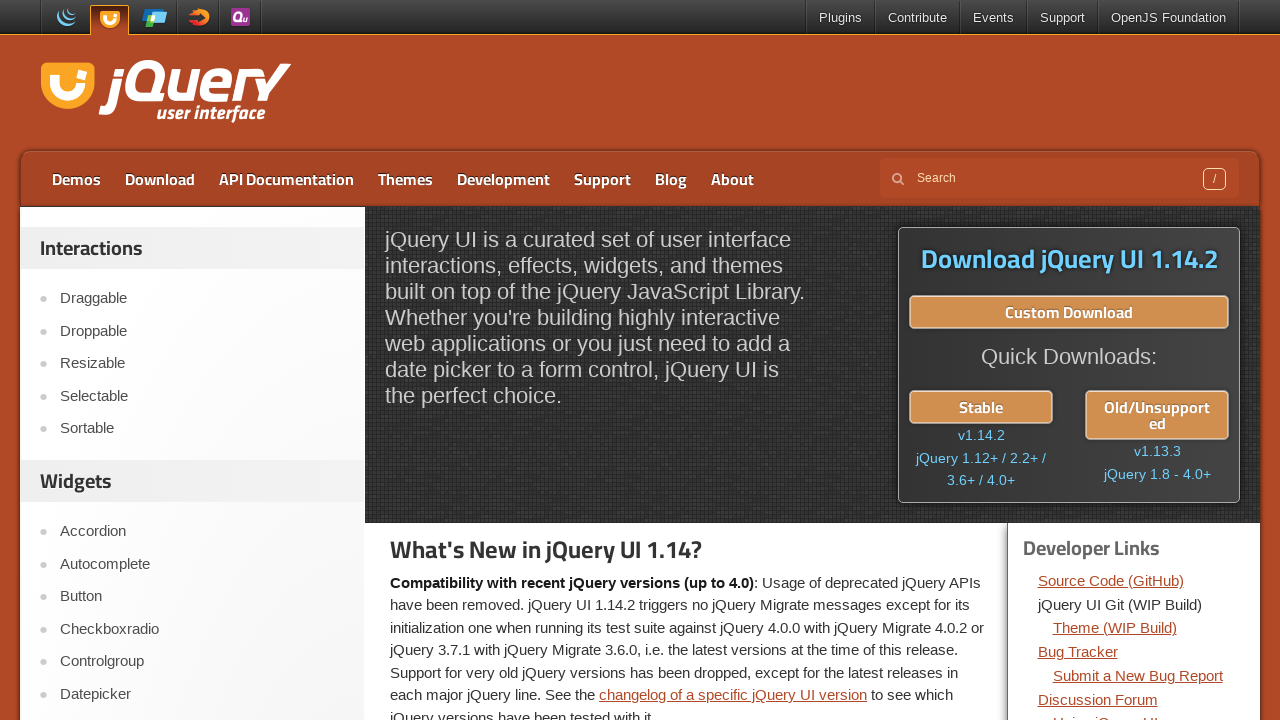

Clicked developer link 3 'Theme (WIP Build)' at (1115, 628) on xpath=//div[@class='dev-links']//li/a >> nth=2
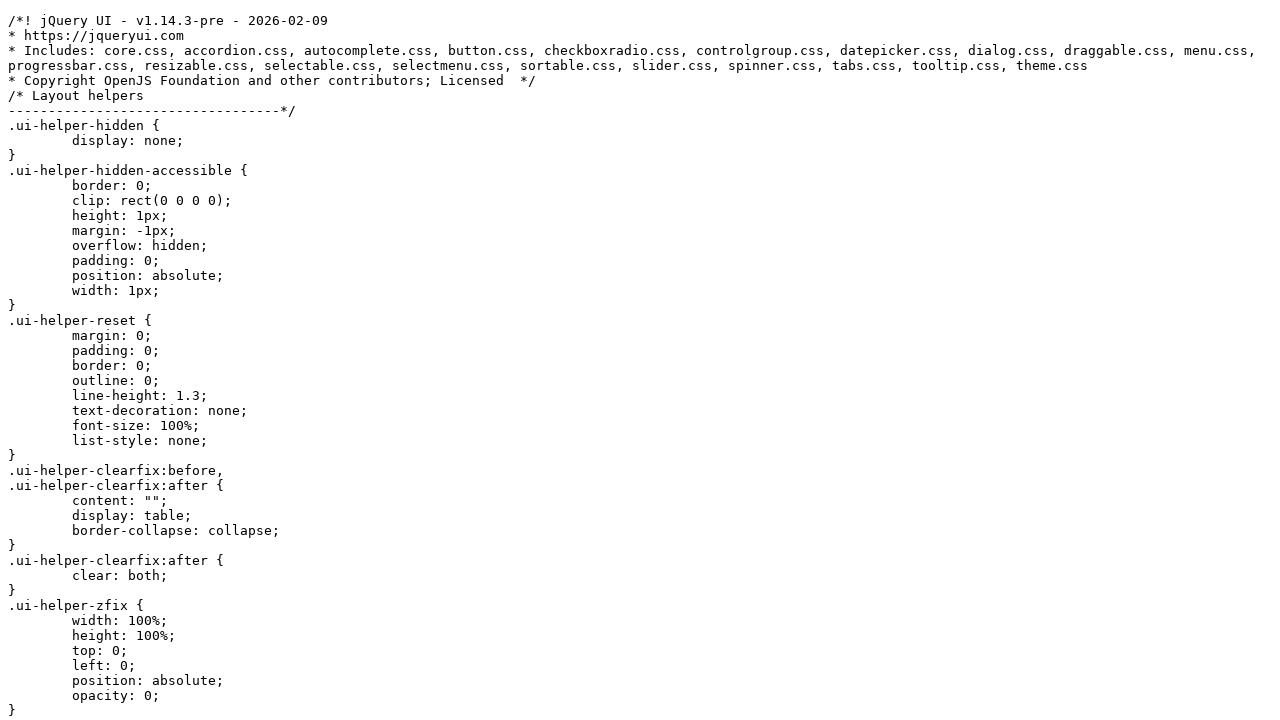

Page navigation completed for link 3
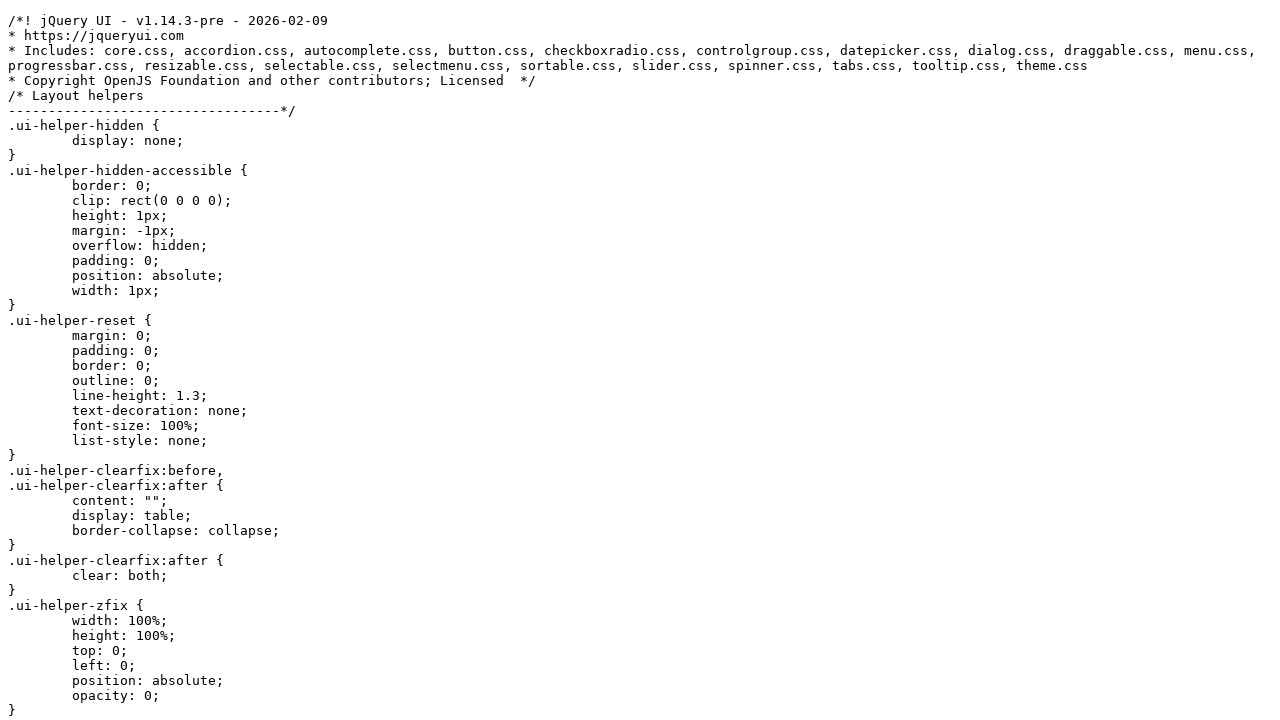

Retrieved current URL after clicking link 3: 'https://releases.jquery.com/git/ui/jquery-ui-git.css'
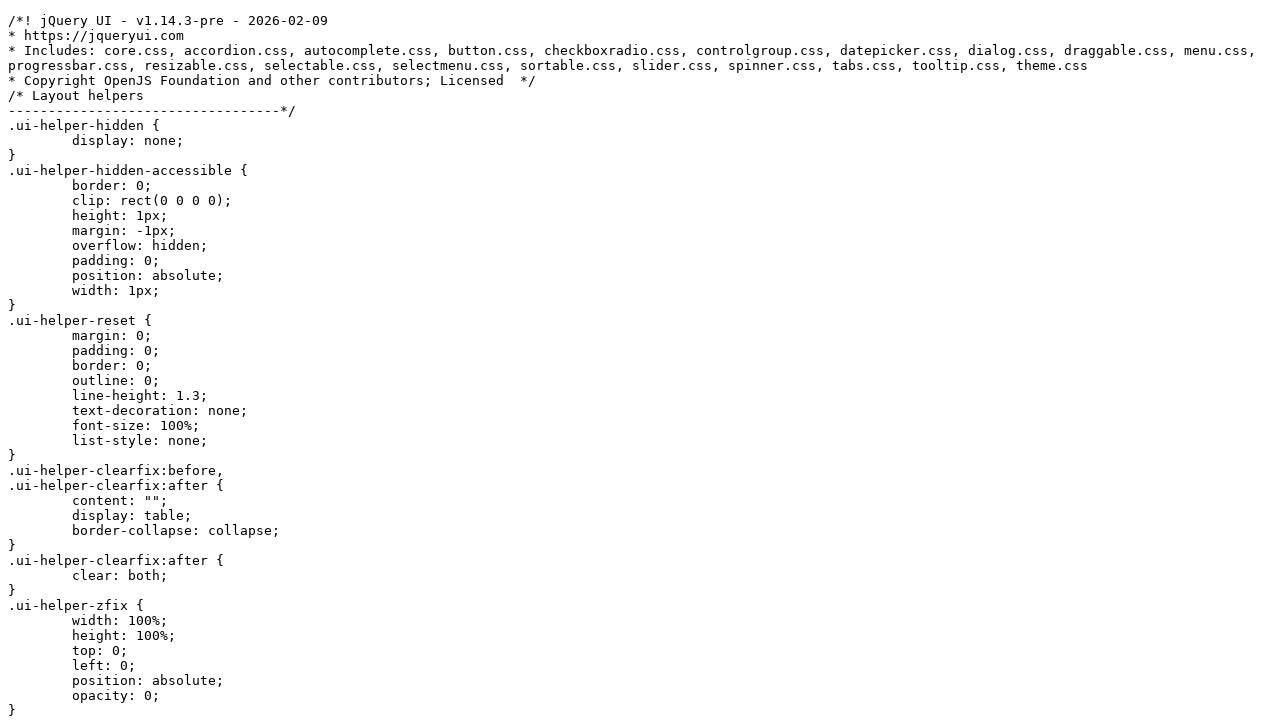

Verified link 3 'Theme (WIP Build)' navigated correctly to https://releases.jquery.com/git/ui/jquery-ui-git.css
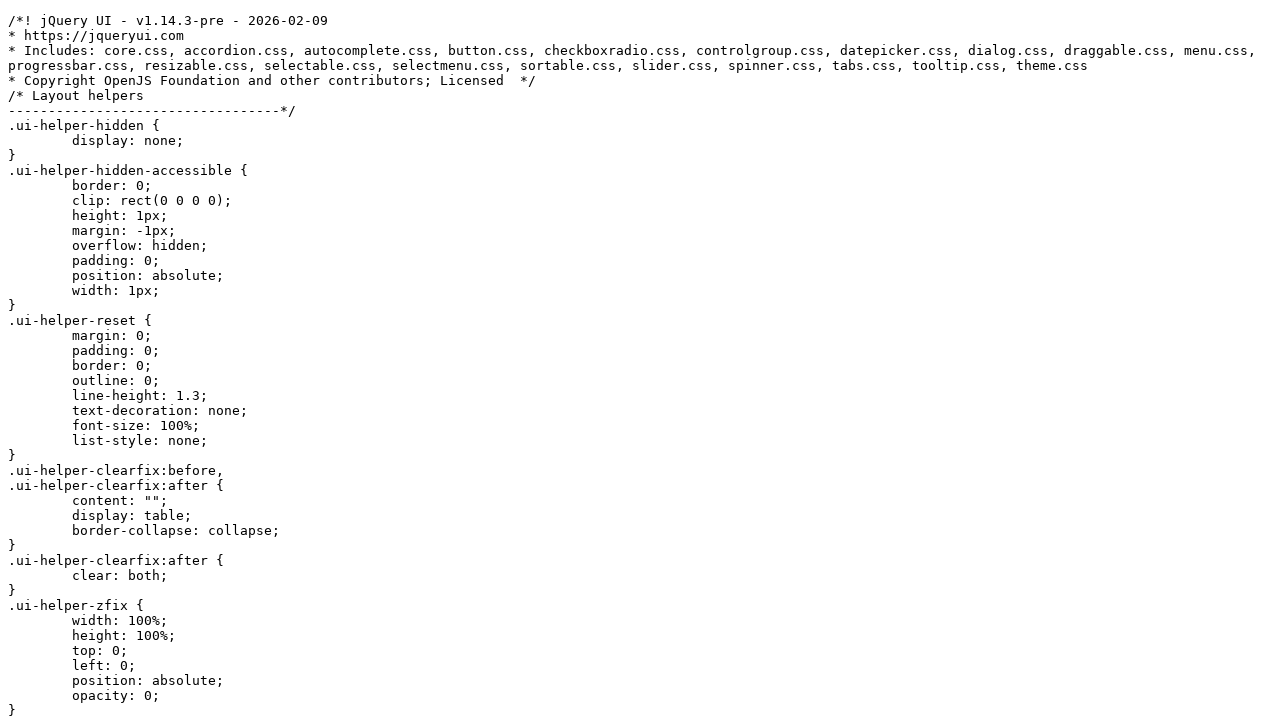

Navigated back to jQuery UI homepage from link 3
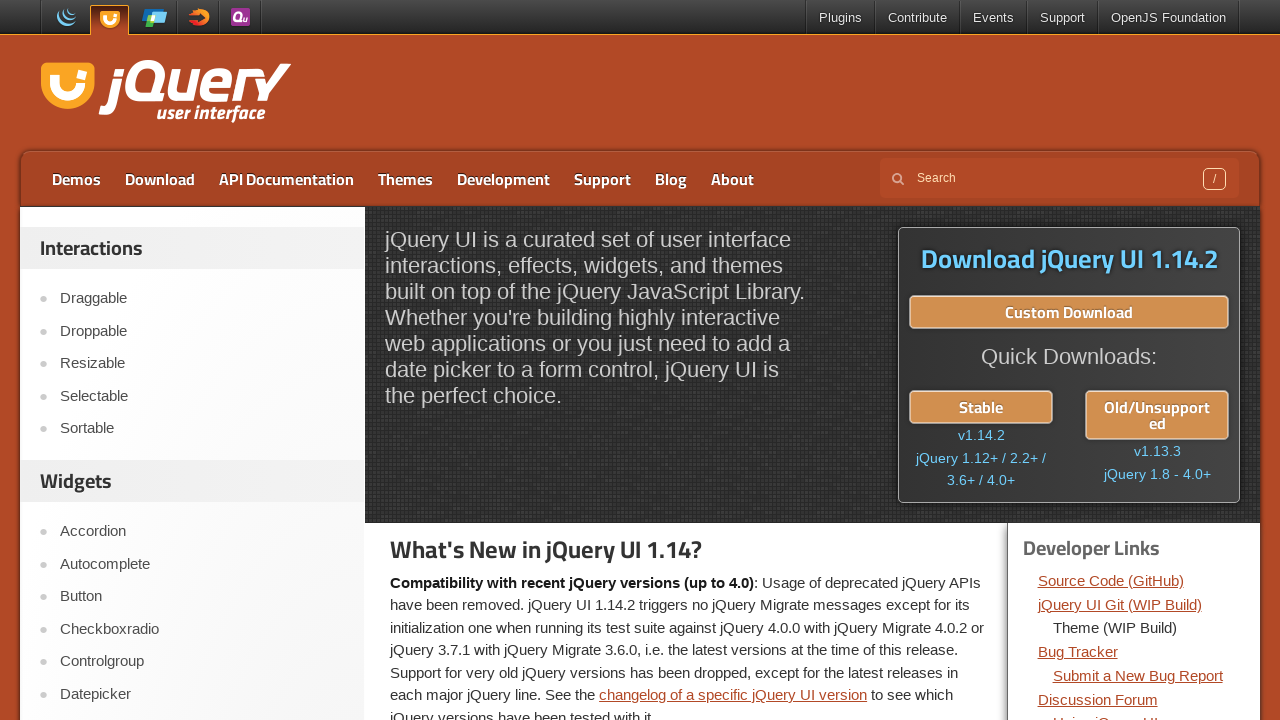

Homepage reloaded after returning from link 3
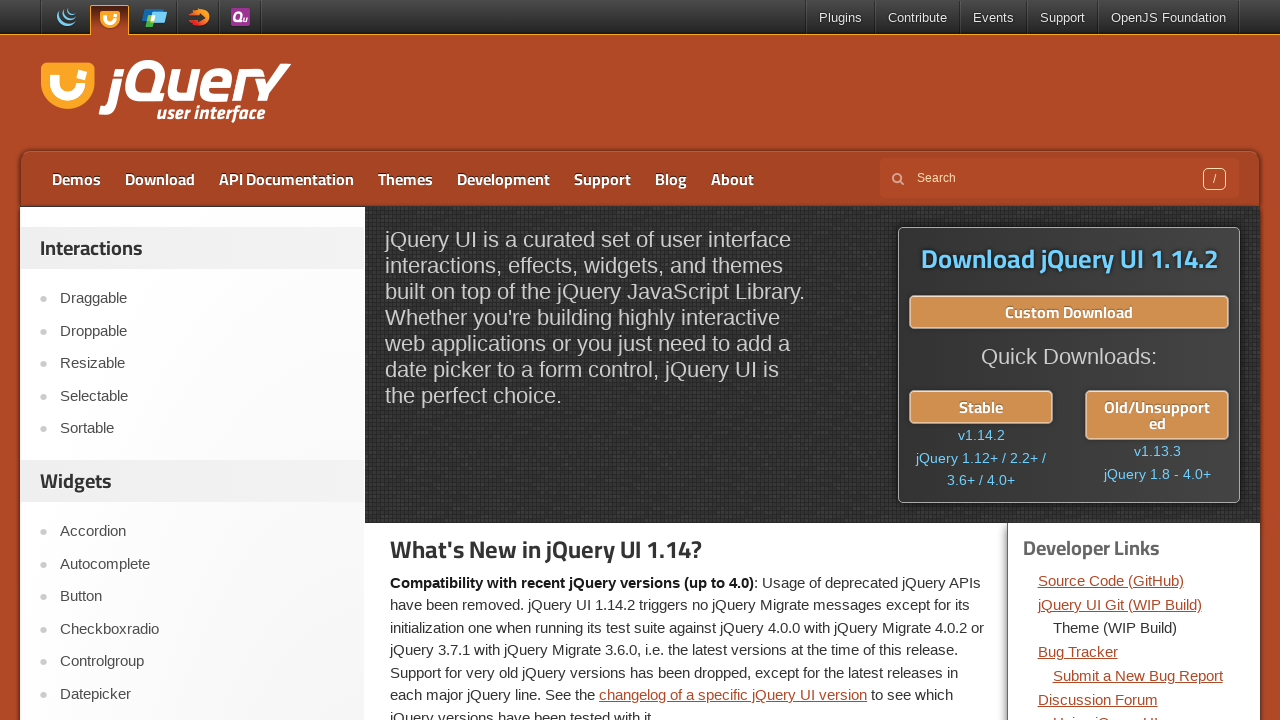

Re-queried developer links to avoid stale elements (iteration 4)
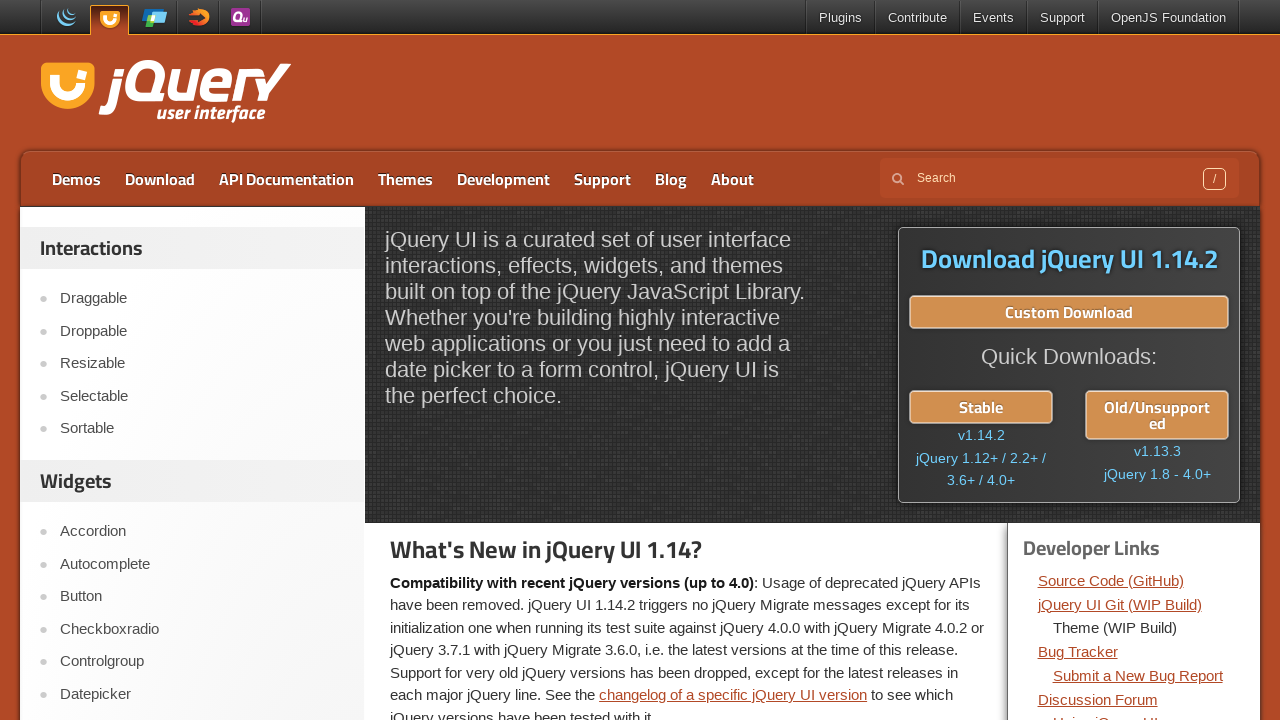

Retrieved text content from link 4: 'Bug Tracker'
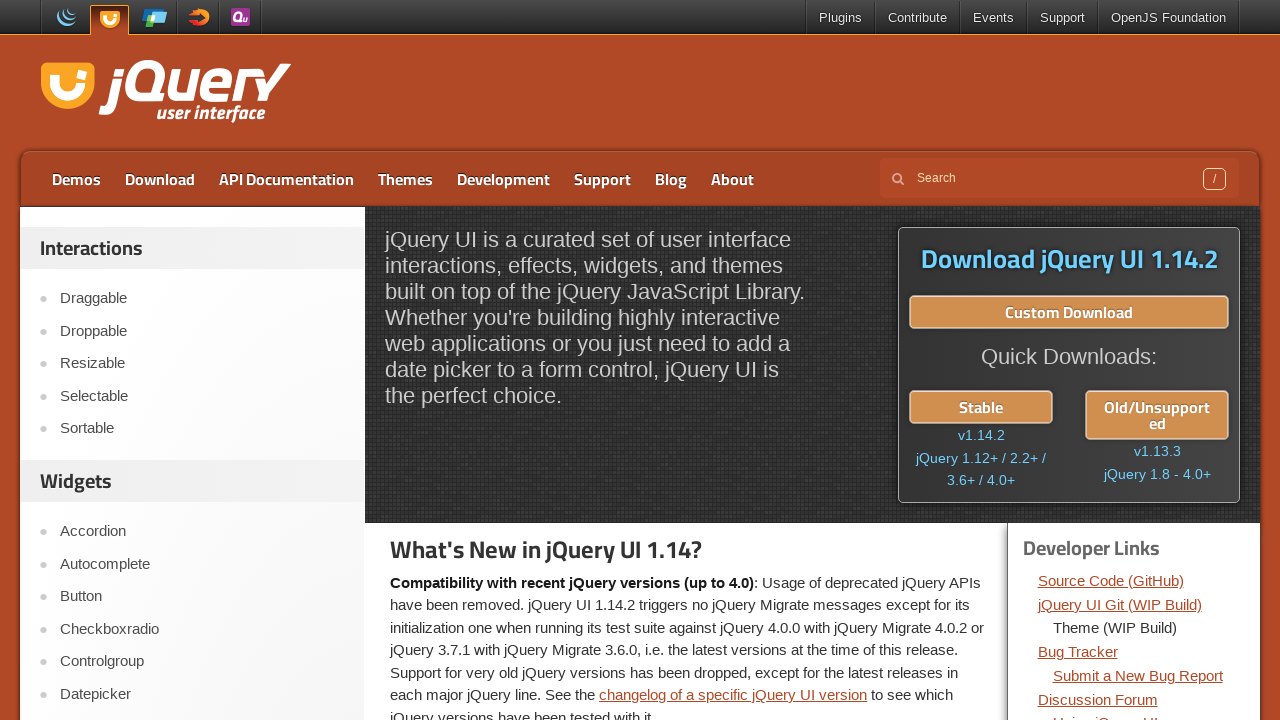

Retrieved href attribute from link 4: 'https://github.com/jquery/jquery-ui/issues'
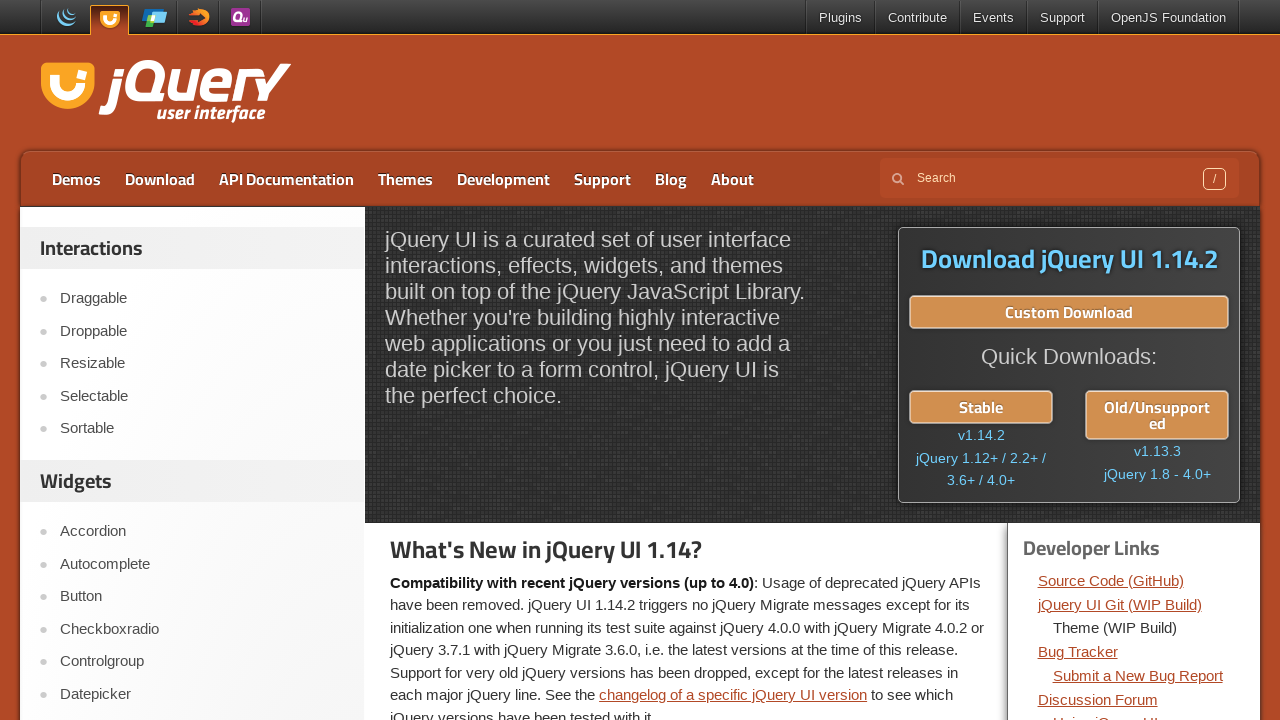

Clicked developer link 4 'Bug Tracker' at (1078, 652) on xpath=//div[@class='dev-links']//li/a >> nth=3
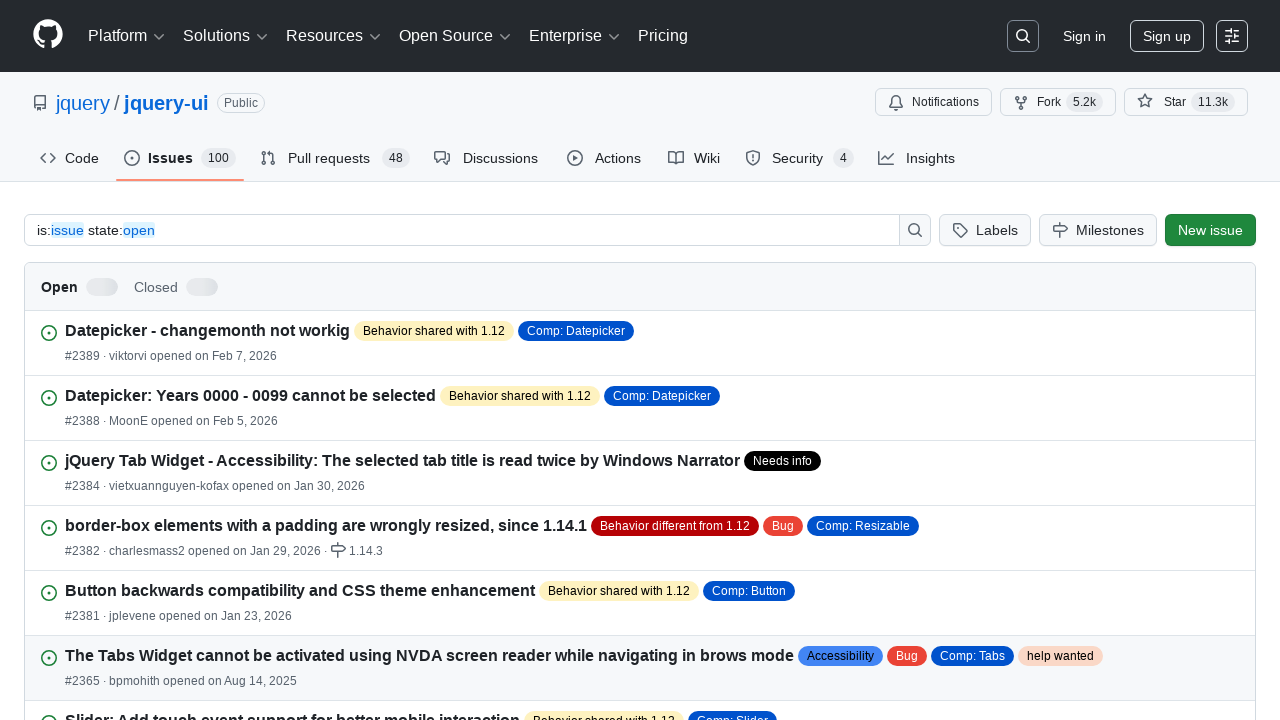

Page navigation completed for link 4
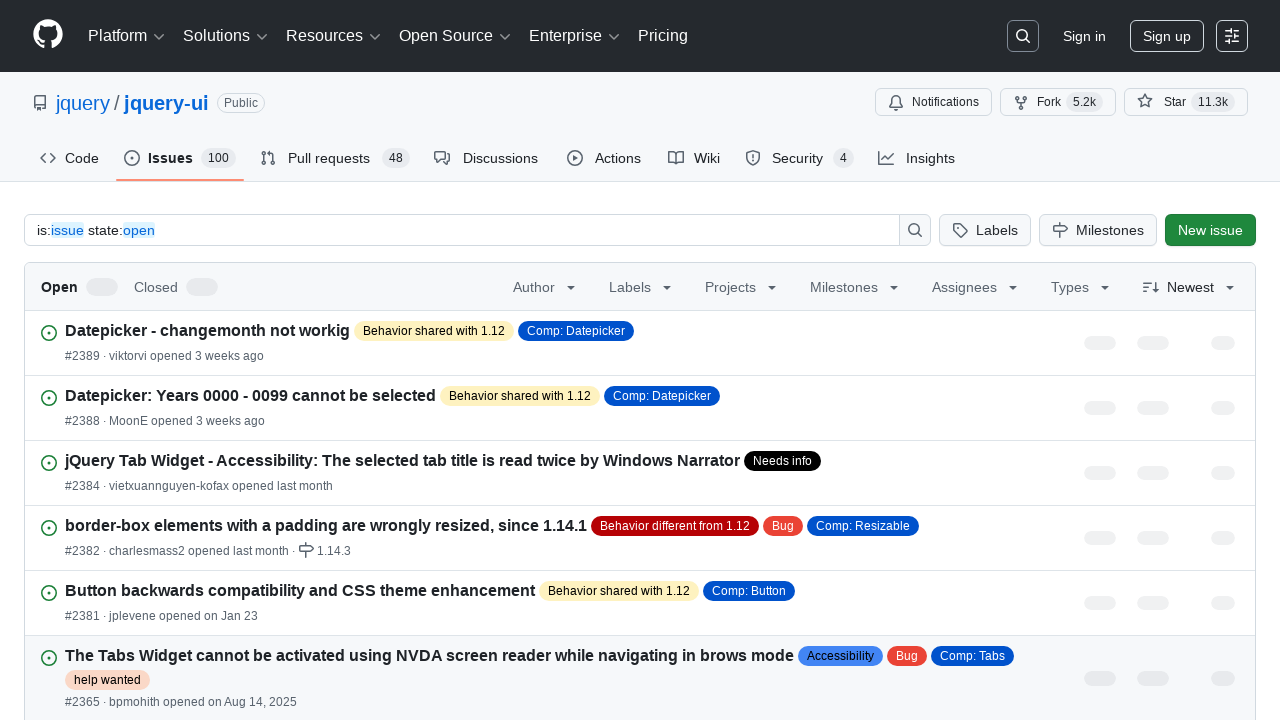

Retrieved current URL after clicking link 4: 'https://github.com/jquery/jquery-ui/issues'
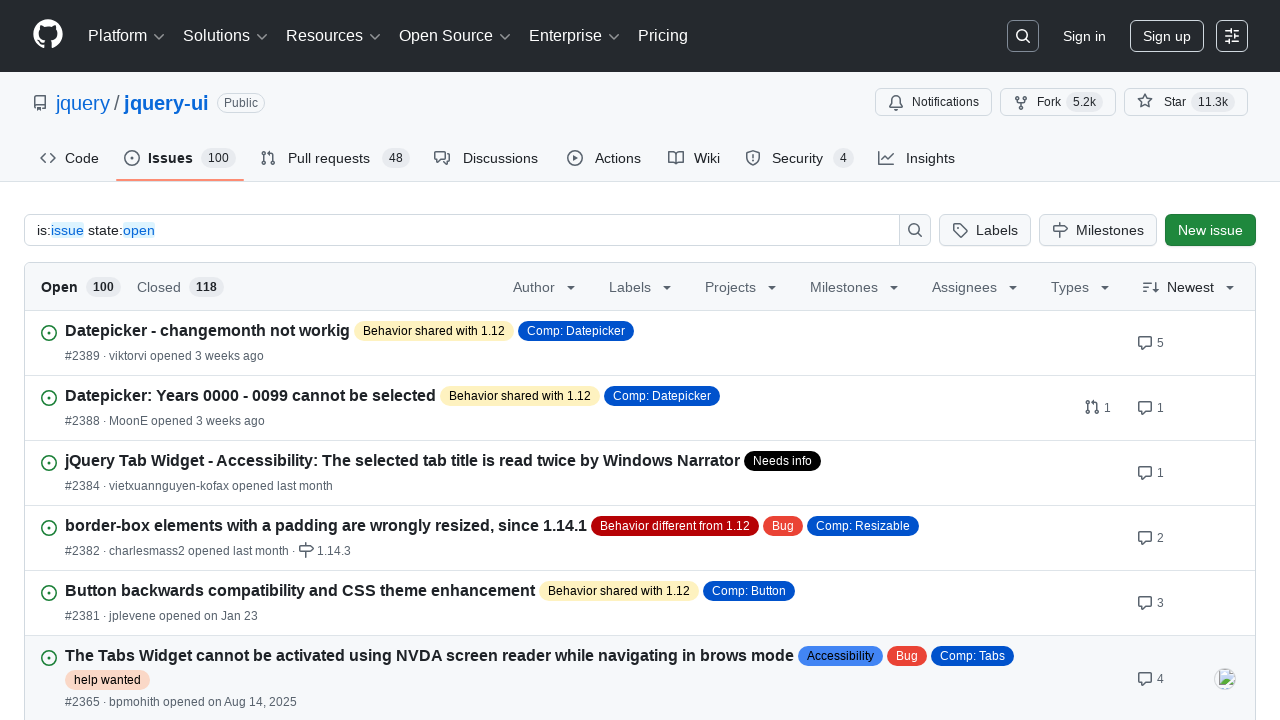

Verified link 4 'Bug Tracker' navigated correctly to https://github.com/jquery/jquery-ui/issues
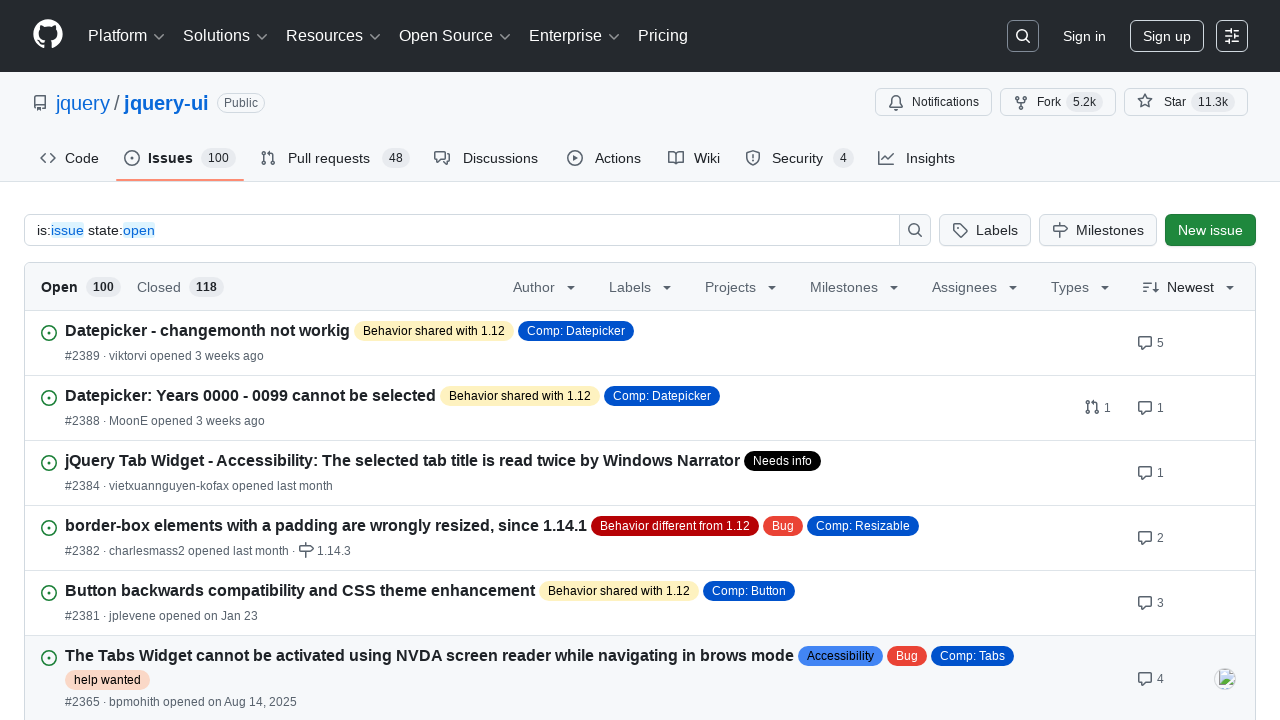

Navigated back to jQuery UI homepage from link 4
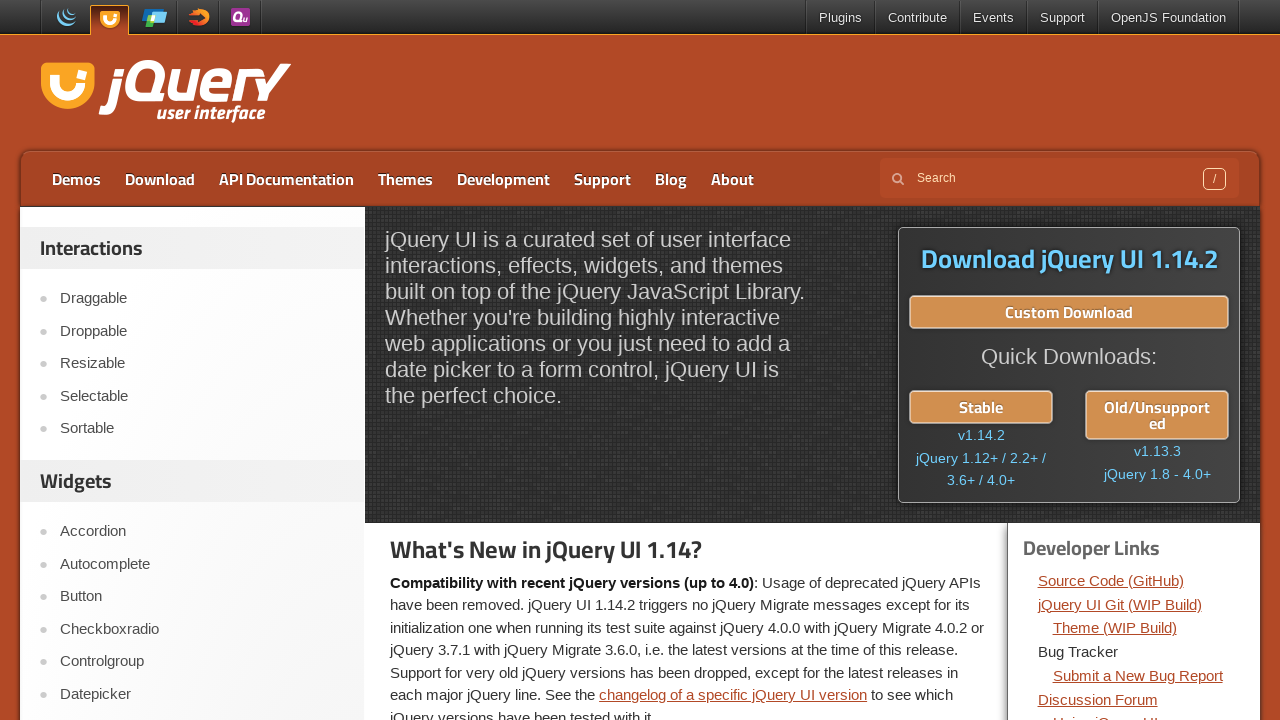

Homepage reloaded after returning from link 4
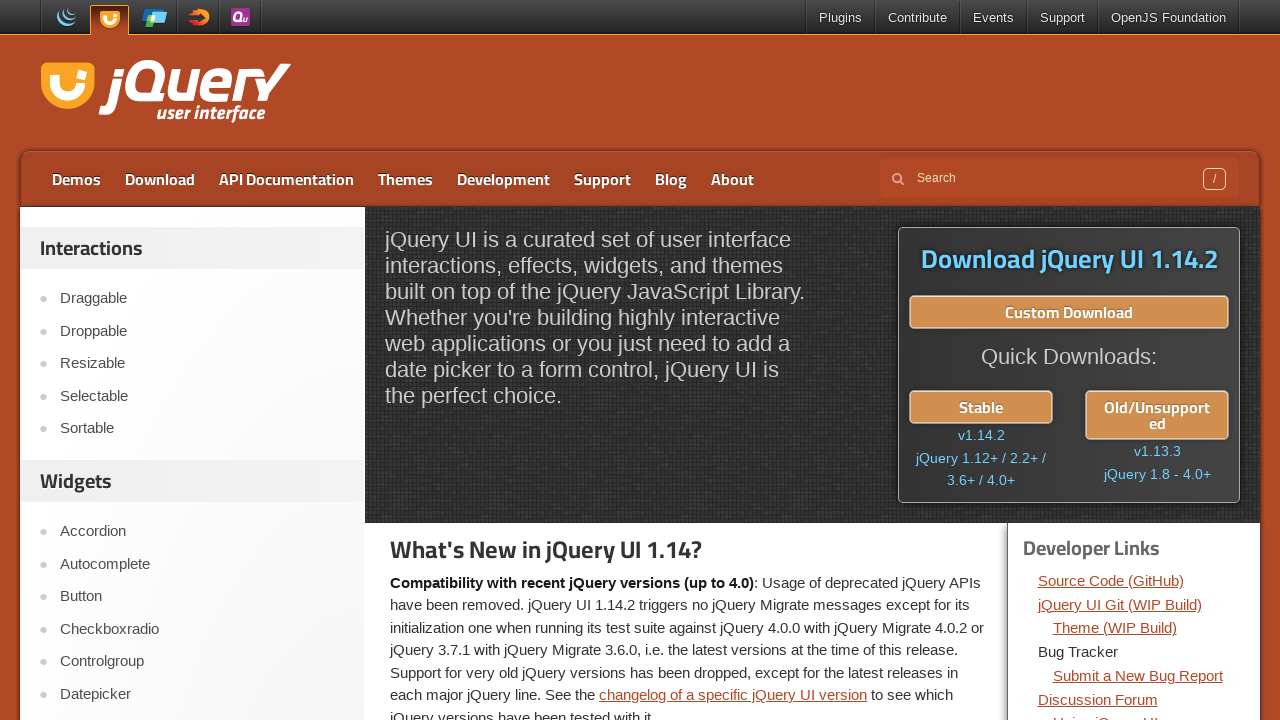

Re-queried developer links to avoid stale elements (iteration 5)
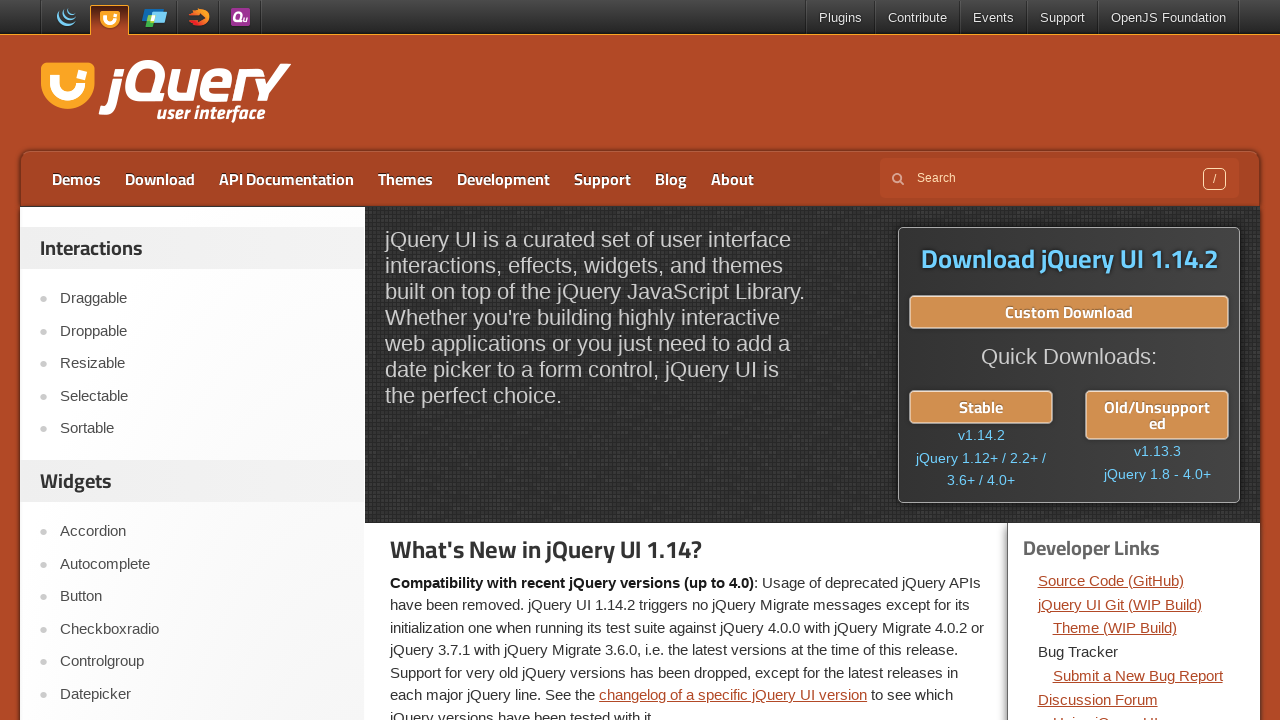

Retrieved text content from link 5: 'Submit a New Bug Report'
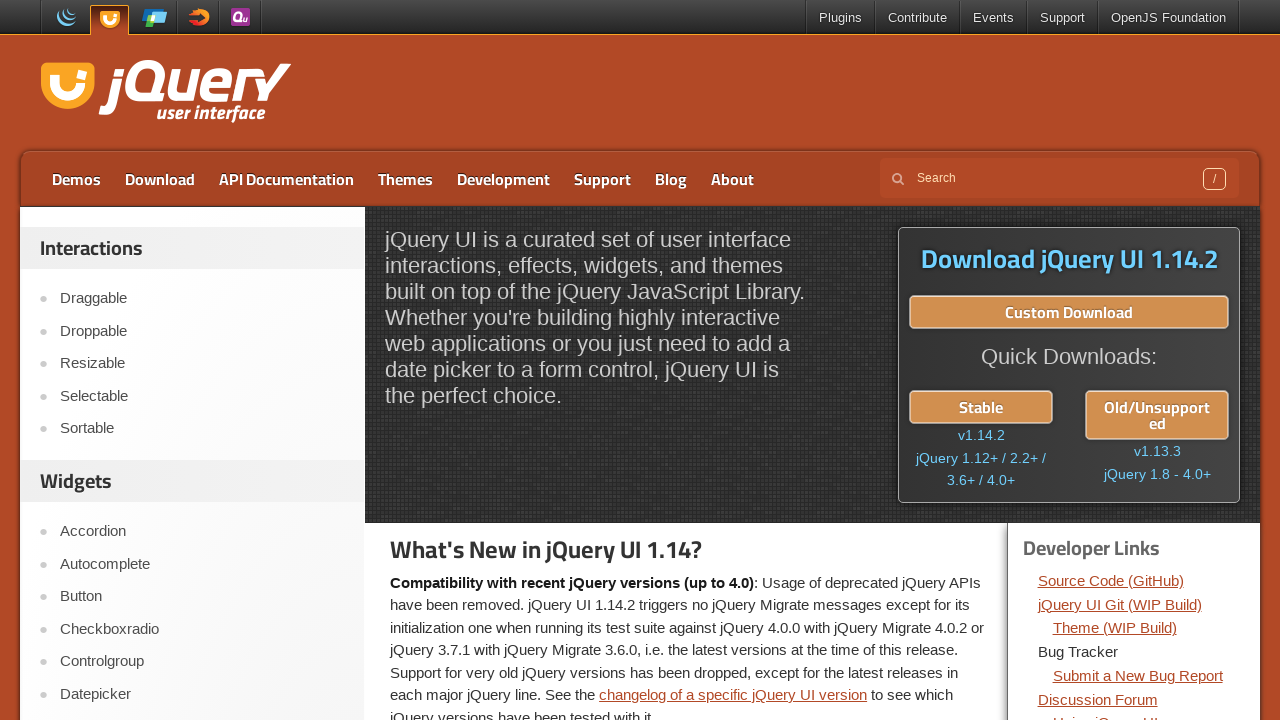

Retrieved href attribute from link 5: 'https://github.com/jquery/jquery-ui/issues/new'
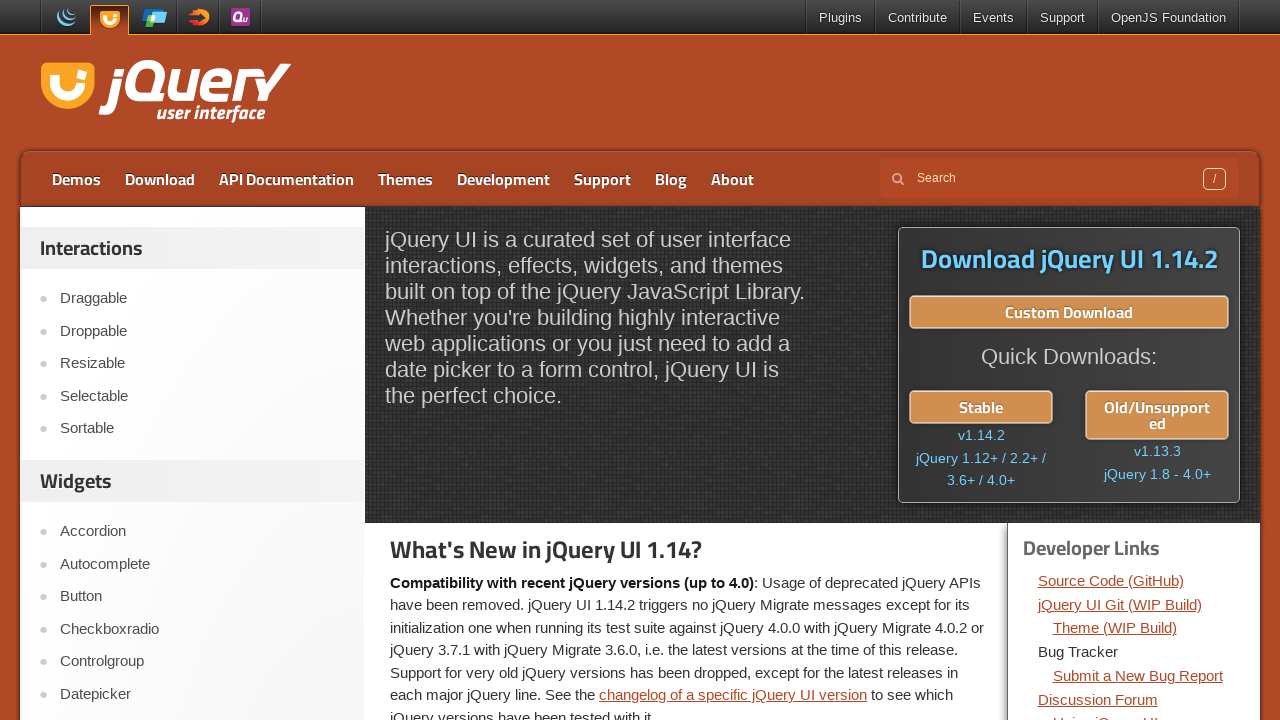

Clicked developer link 5 'Submit a New Bug Report' at (1138, 675) on xpath=//div[@class='dev-links']//li/a >> nth=4
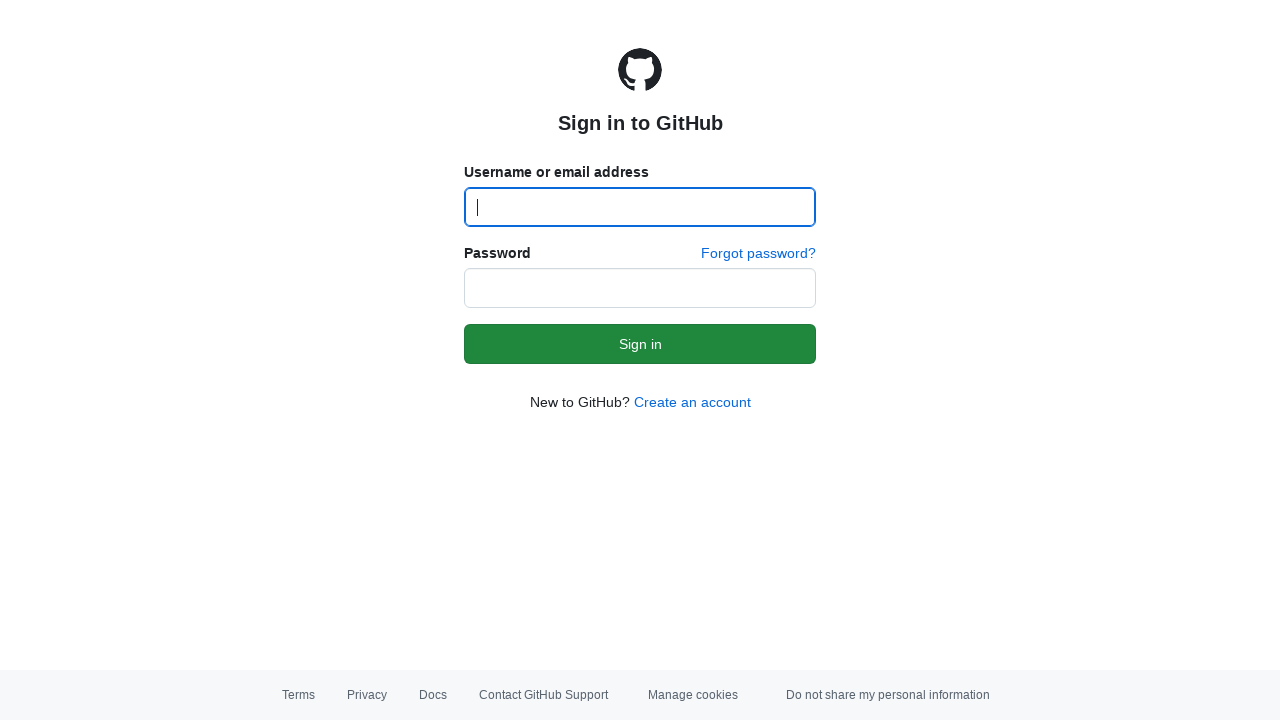

Page navigation completed for link 5
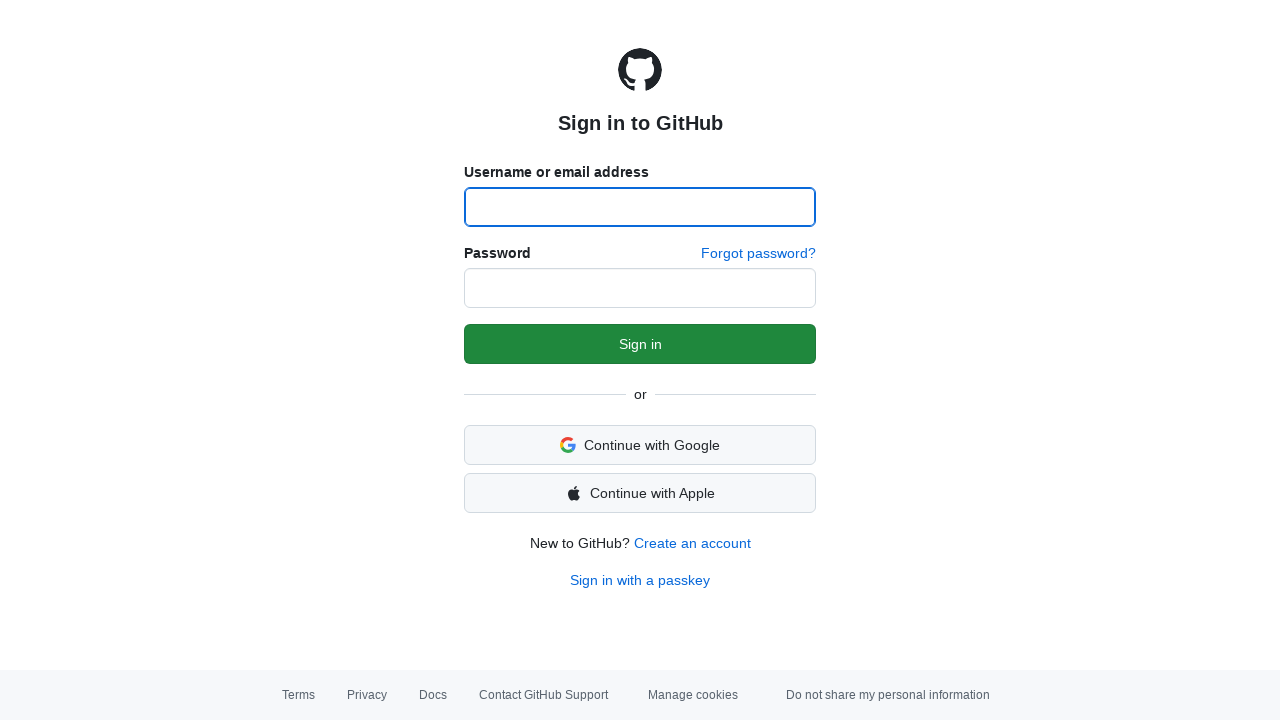

Retrieved current URL after clicking link 5: 'https://github.com/login?return_to=https%3A%2F%2Fgithub.com%2Fjquery%2Fjquery-ui%2Fissues%2Fnew'
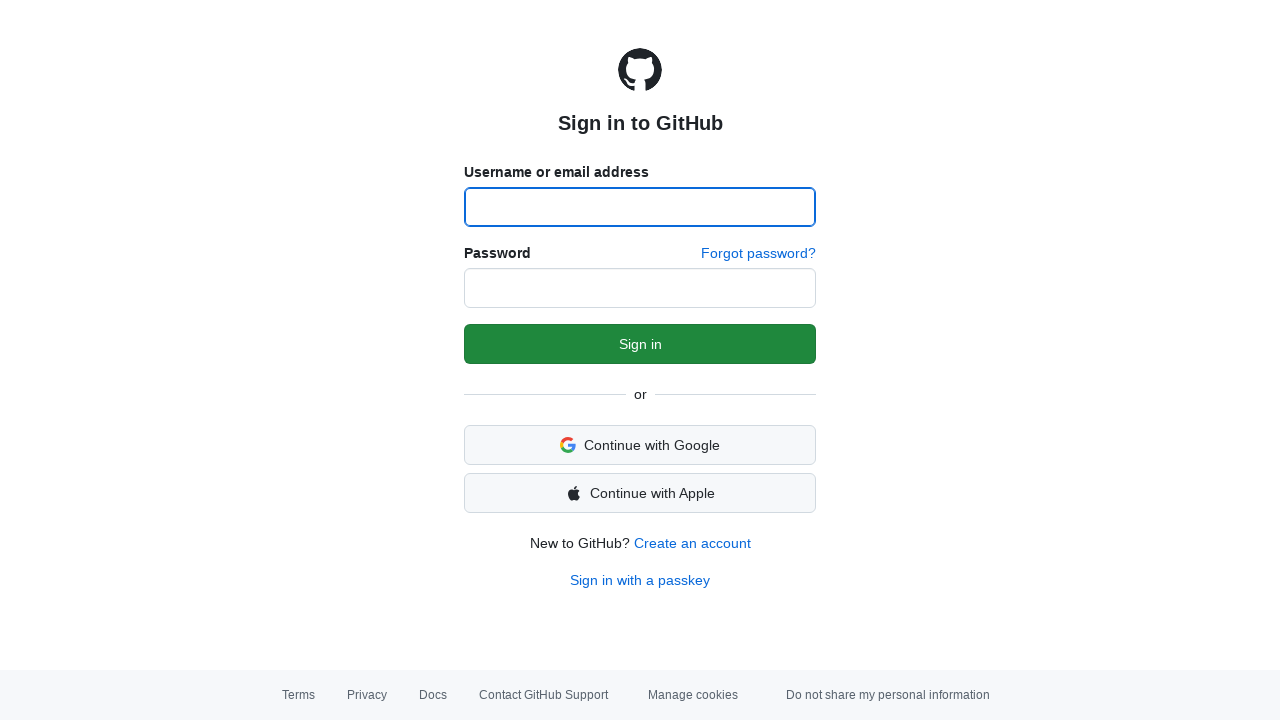

Link 5 'Submit a New Bug Report' verification FAILED: expected https://github.com/jquery/jquery-ui/issues/new, got https://github.com/login?return_to=https%3A%2F%2Fgithub.com%2Fjquery%2Fjquery-ui%2Fissues%2Fnew
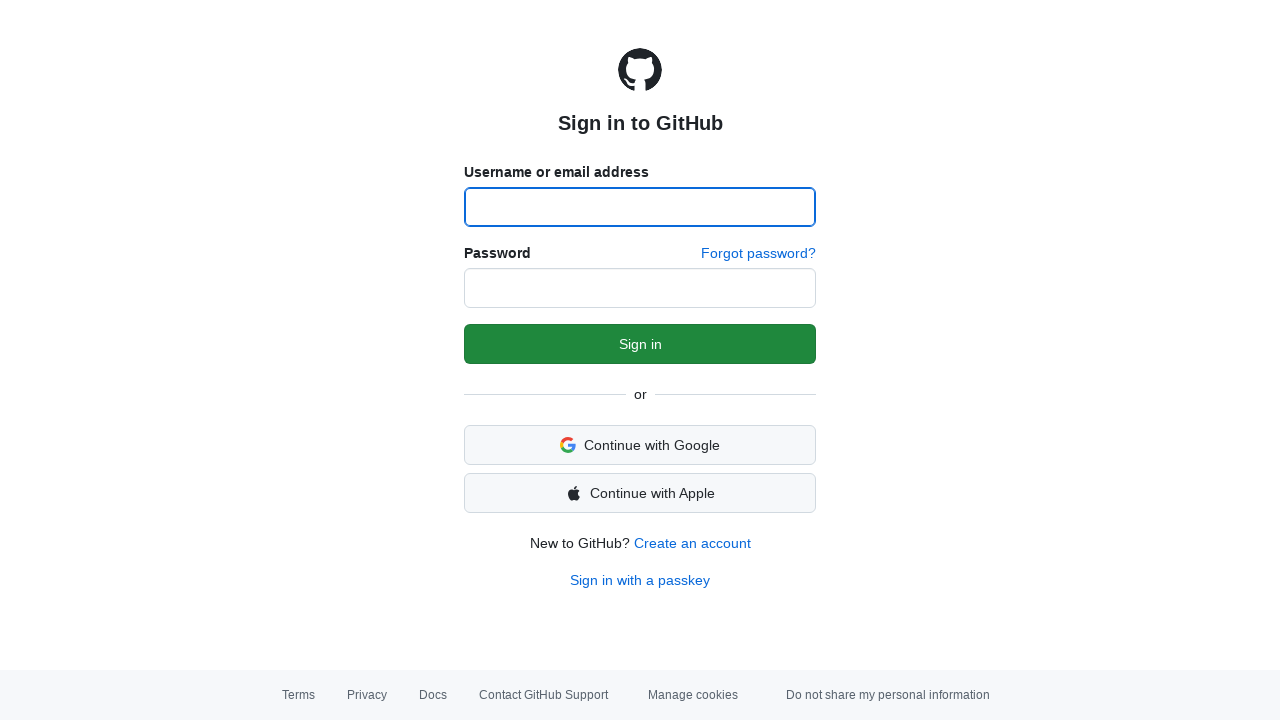

Navigated back to jQuery UI homepage from link 5
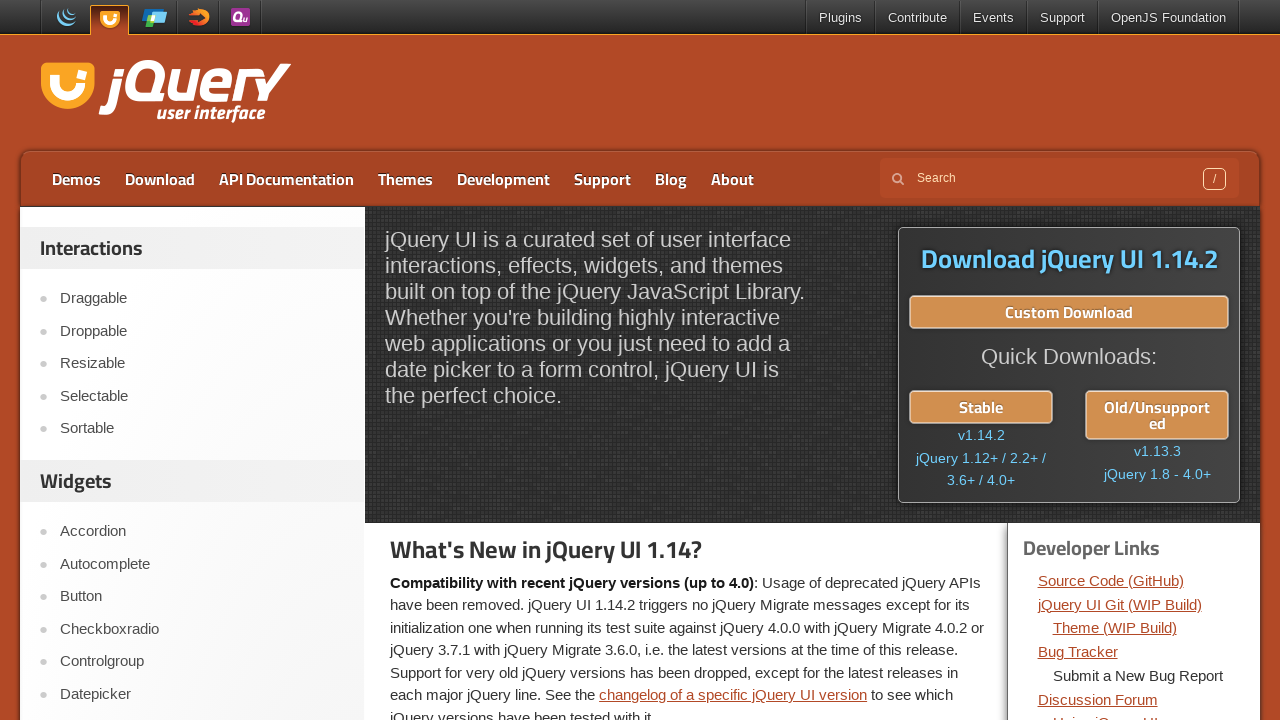

Homepage reloaded after returning from link 5
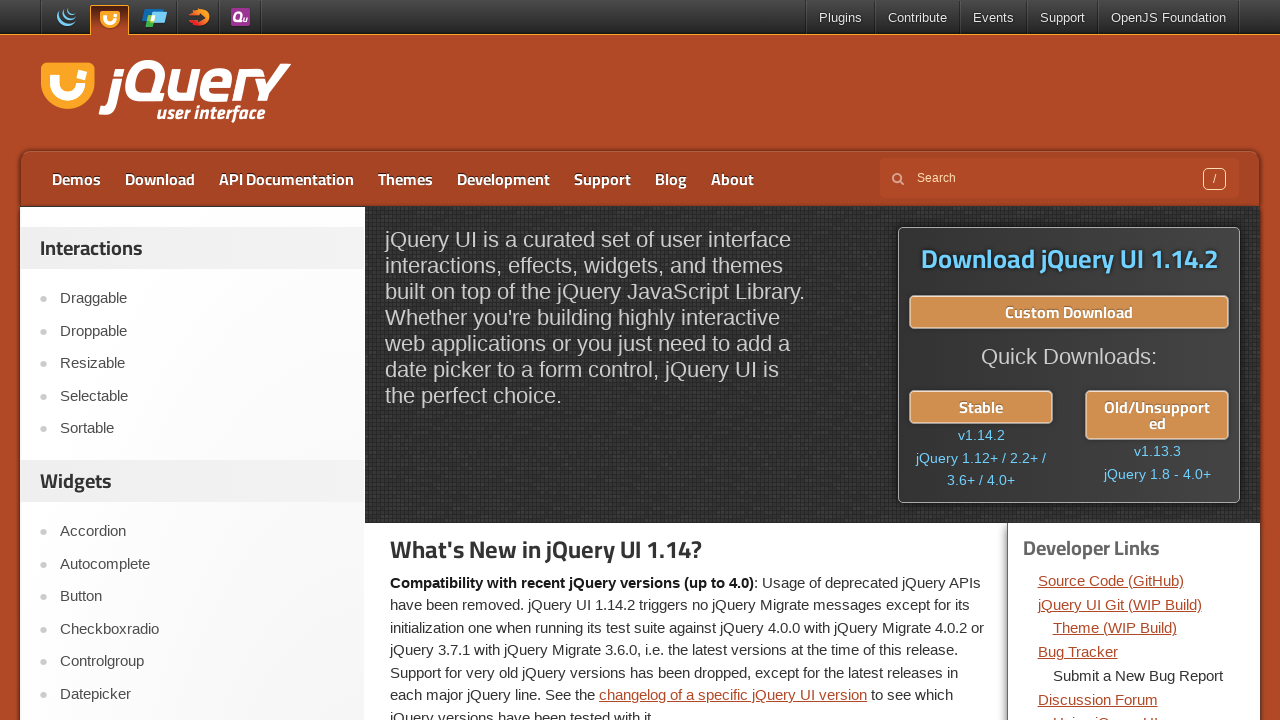

Re-queried developer links to avoid stale elements (iteration 6)
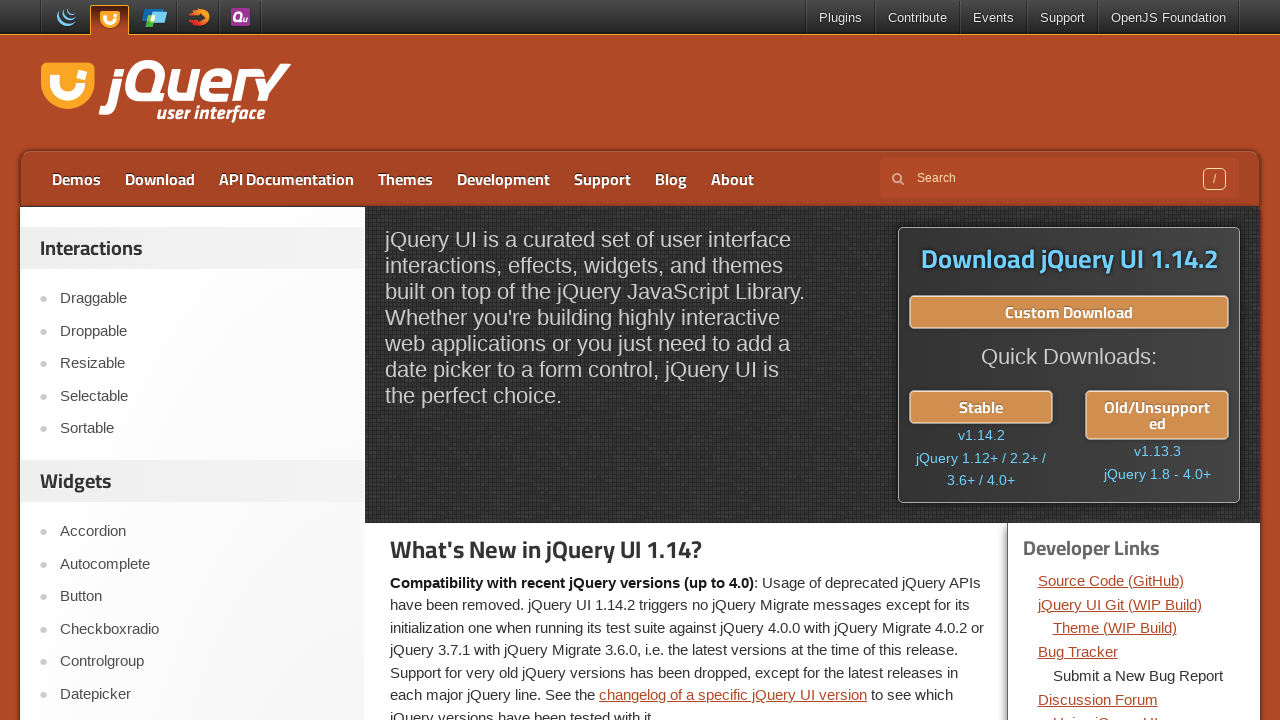

Retrieved text content from link 6: 'Discussion Forum'
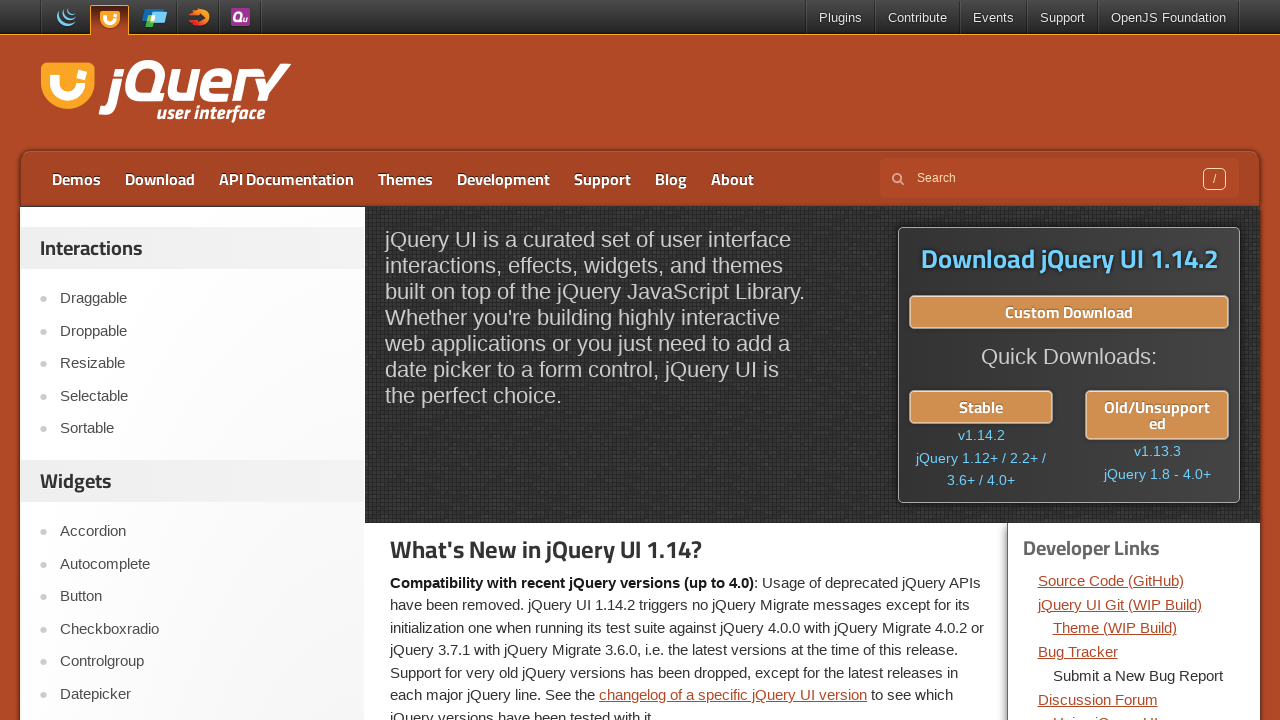

Retrieved href attribute from link 6: 'https://forum.jquery.com/'
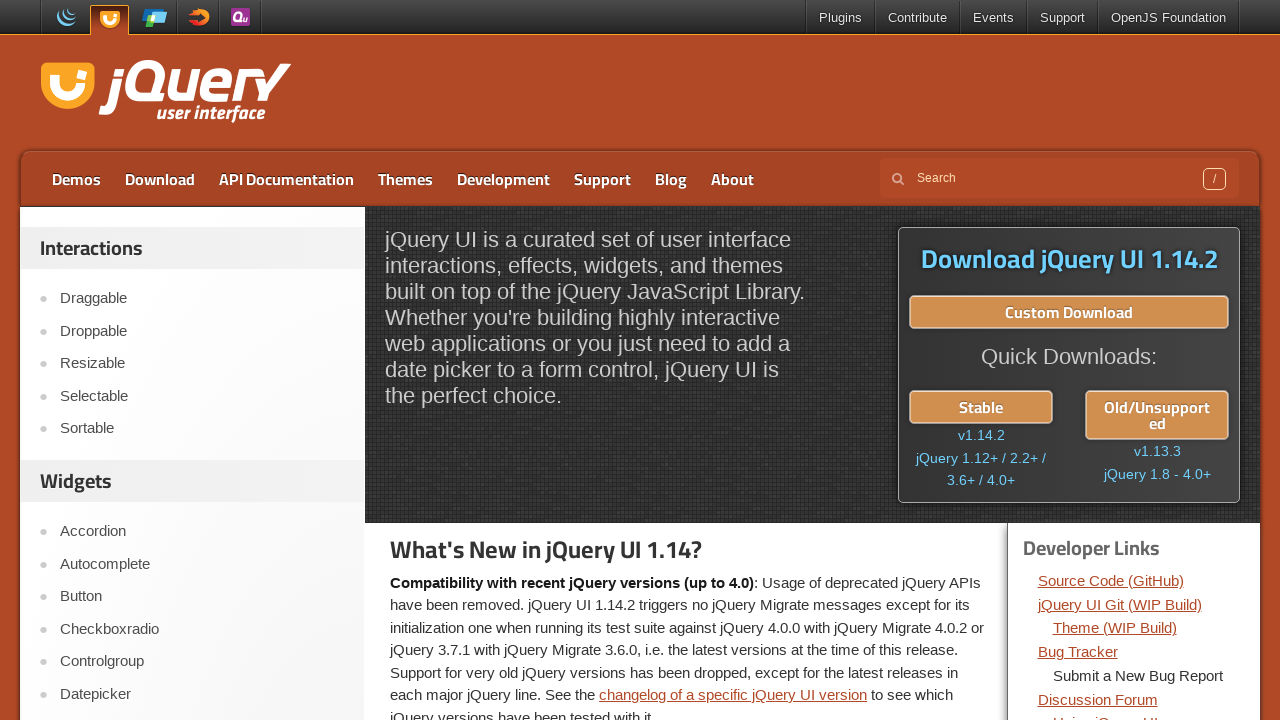

Clicked developer link 6 'Discussion Forum' at (1098, 699) on xpath=//div[@class='dev-links']//li/a >> nth=5
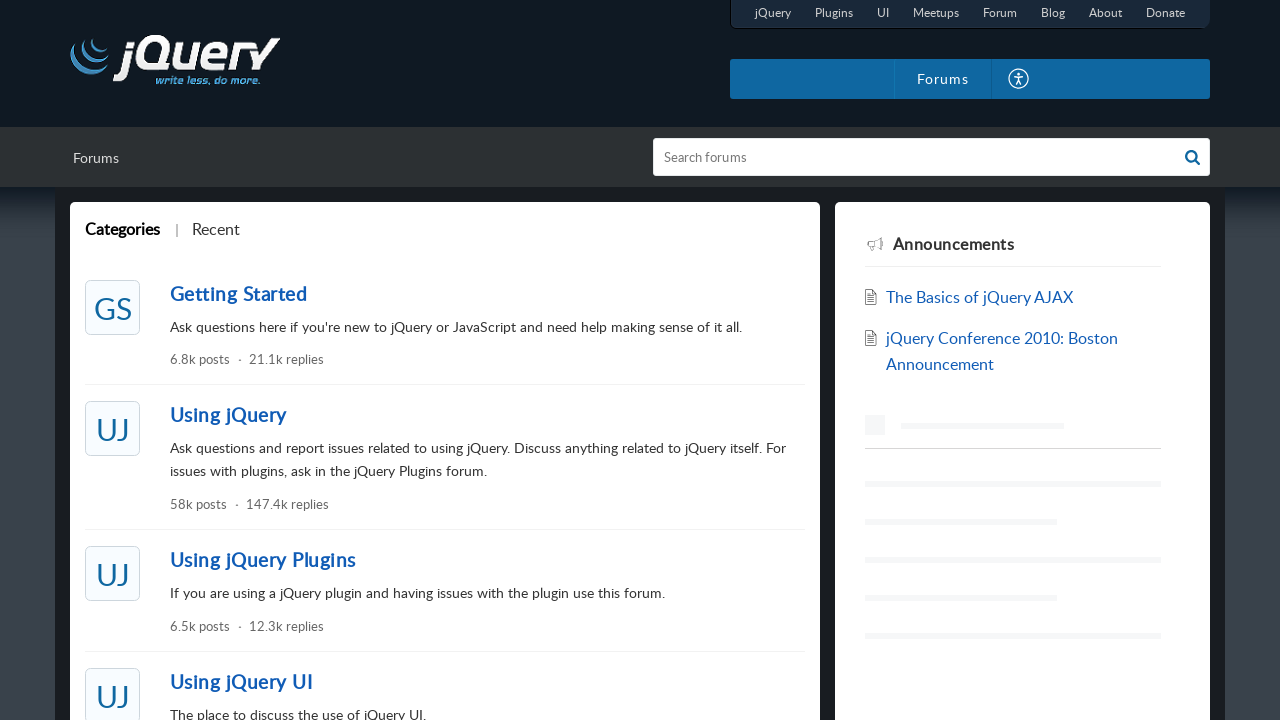

Page navigation completed for link 6
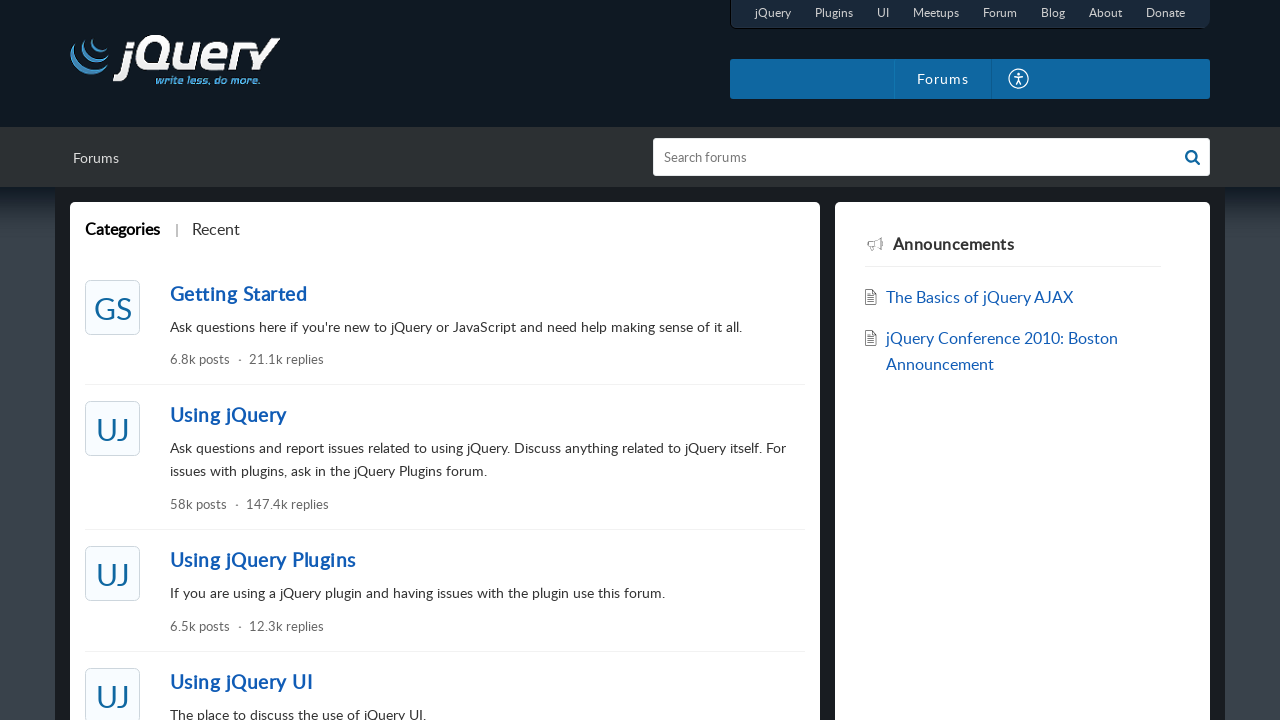

Retrieved current URL after clicking link 6: 'https://forum.jquery.com/portal/en/community'
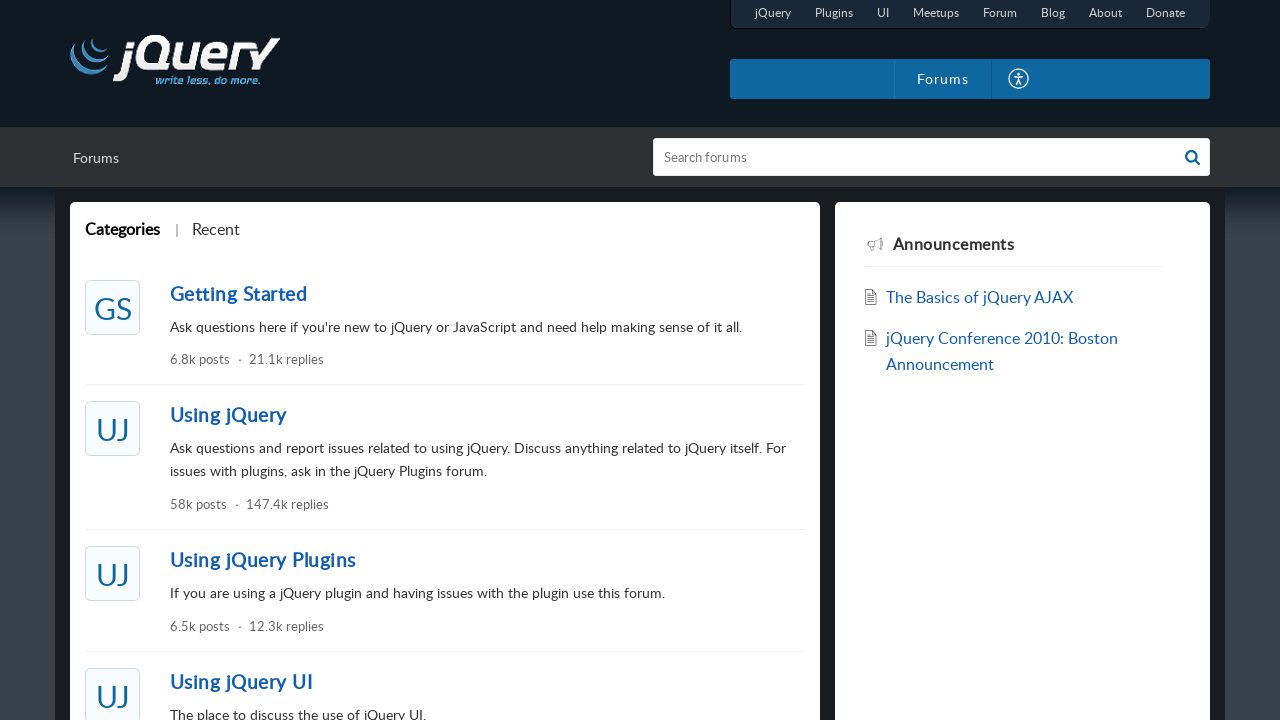

Link 6 'Discussion Forum' verification FAILED: expected https://forum.jquery.com/, got https://forum.jquery.com/portal/en/community
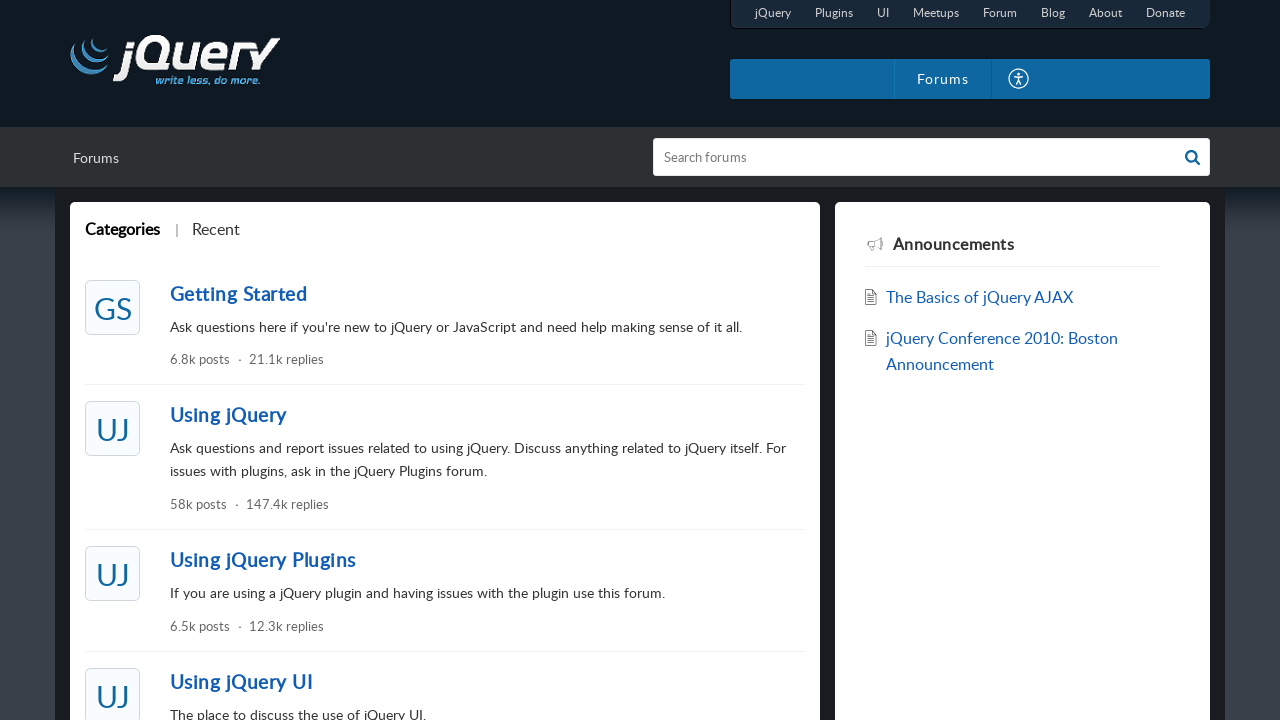

Navigated back to jQuery UI homepage from link 6
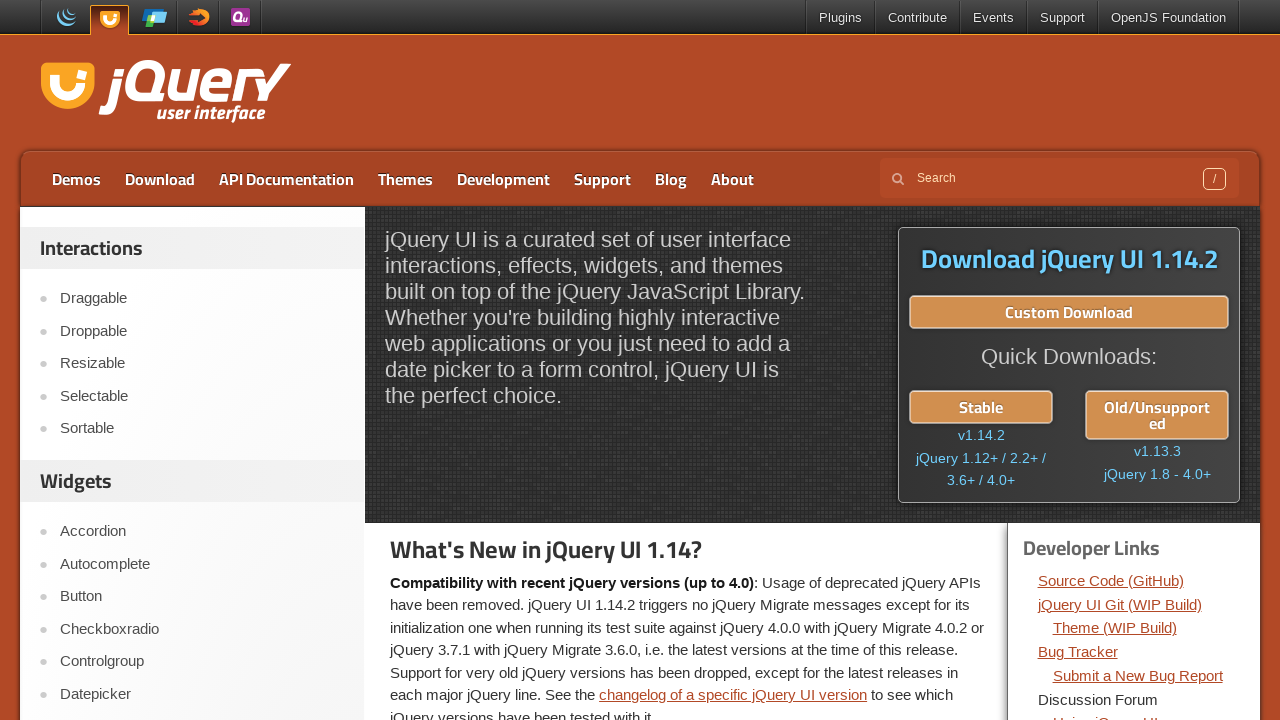

Homepage reloaded after returning from link 6
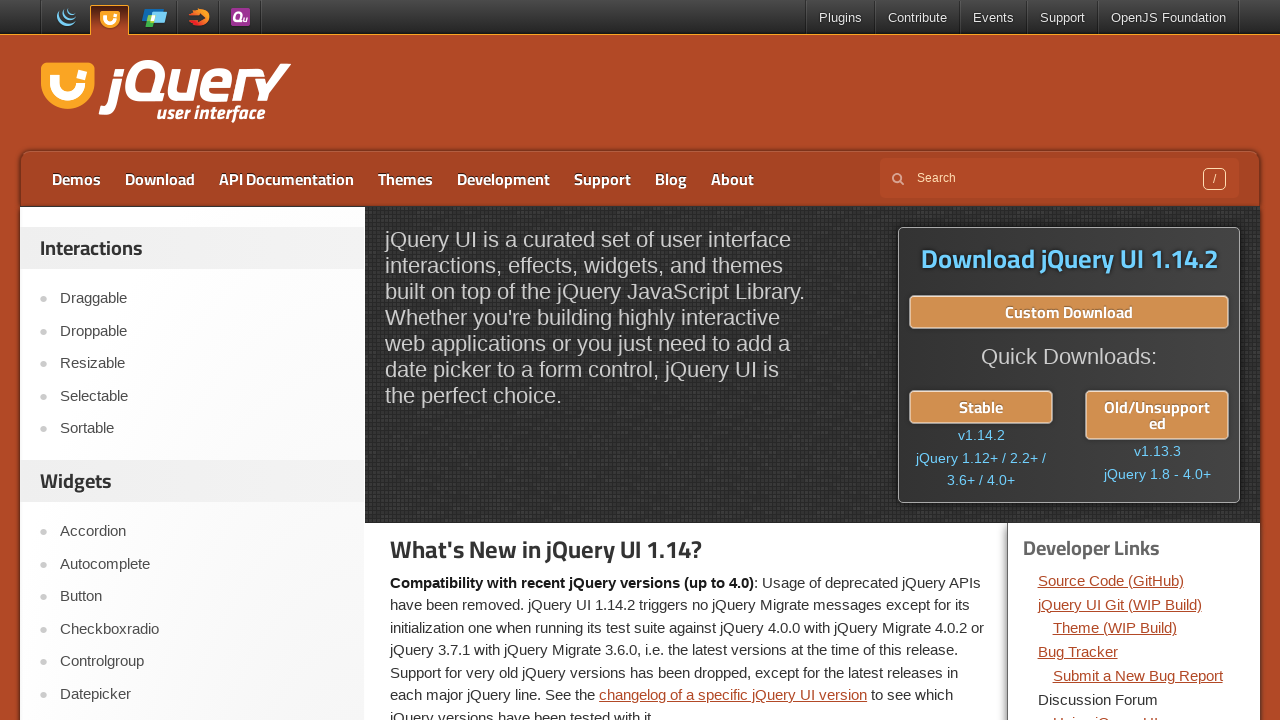

Re-queried developer links to avoid stale elements (iteration 7)
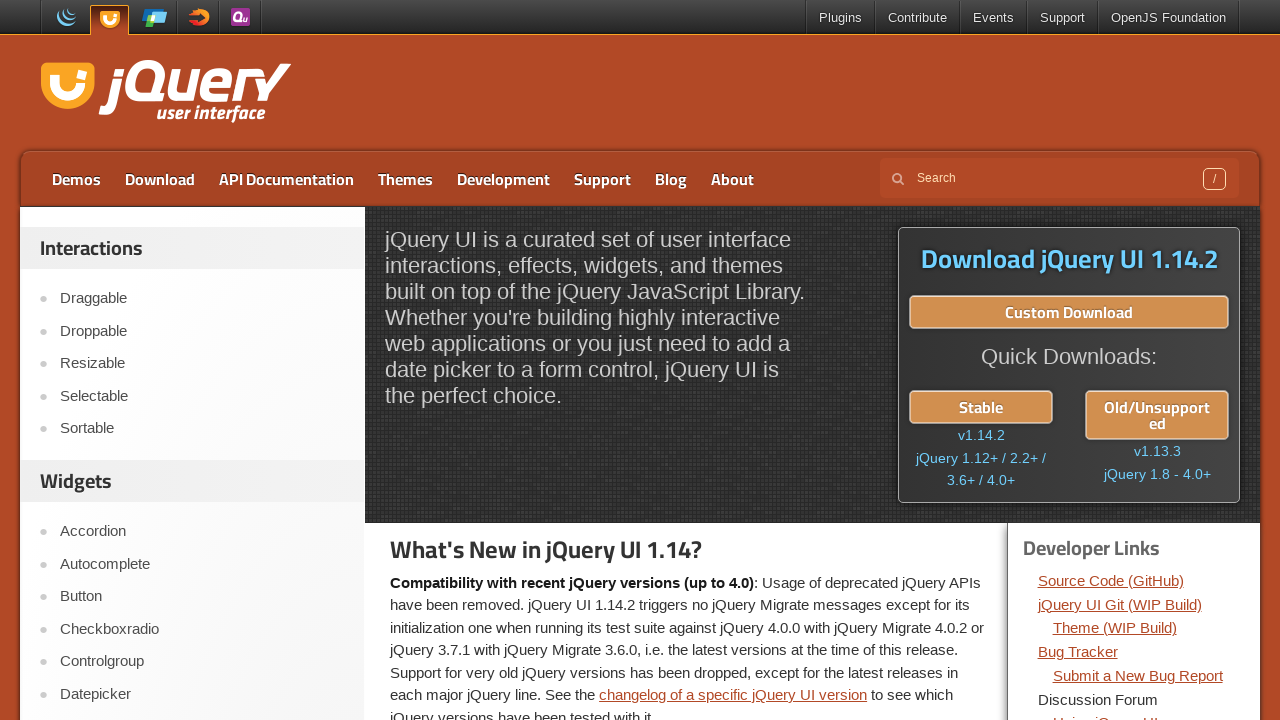

Retrieved text content from link 7: 'Using jQuery UI'
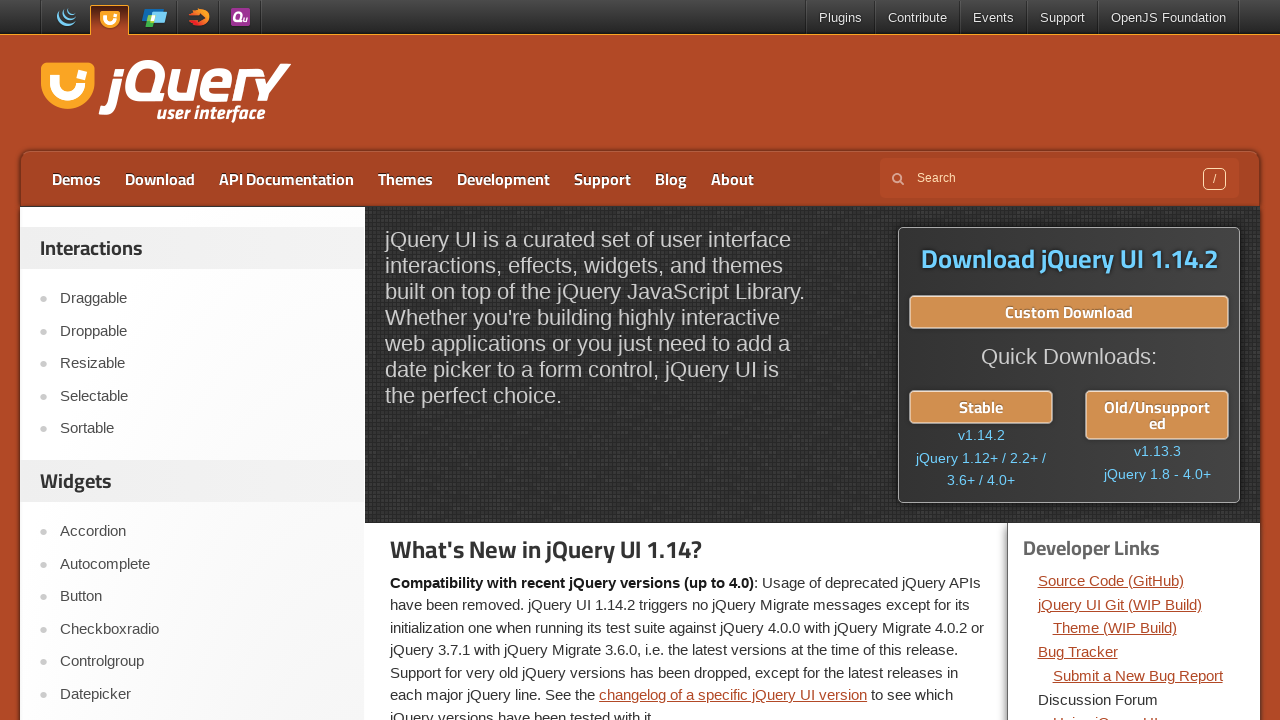

Retrieved href attribute from link 7: 'https://forum.jquery.com/using-jquery-ui/'
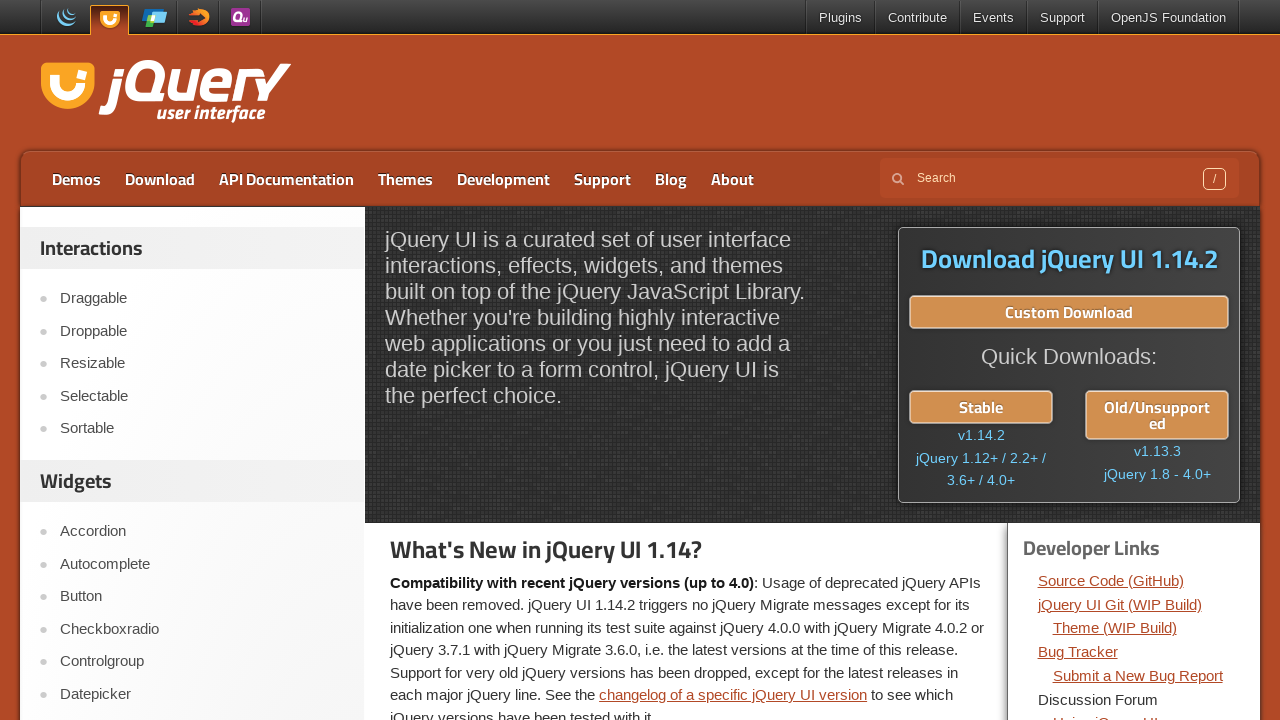

Clicked developer link 7 'Using jQuery UI' at (1105, 712) on xpath=//div[@class='dev-links']//li/a >> nth=6
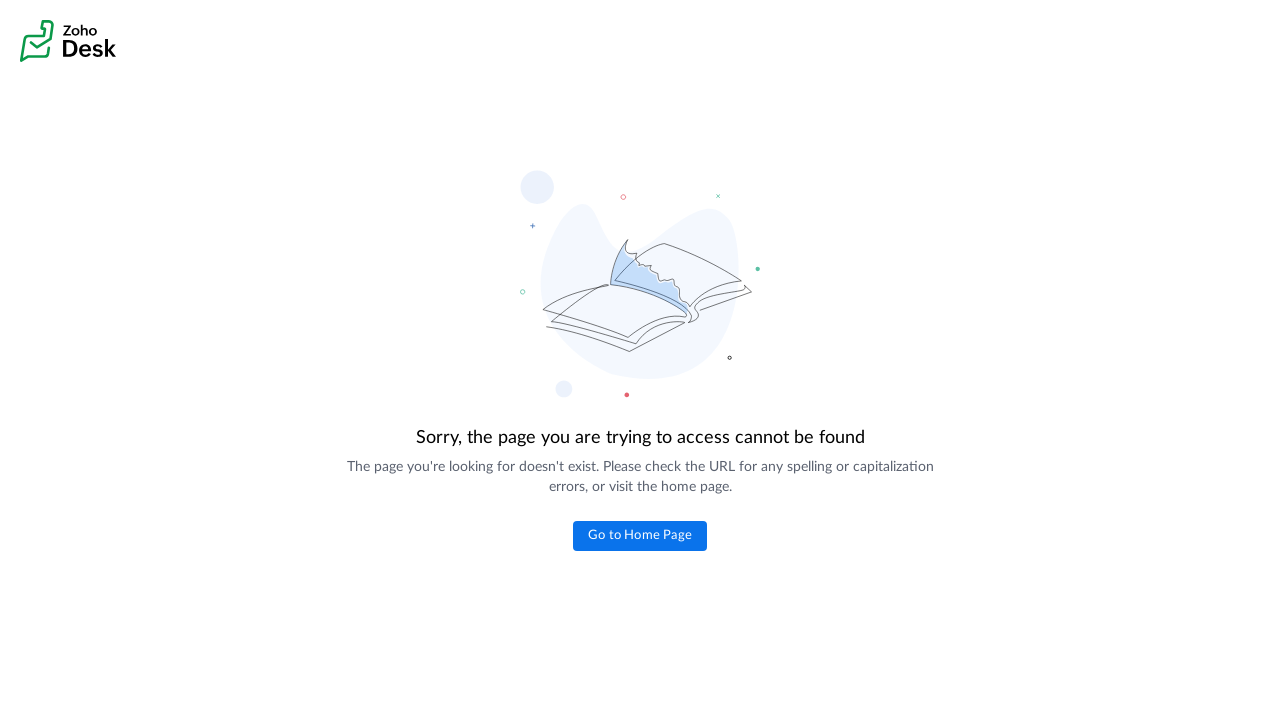

Page navigation completed for link 7
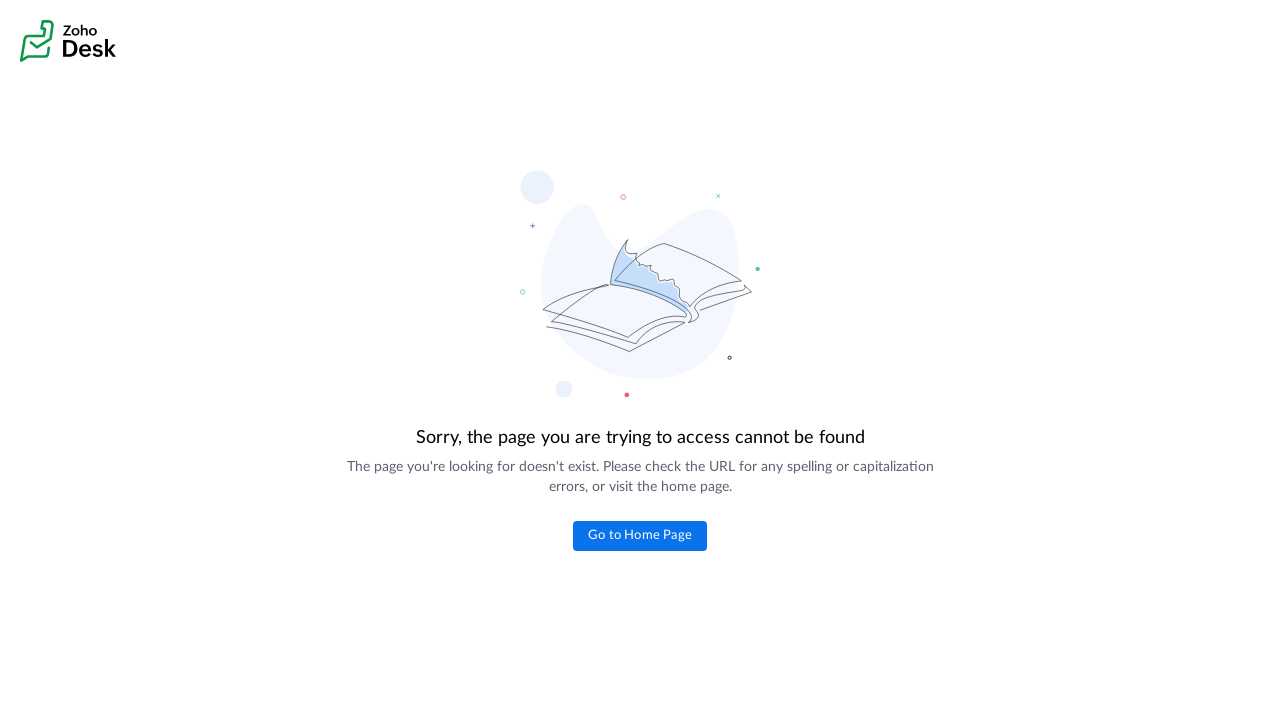

Retrieved current URL after clicking link 7: 'https://forum.jquery.com/using-jquery-ui/'
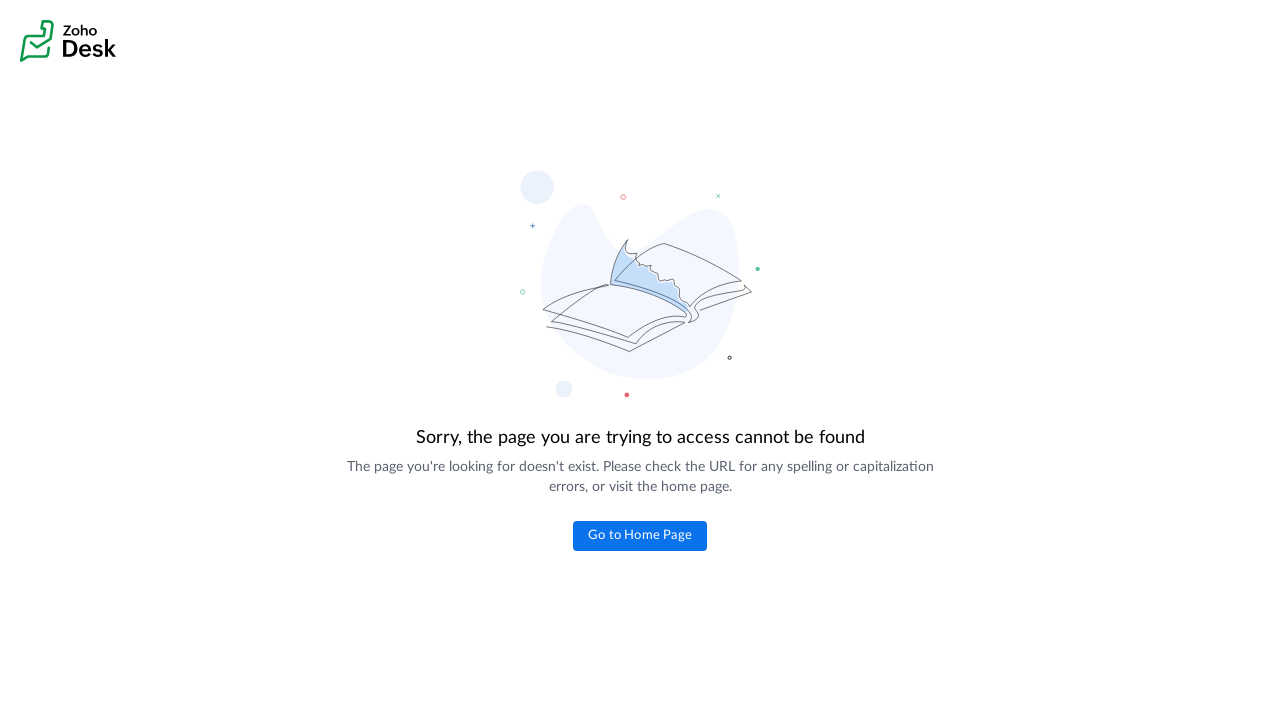

Verified link 7 'Using jQuery UI' navigated correctly to https://forum.jquery.com/using-jquery-ui/
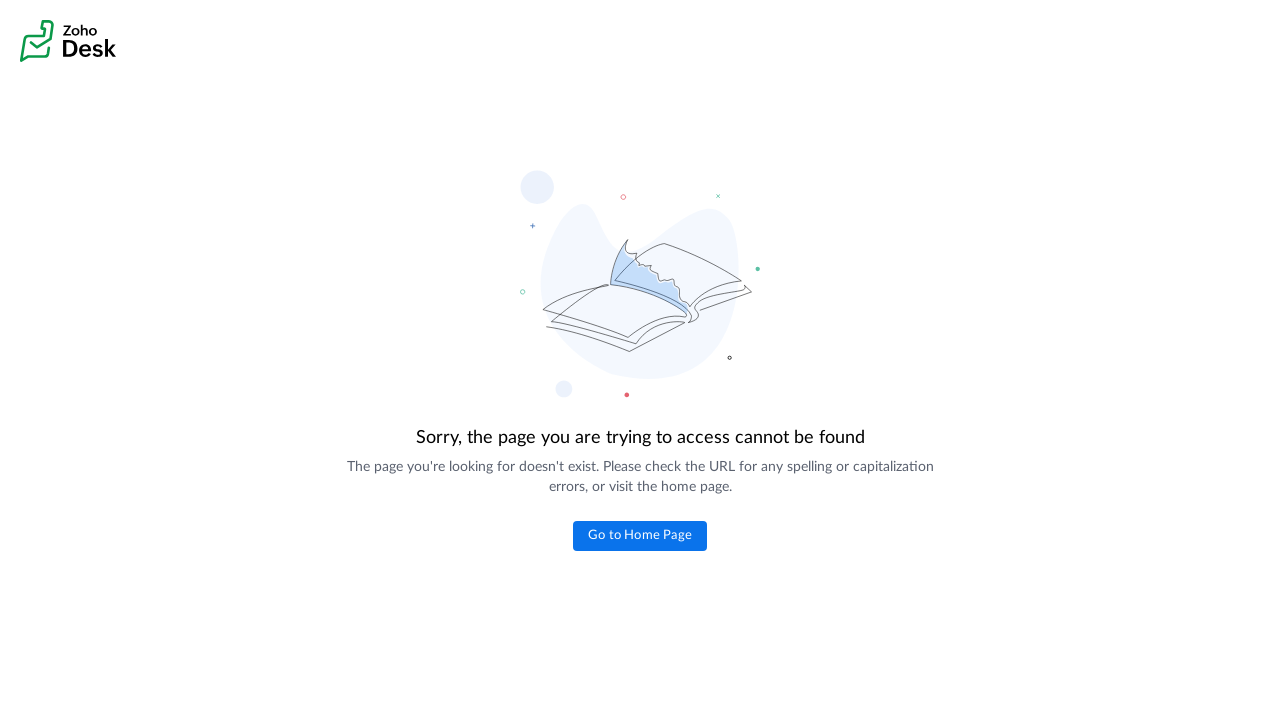

Navigated back to jQuery UI homepage from link 7
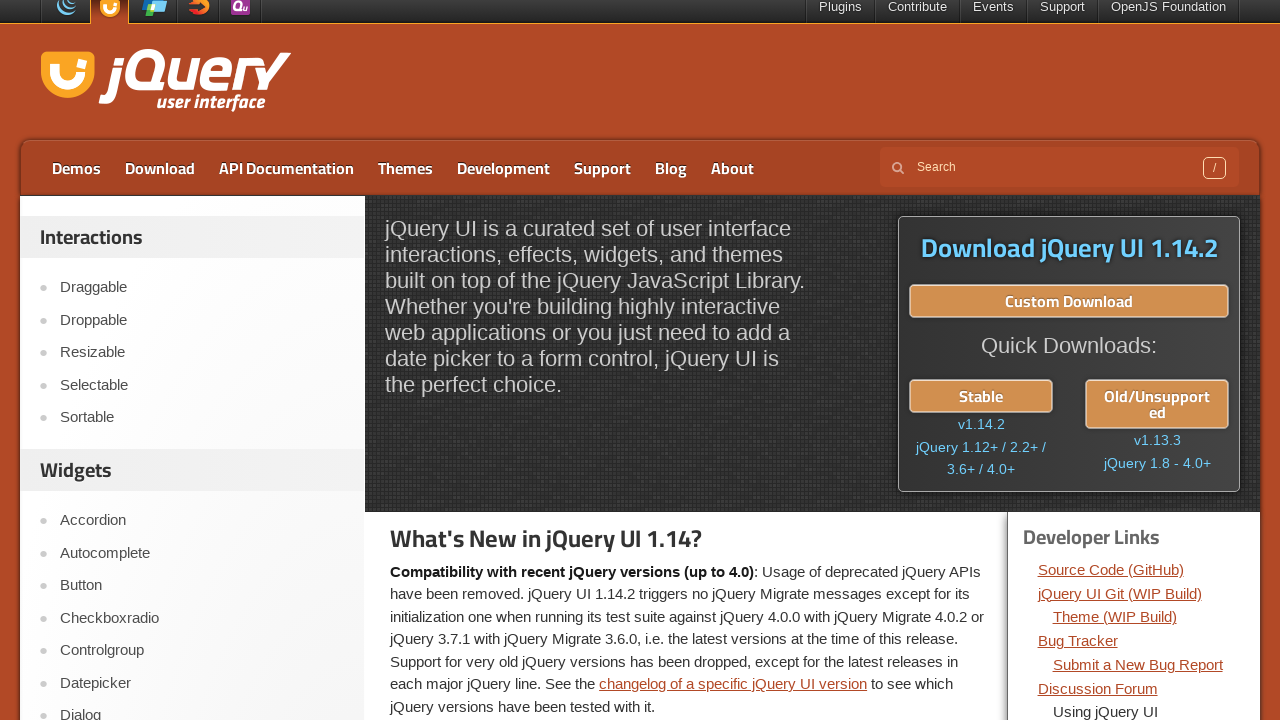

Homepage reloaded after returning from link 7
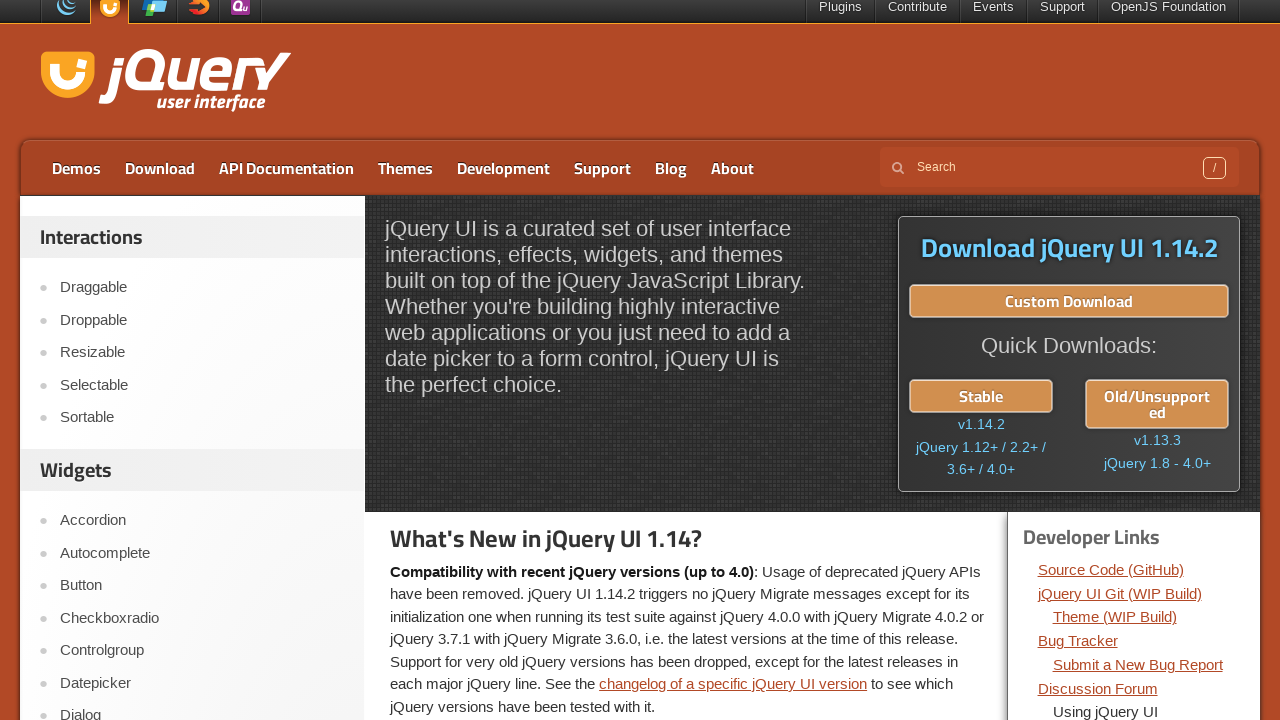

Re-queried developer links to avoid stale elements (iteration 8)
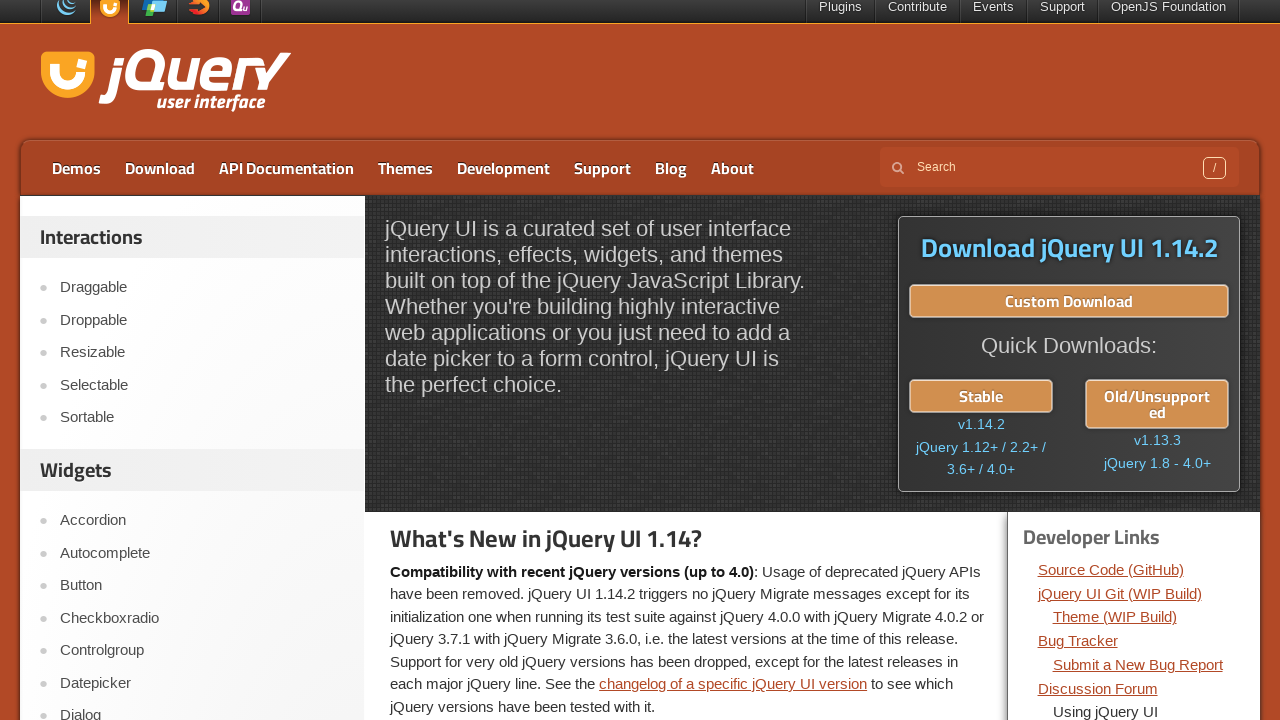

Retrieved text content from link 8: 'Developing jQuery UI'
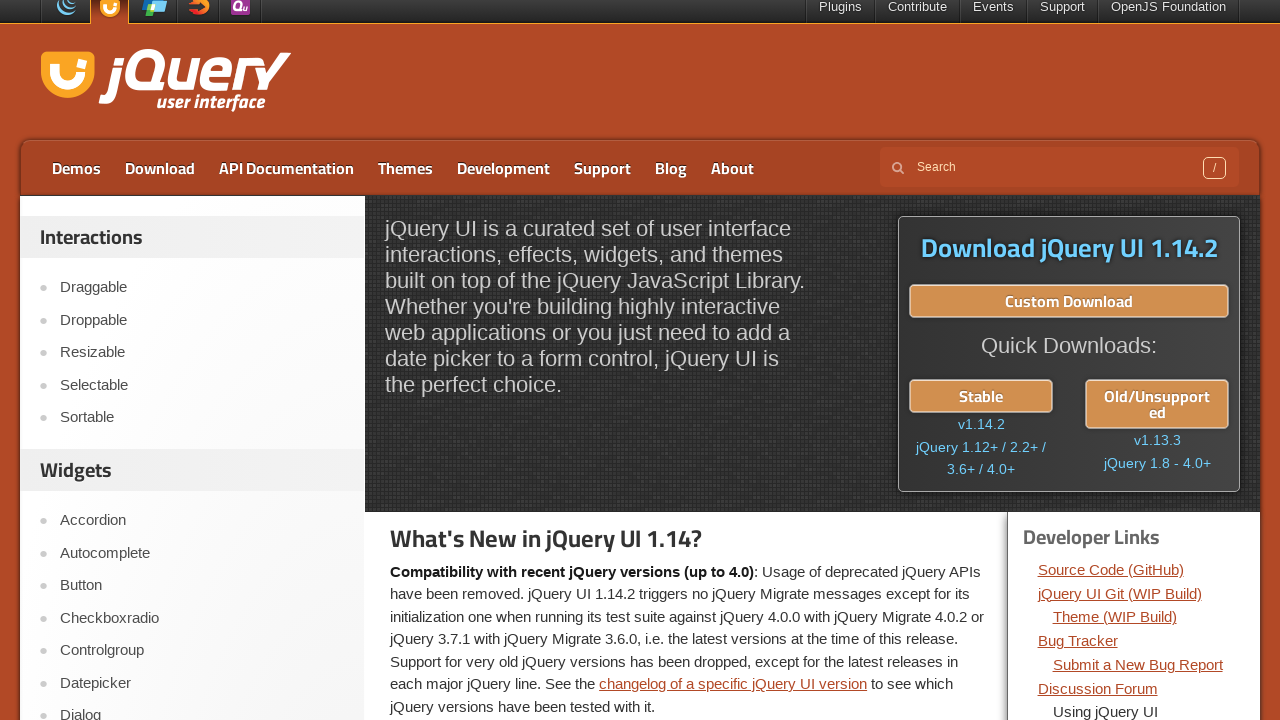

Retrieved href attribute from link 8: 'https://forum.jquery.com/developing-jquery-ui/'
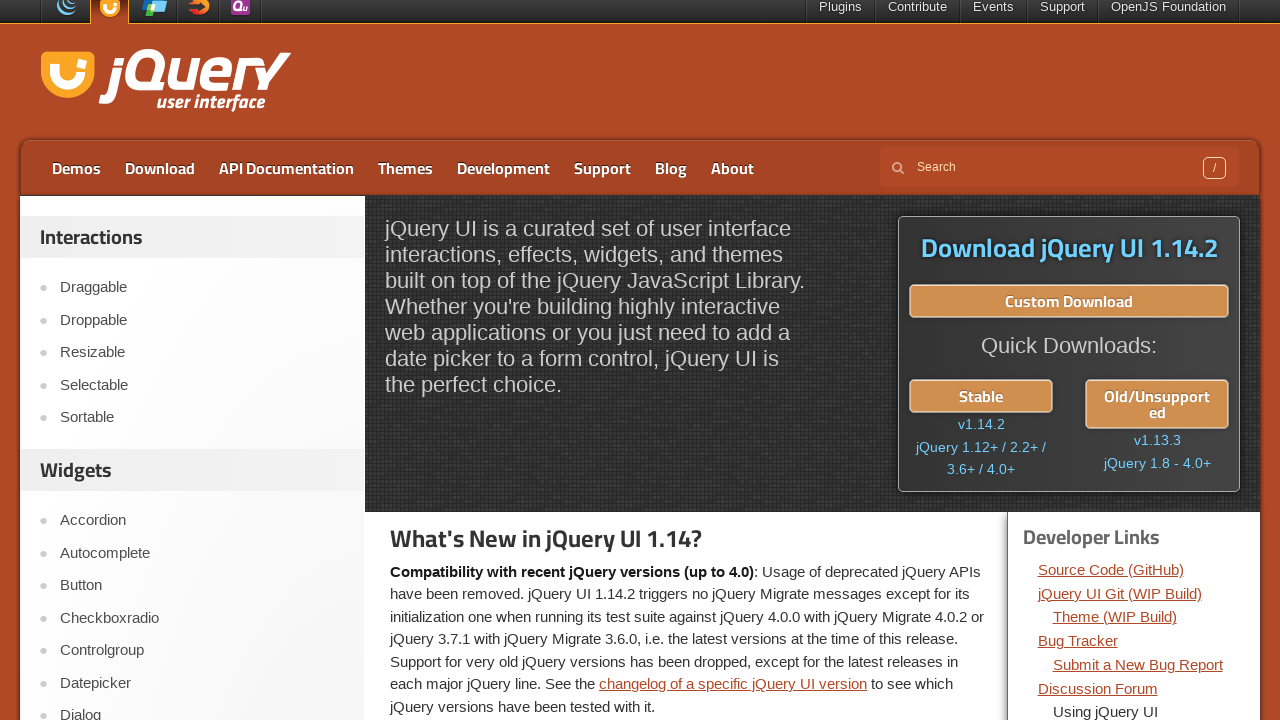

Clicked developer link 8 'Developing jQuery UI' at (1123, 361) on xpath=//div[@class='dev-links']//li/a >> nth=7
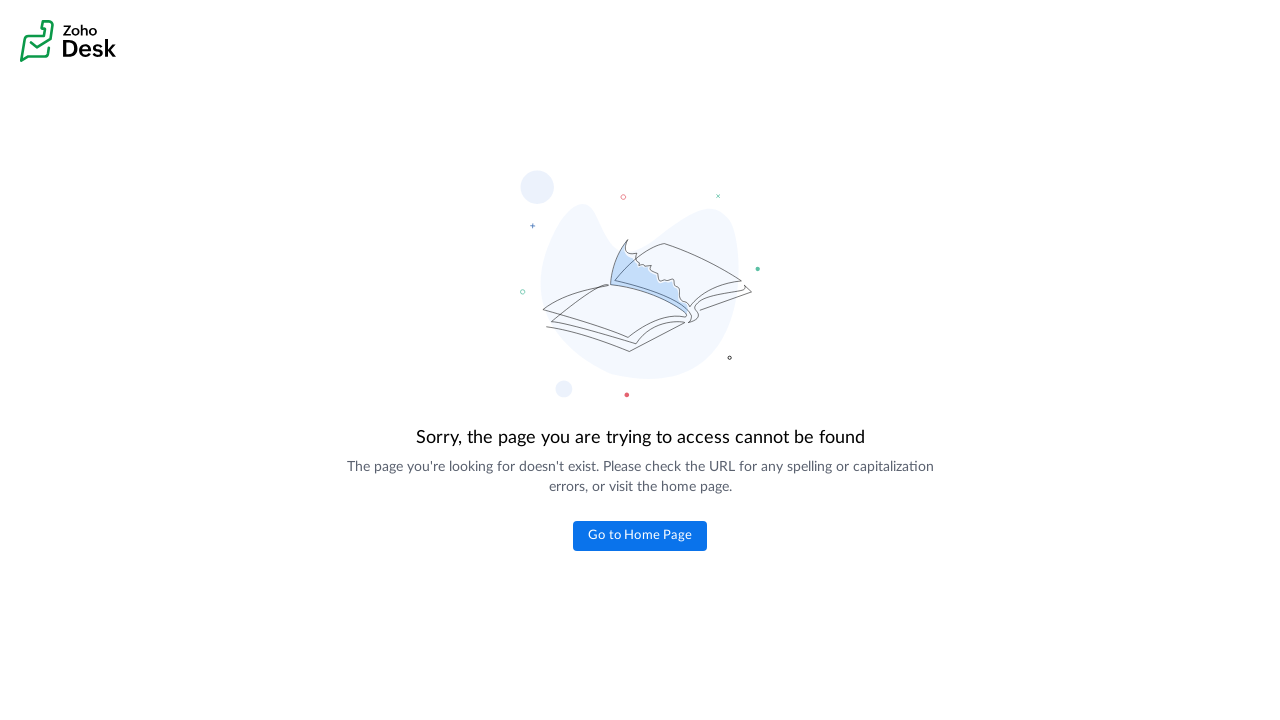

Page navigation completed for link 8
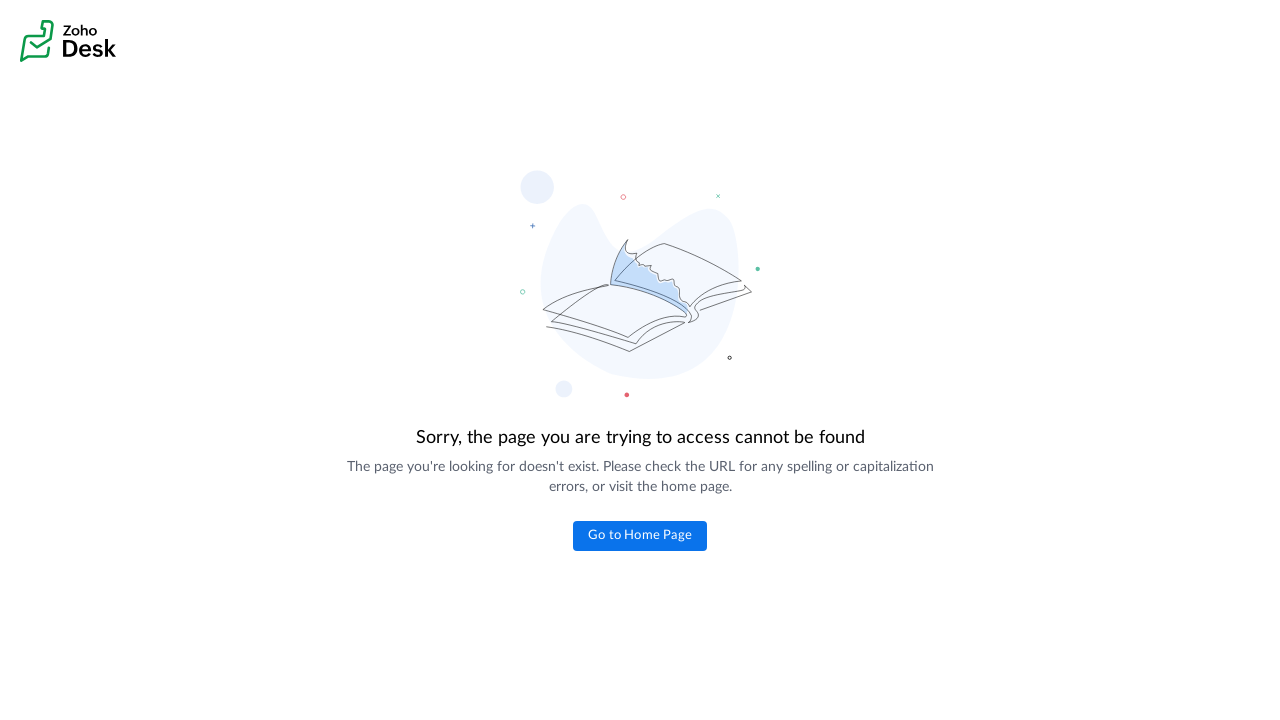

Retrieved current URL after clicking link 8: 'https://forum.jquery.com/developing-jquery-ui/'
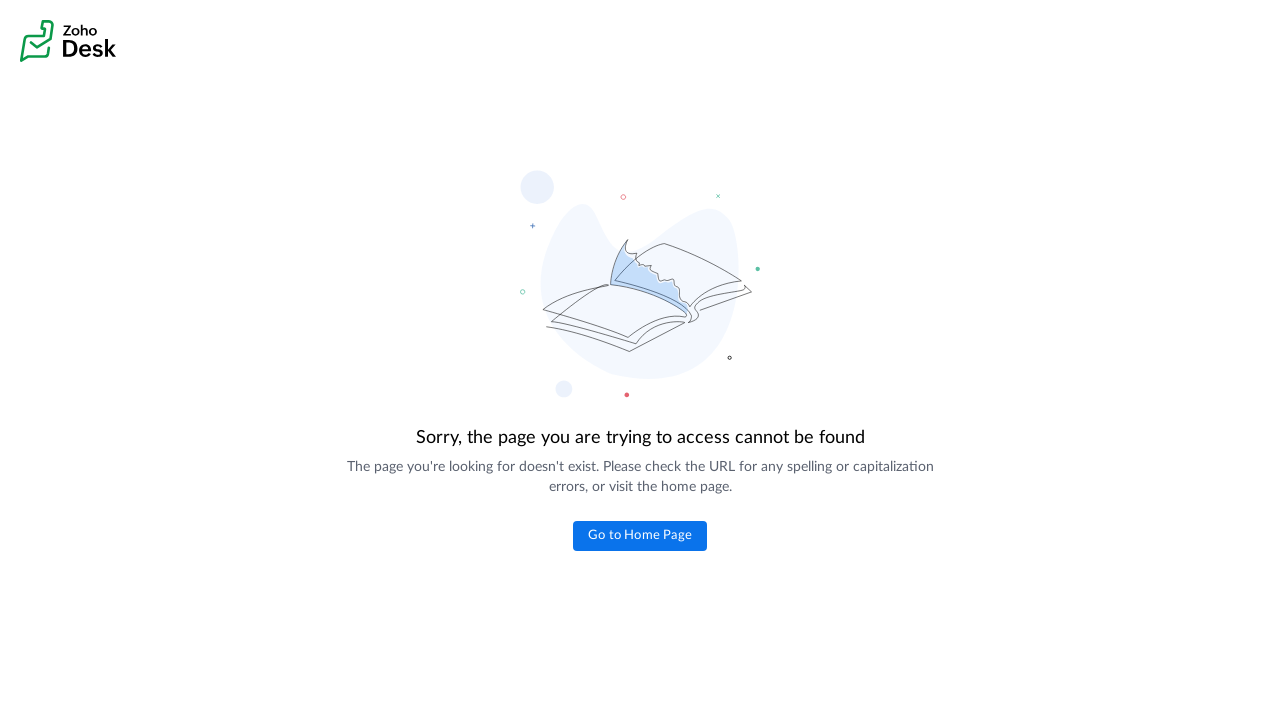

Verified link 8 'Developing jQuery UI' navigated correctly to https://forum.jquery.com/developing-jquery-ui/
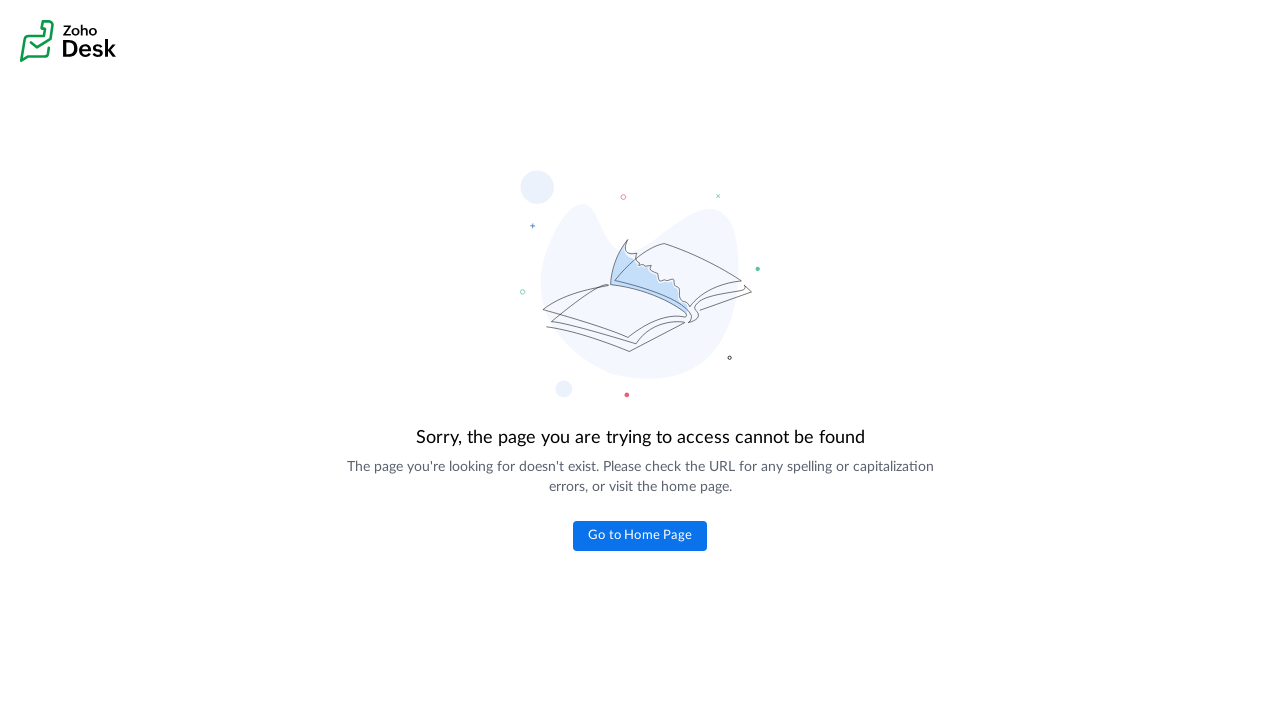

Navigated back to jQuery UI homepage from link 8
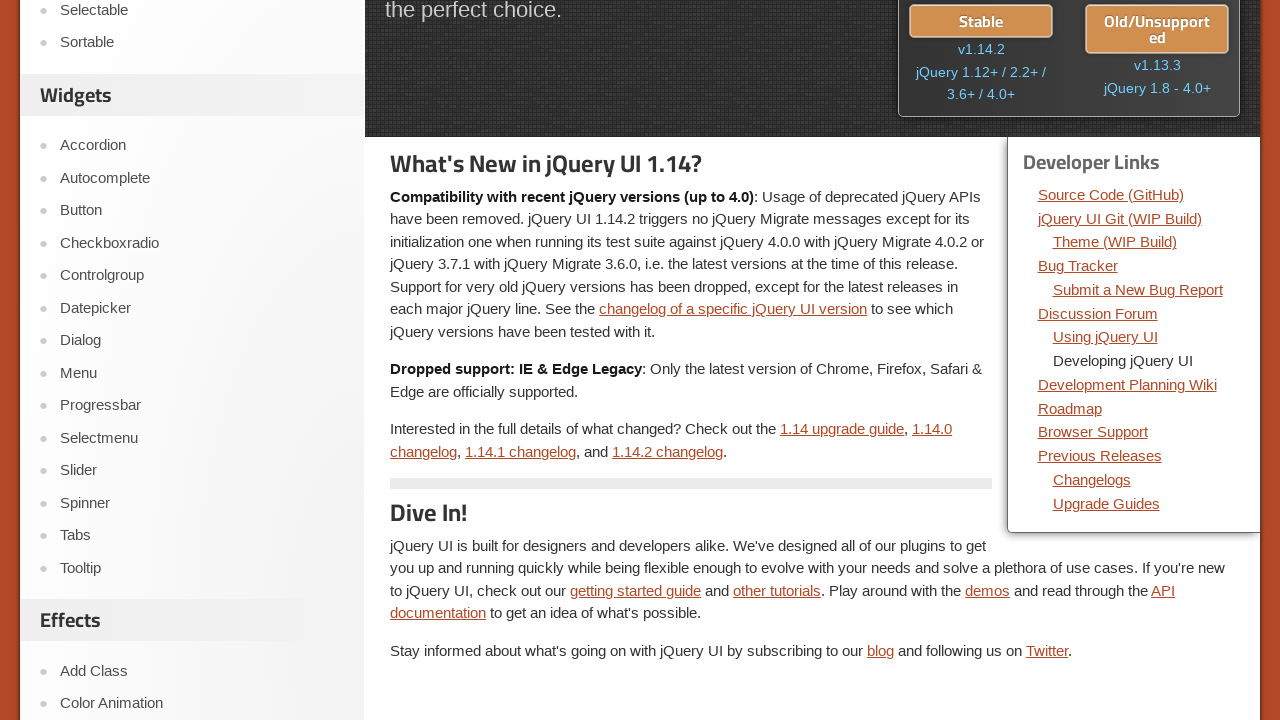

Homepage reloaded after returning from link 8
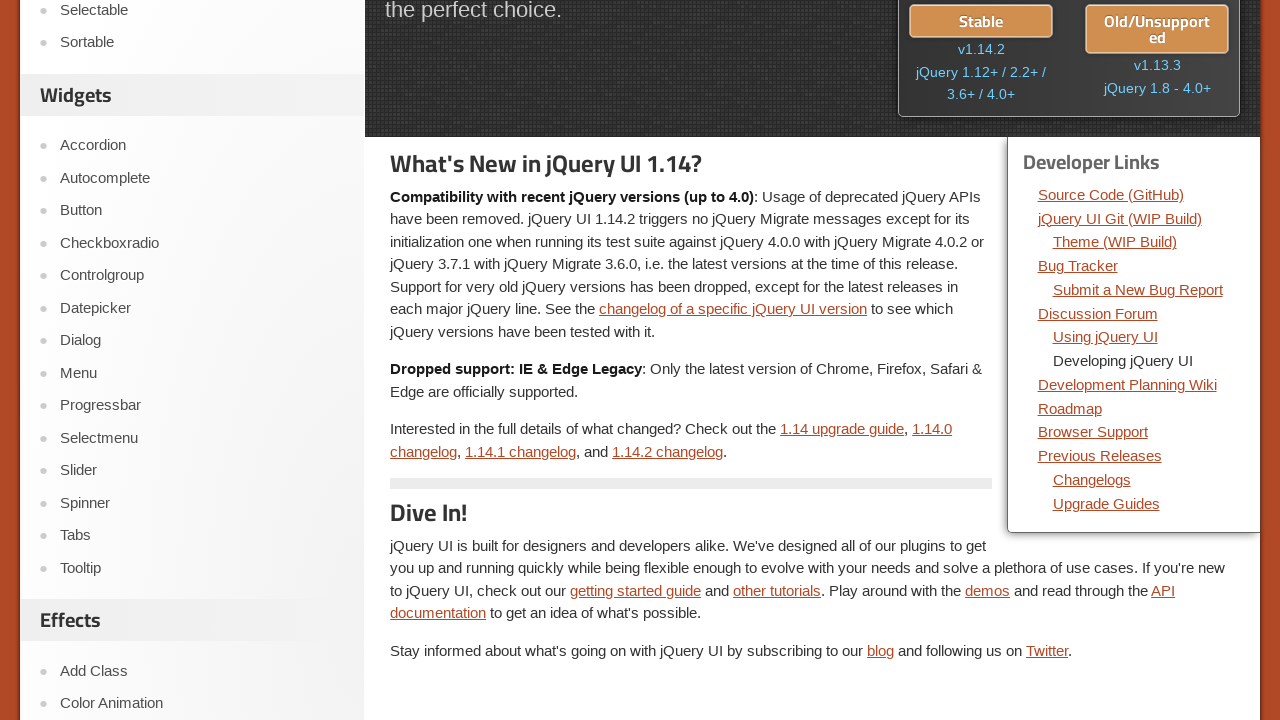

Re-queried developer links to avoid stale elements (iteration 9)
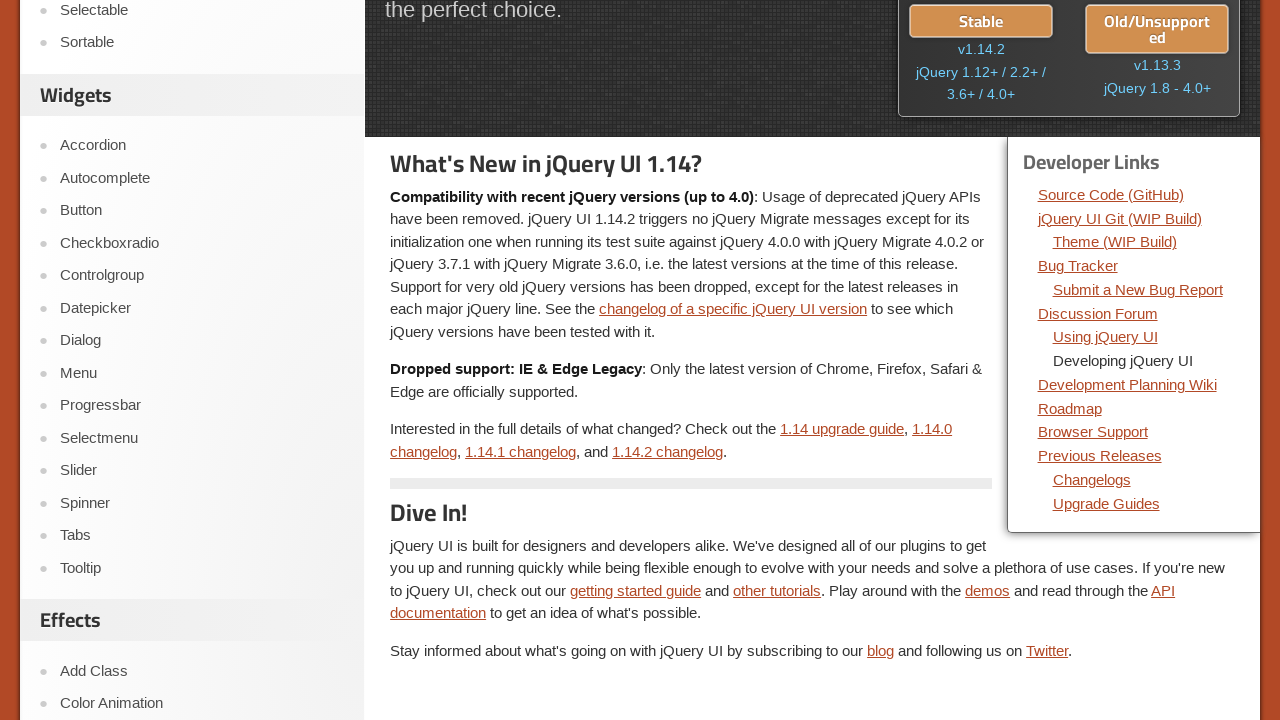

Retrieved text content from link 9: 'Development Planning Wiki'
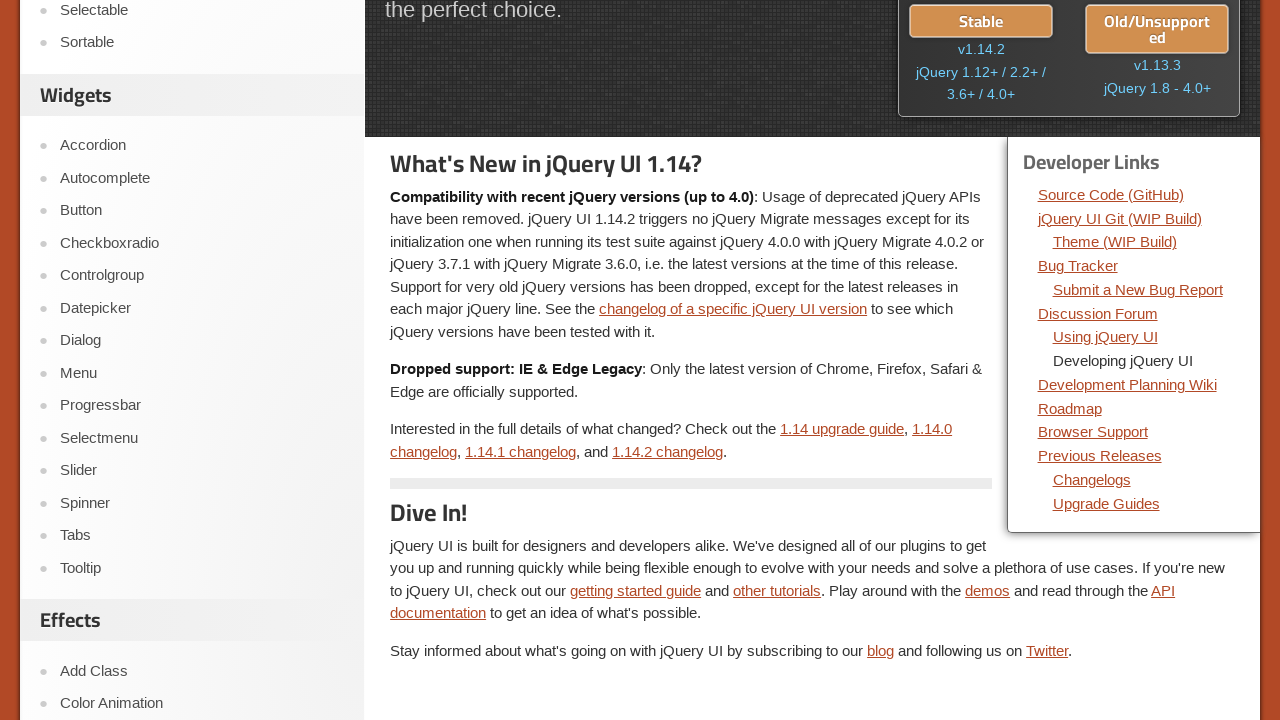

Retrieved href attribute from link 9: 'https://wiki.jqueryui.com/'
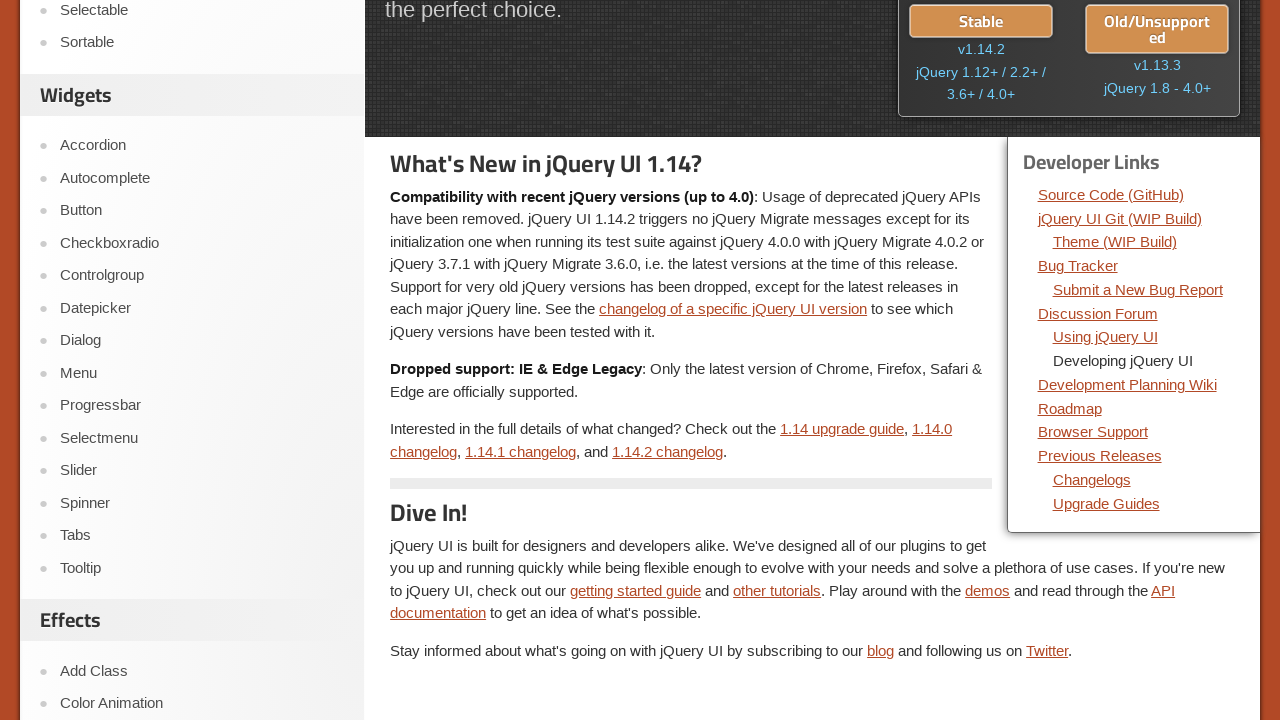

Clicked developer link 9 'Development Planning Wiki' at (1127, 384) on xpath=//div[@class='dev-links']//li/a >> nth=8
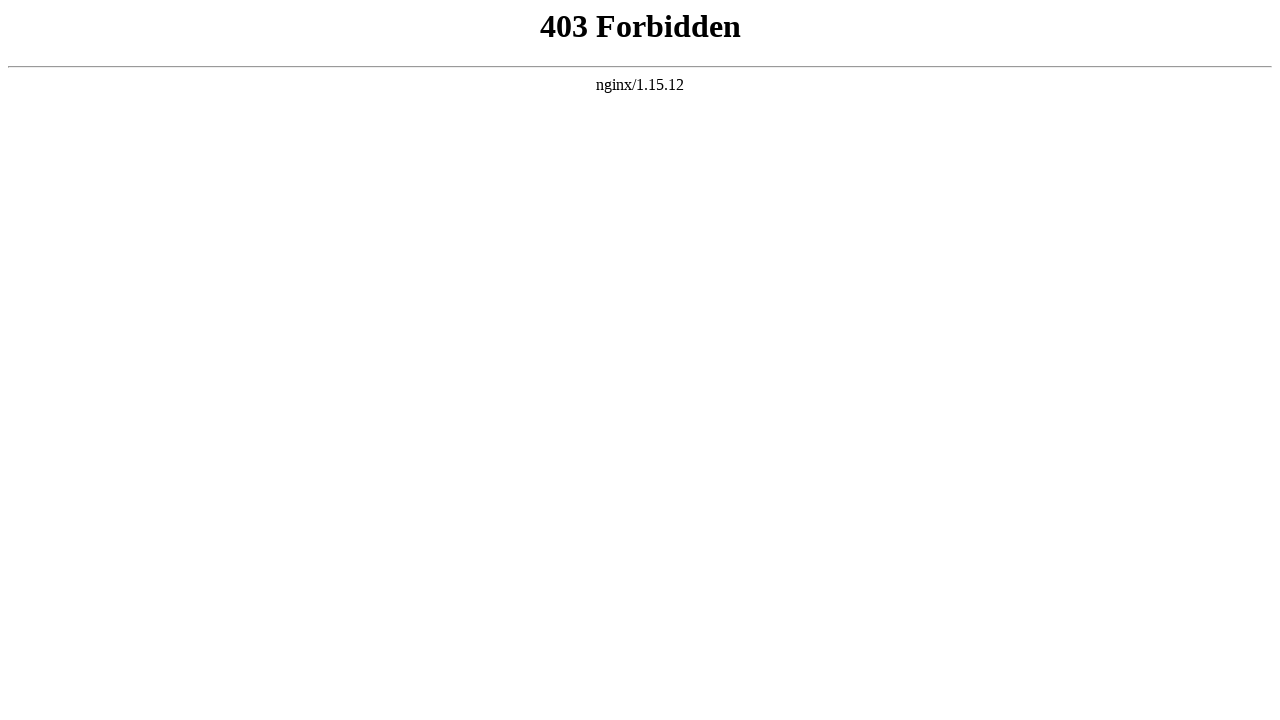

Page navigation completed for link 9
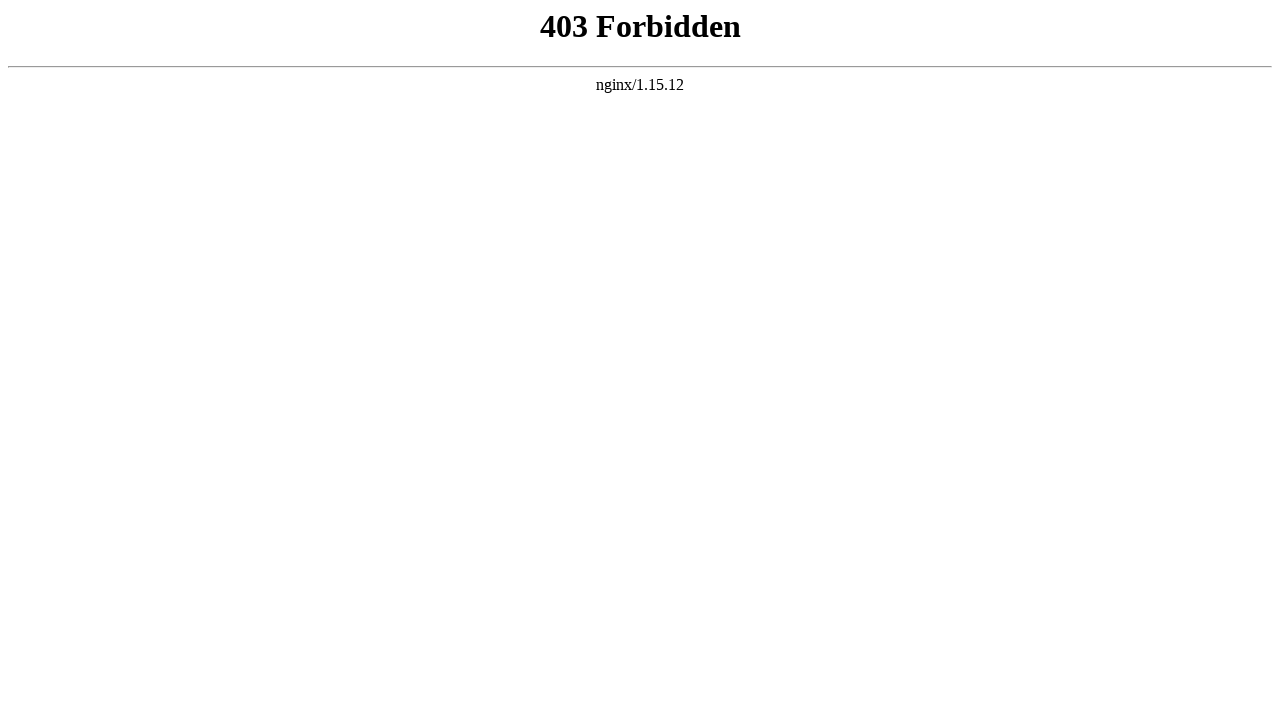

Retrieved current URL after clicking link 9: 'https://jqueryui.pbworks.com/'
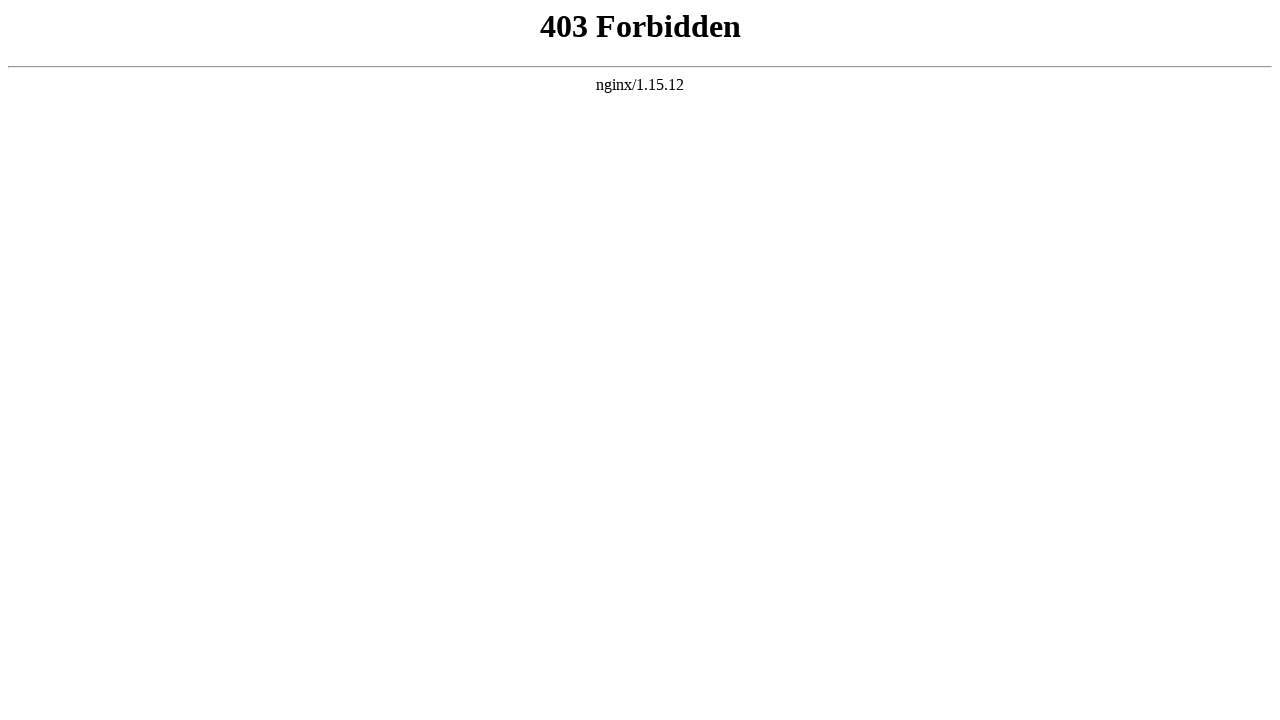

Link 9 'Development Planning Wiki' verification FAILED: expected https://wiki.jqueryui.com/, got https://jqueryui.pbworks.com/
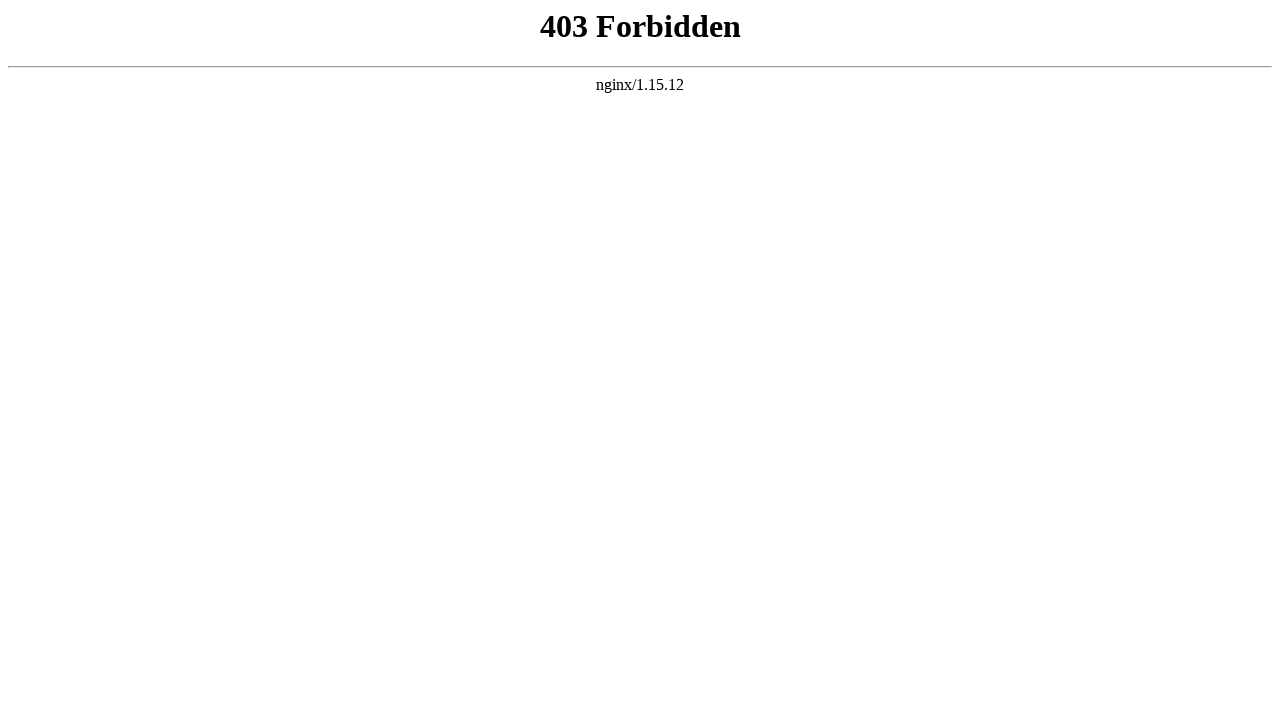

Navigated back to jQuery UI homepage from link 9
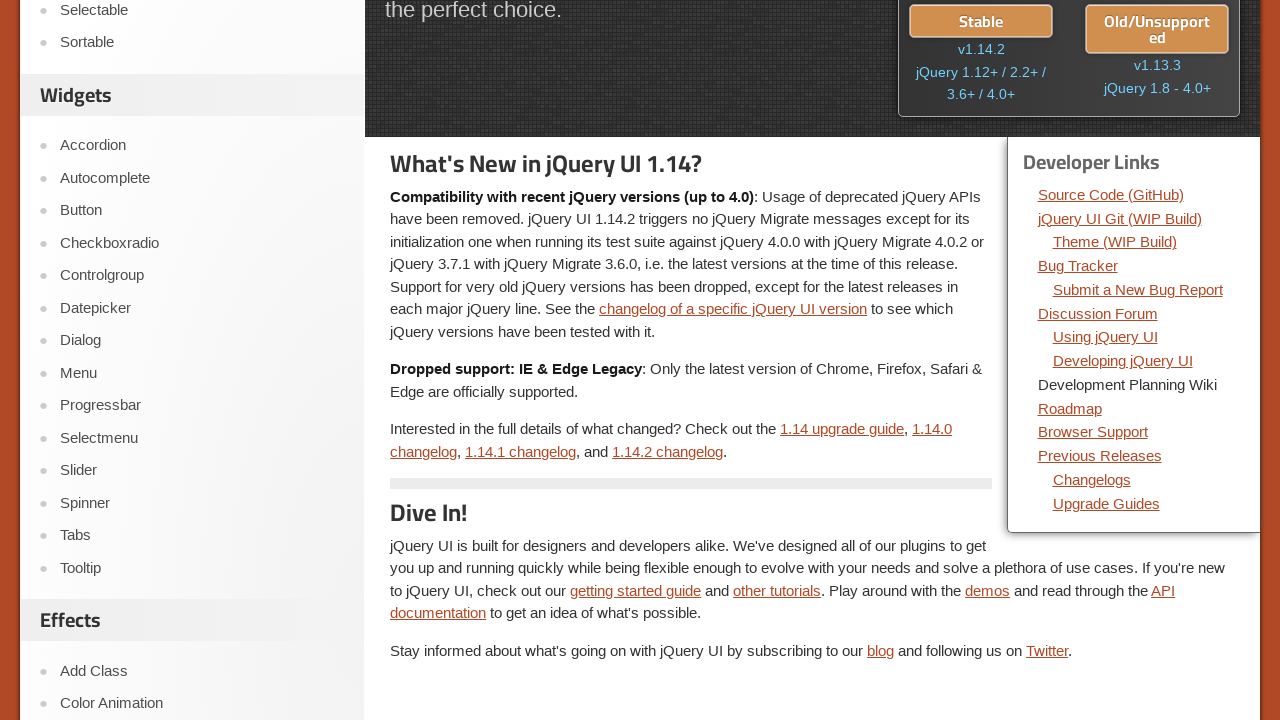

Homepage reloaded after returning from link 9
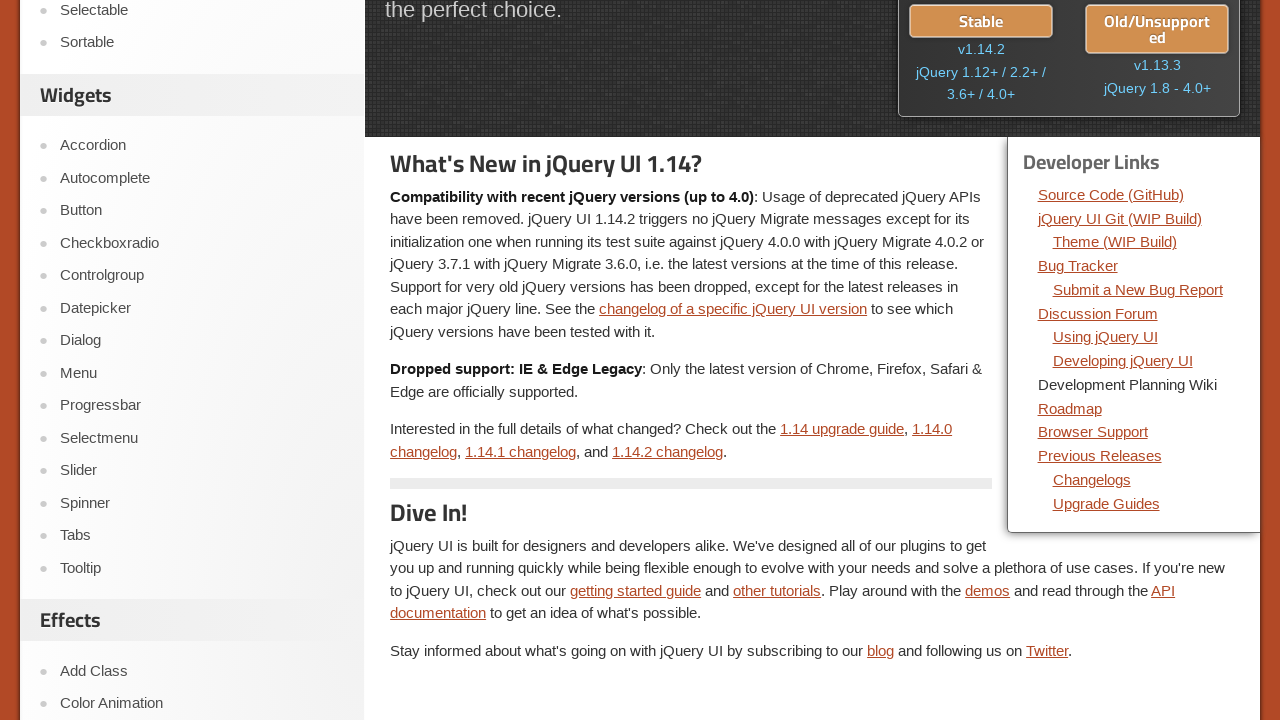

Re-queried developer links to avoid stale elements (iteration 10)
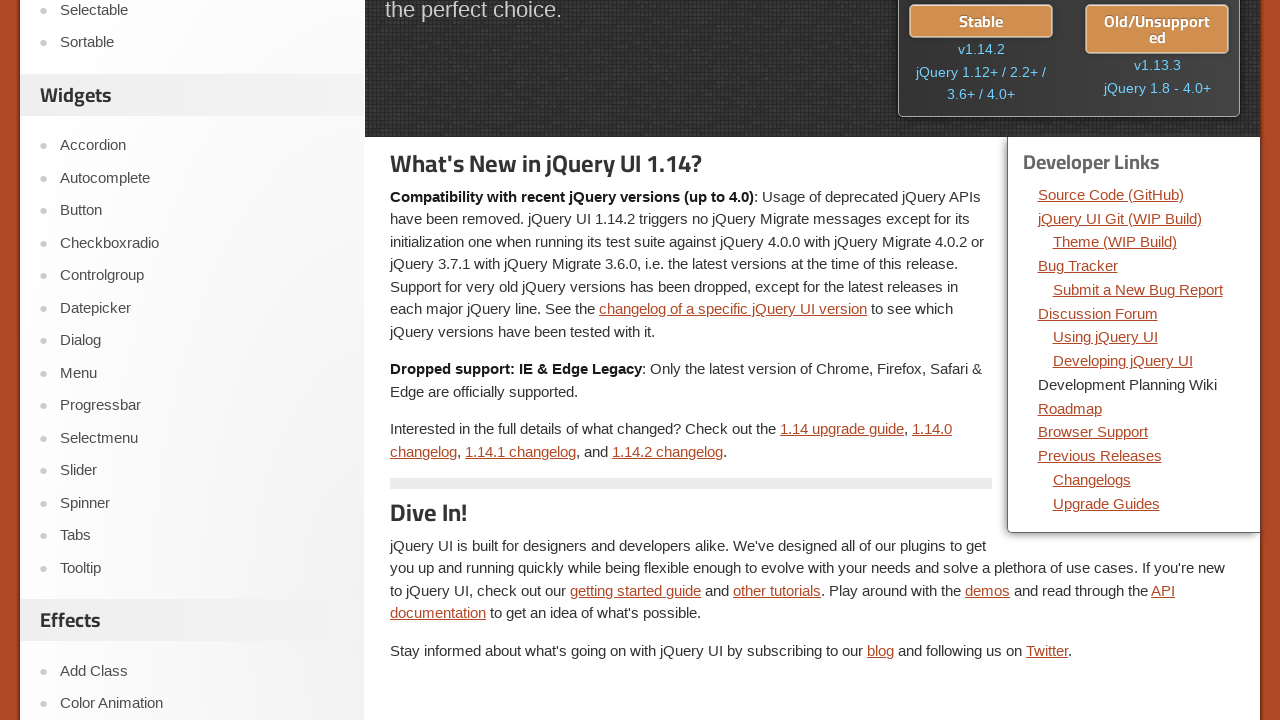

Retrieved text content from link 10: 'Roadmap'
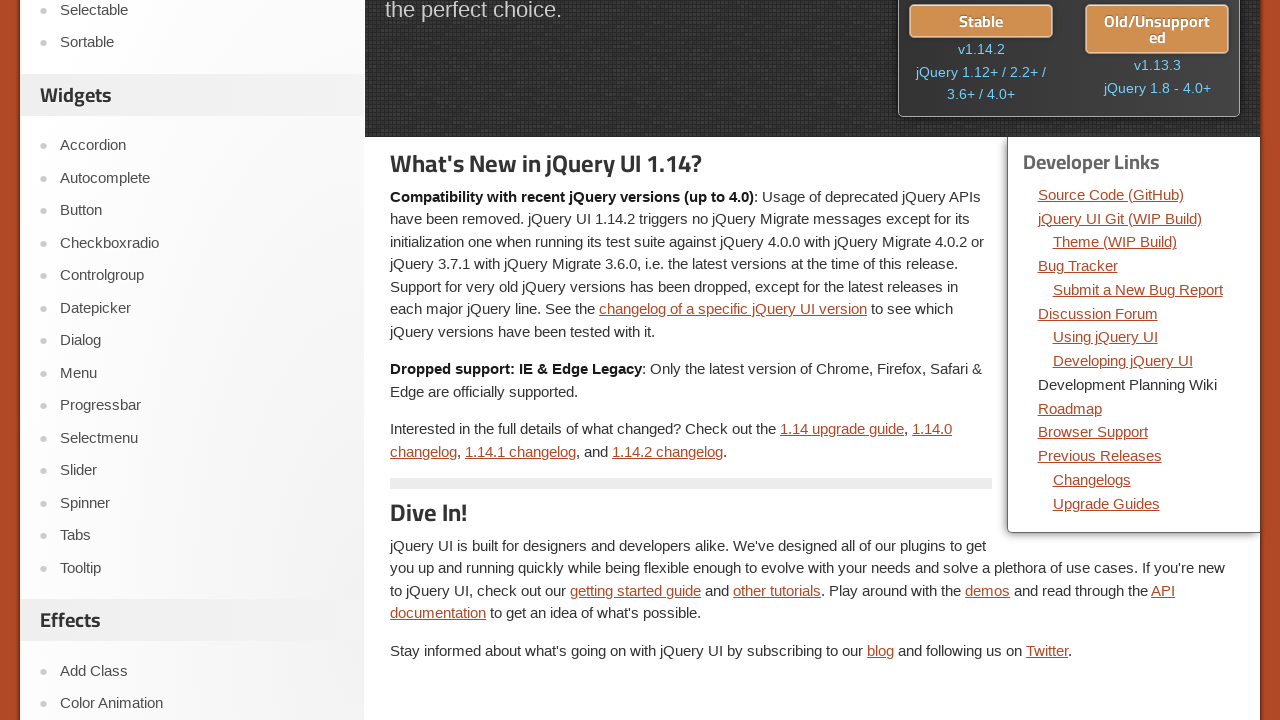

Retrieved href attribute from link 10: 'https://wiki.jqueryui.com/Roadmap/'
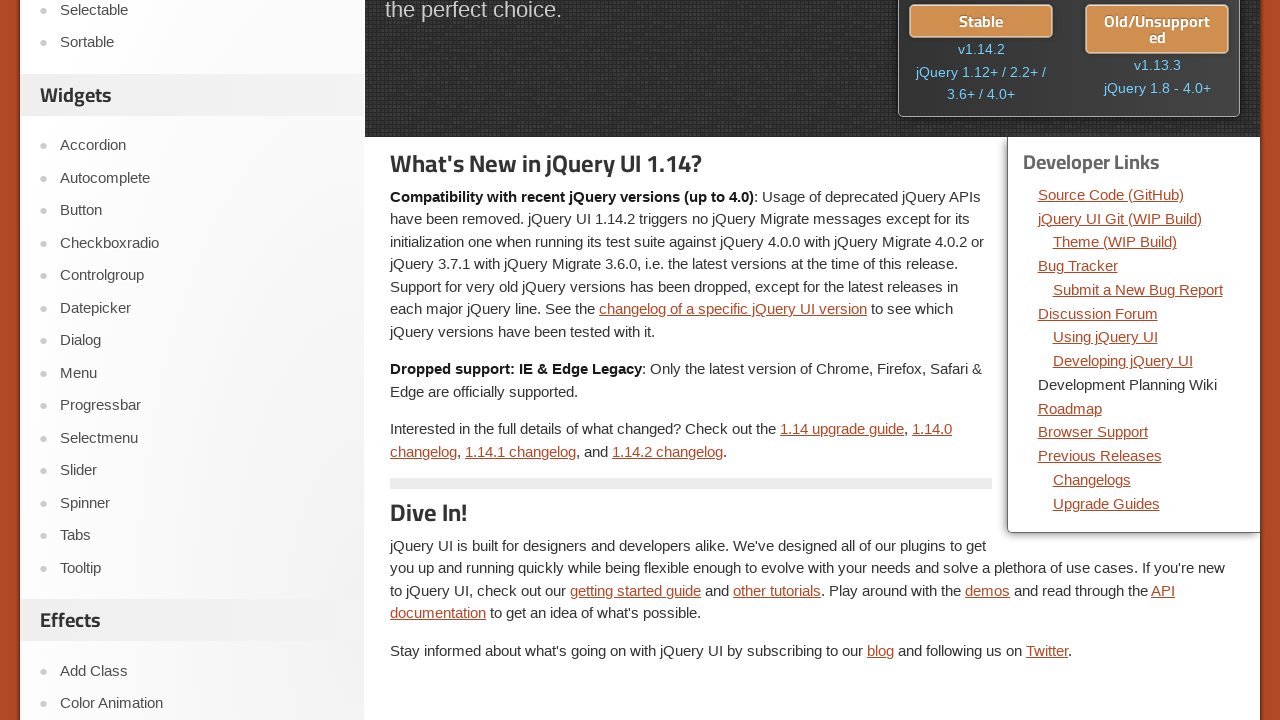

Clicked developer link 10 'Roadmap' at (1070, 408) on xpath=//div[@class='dev-links']//li/a >> nth=9
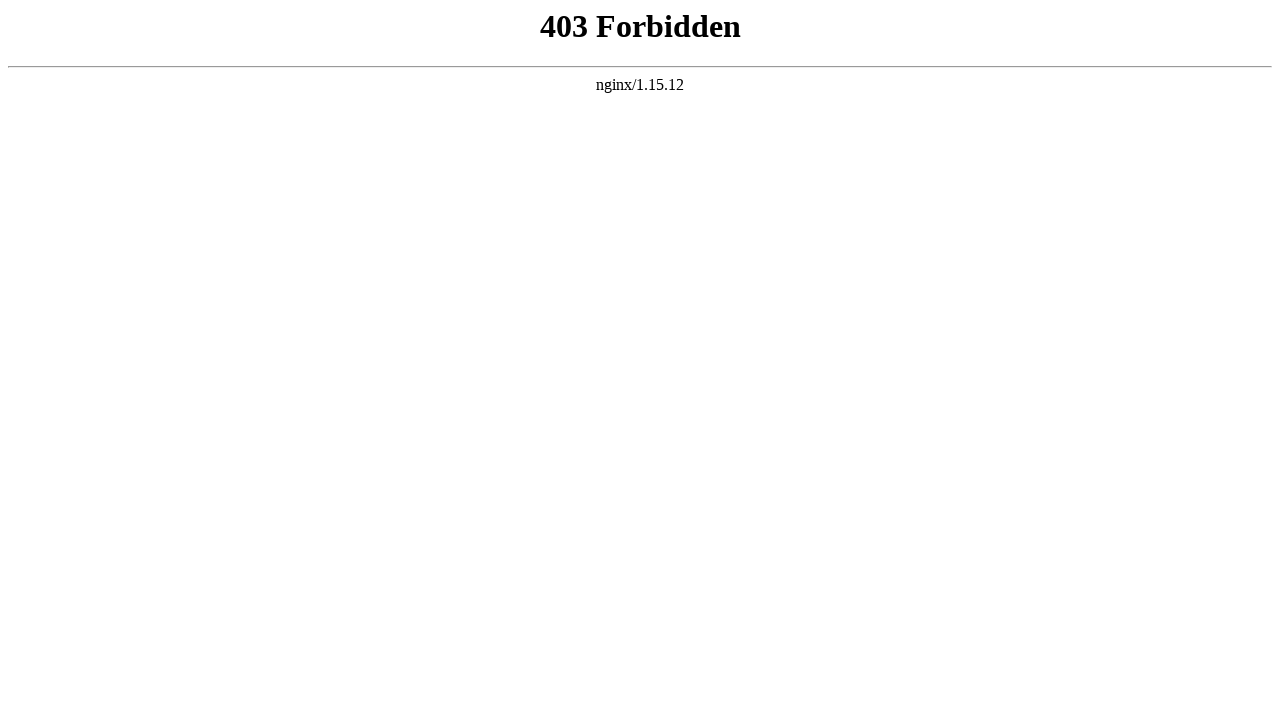

Page navigation completed for link 10
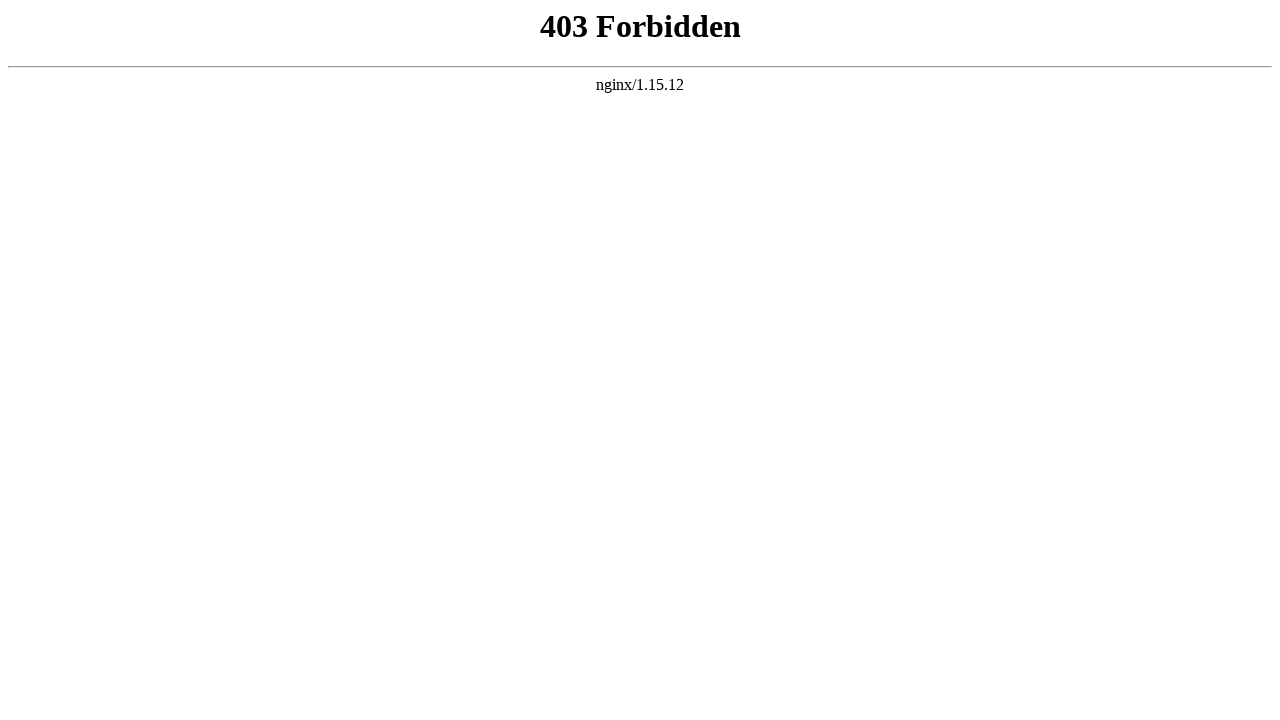

Retrieved current URL after clicking link 10: 'https://jqueryui.pbworks.com/Roadmap/'
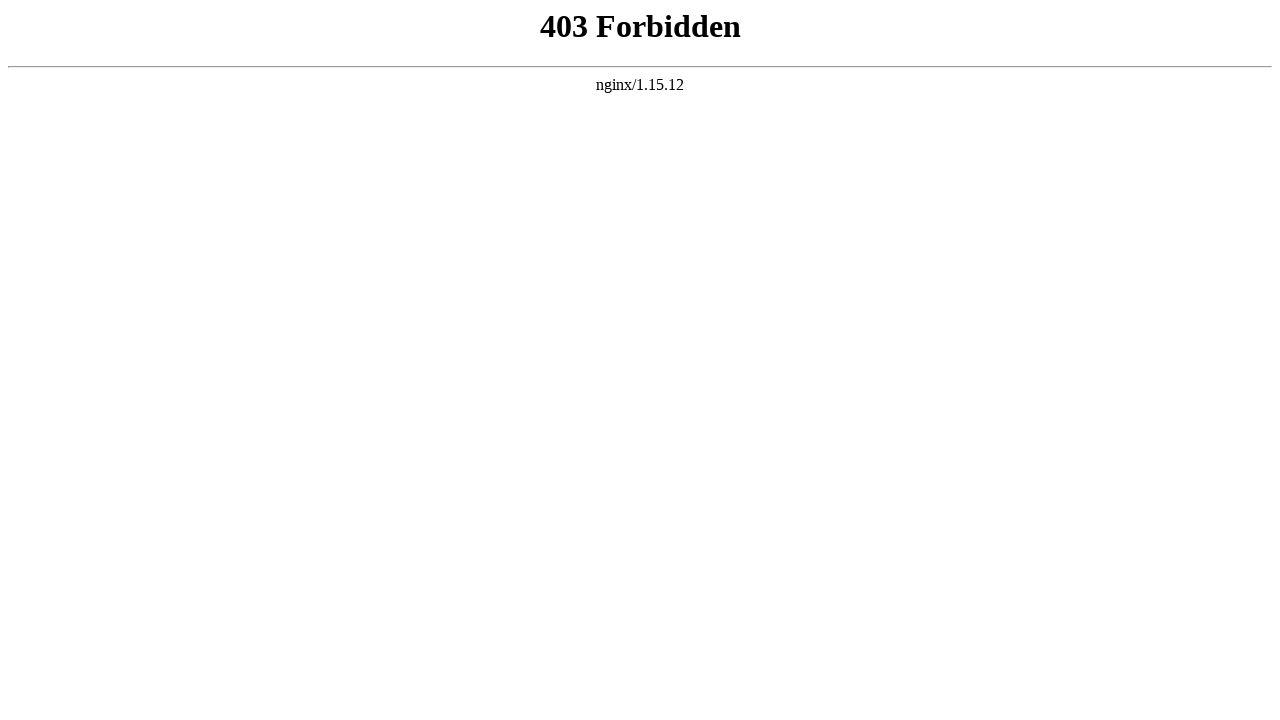

Link 10 'Roadmap' verification FAILED: expected https://wiki.jqueryui.com/Roadmap/, got https://jqueryui.pbworks.com/Roadmap/
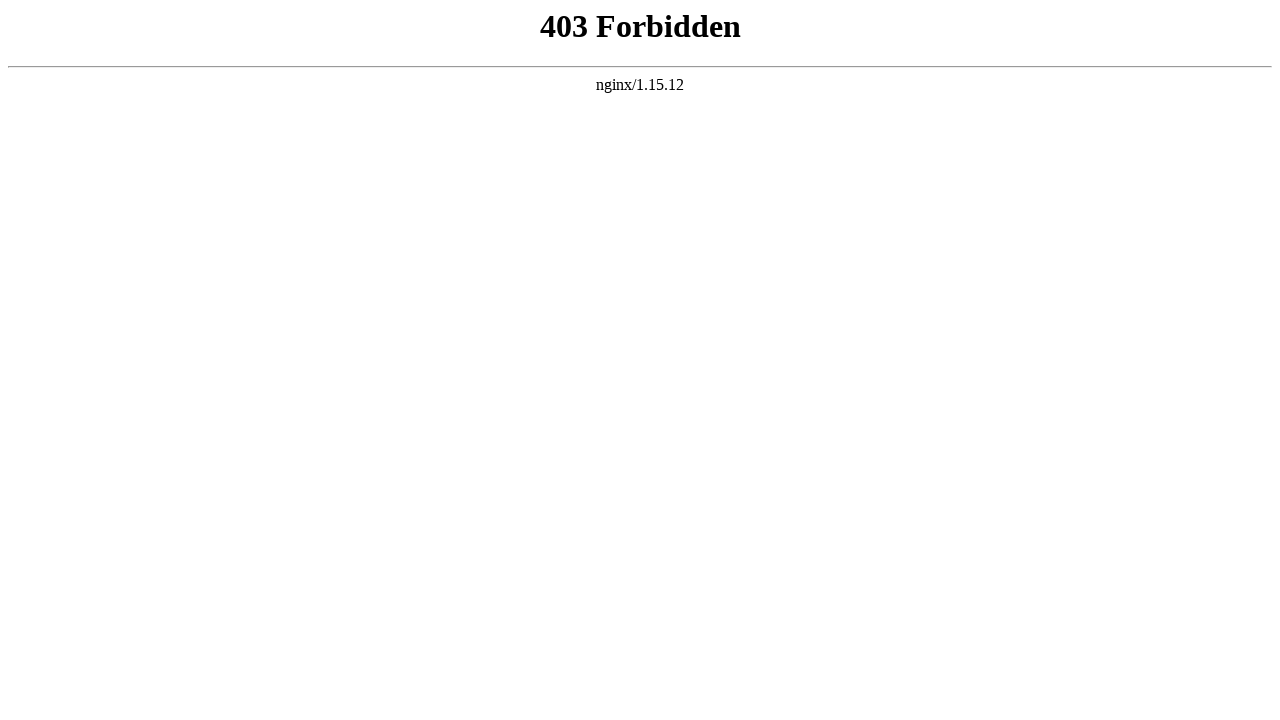

Navigated back to jQuery UI homepage from link 10
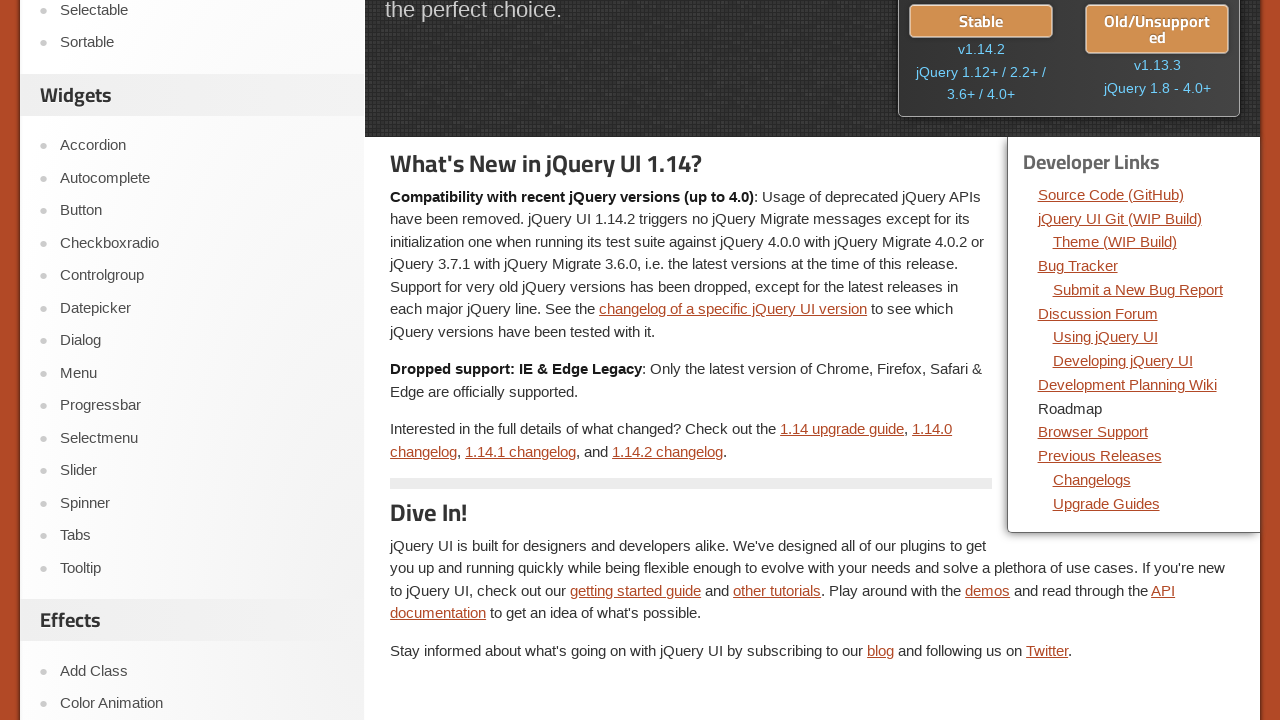

Homepage reloaded after returning from link 10
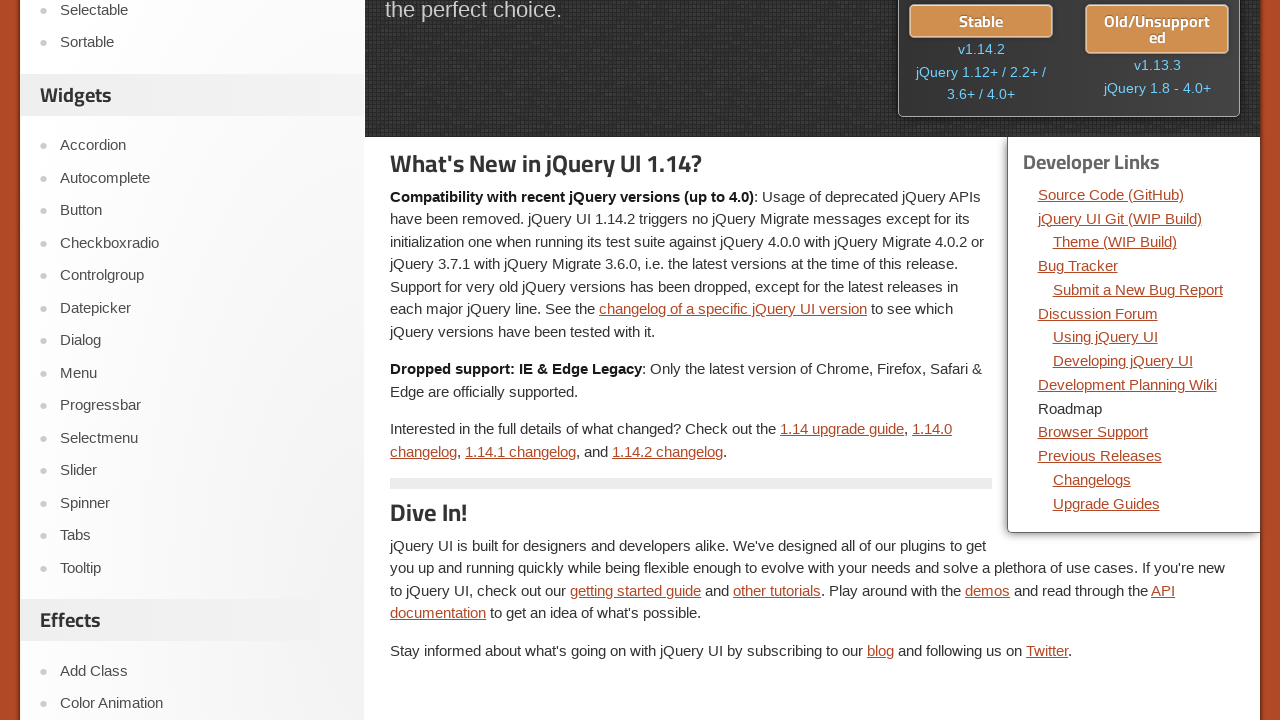

Re-queried developer links to avoid stale elements (iteration 11)
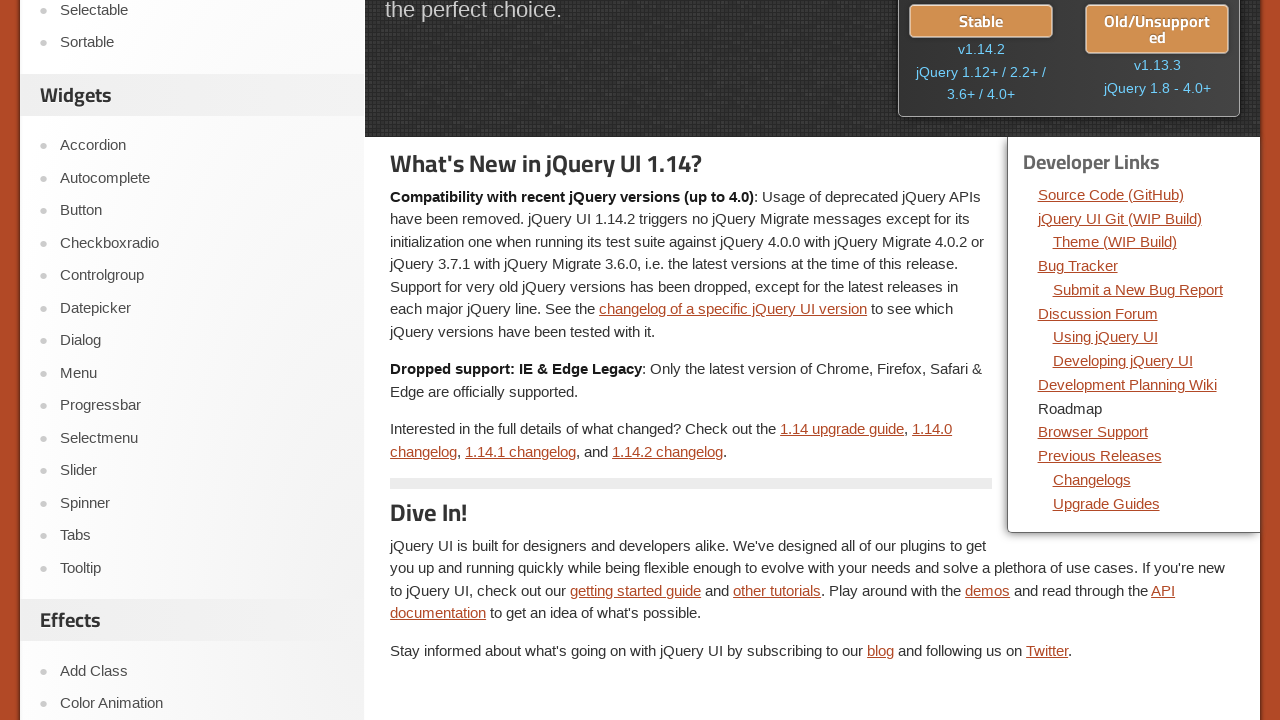

Retrieved text content from link 11: 'Browser Support'
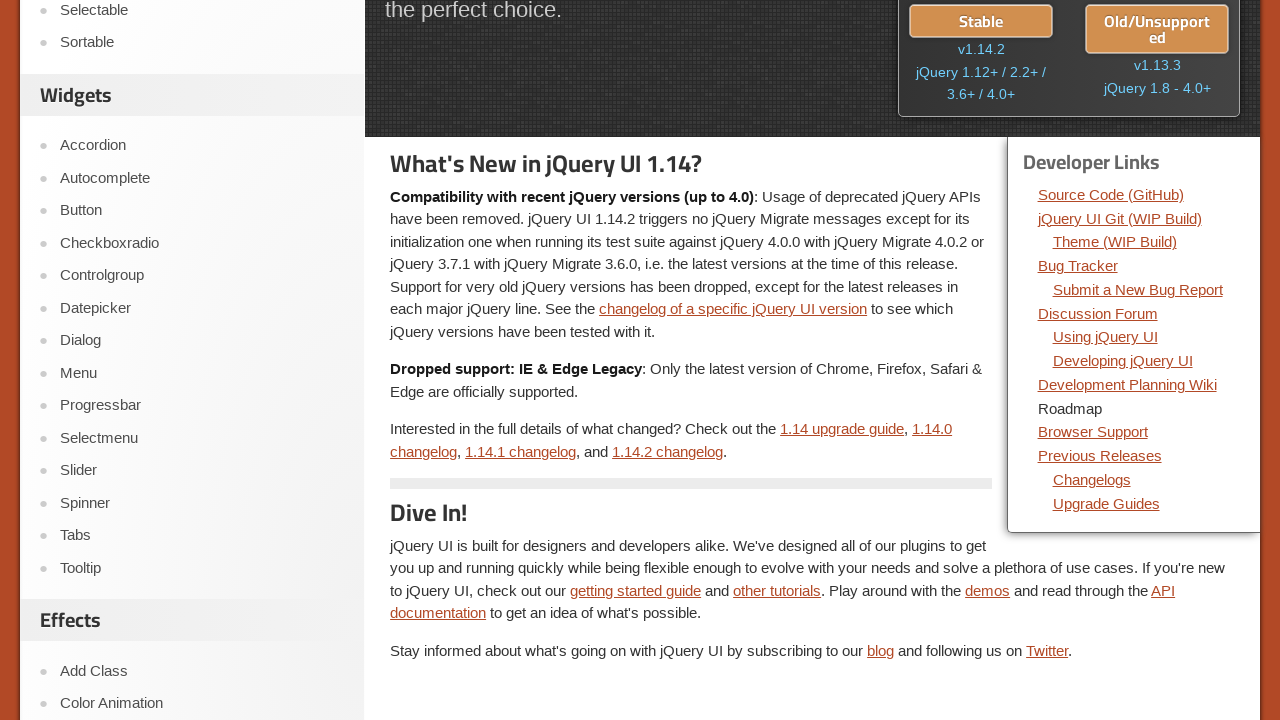

Retrieved href attribute from link 11: '/browser-support/'
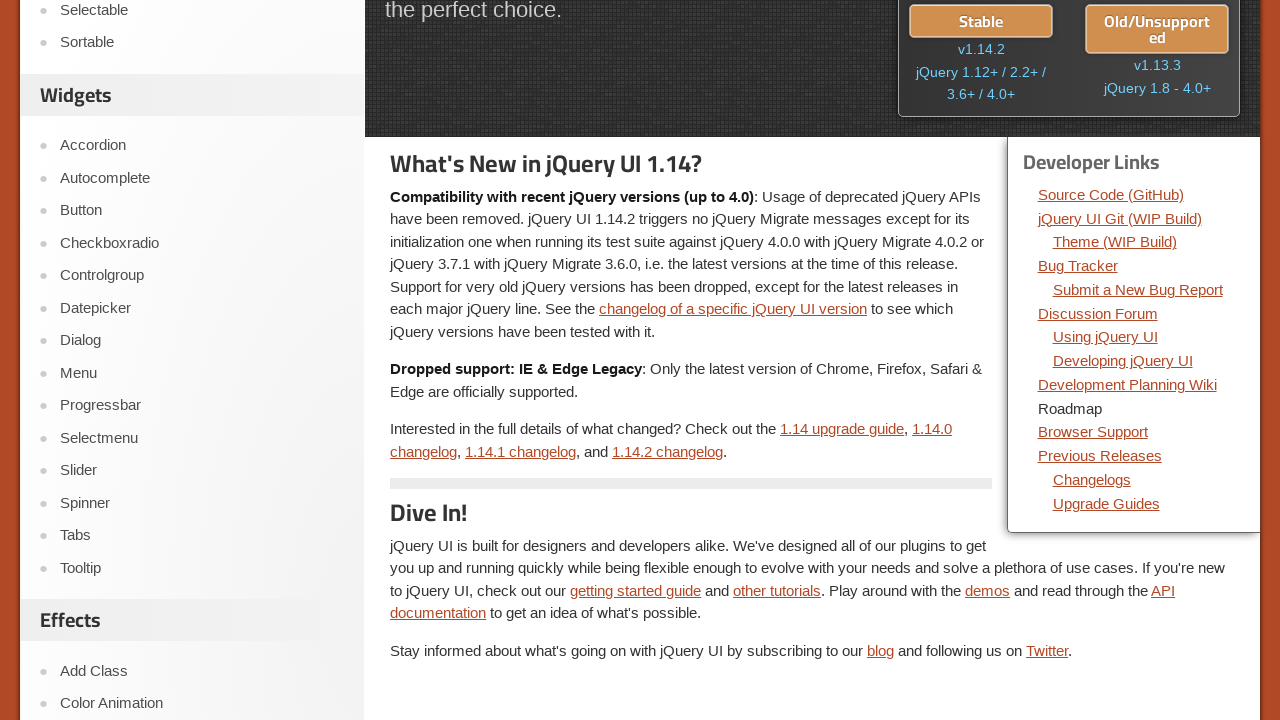

Clicked developer link 11 'Browser Support' at (1093, 432) on xpath=//div[@class='dev-links']//li/a >> nth=10
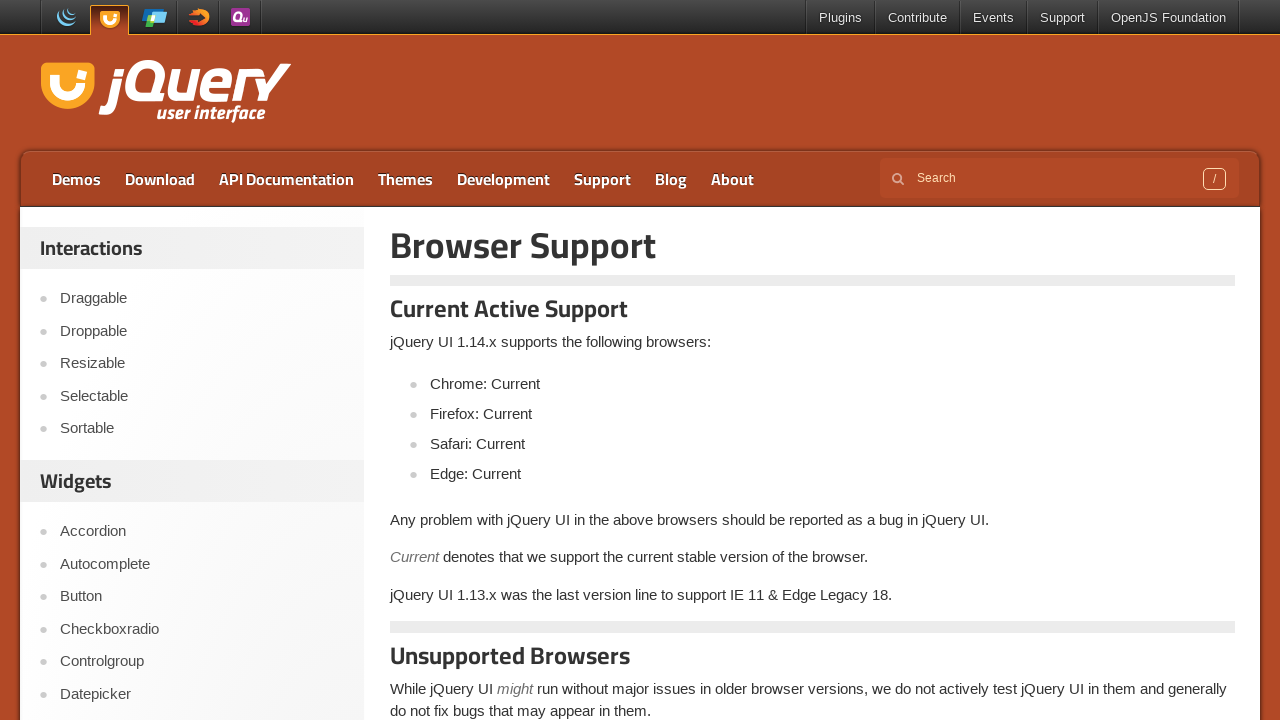

Page navigation completed for link 11
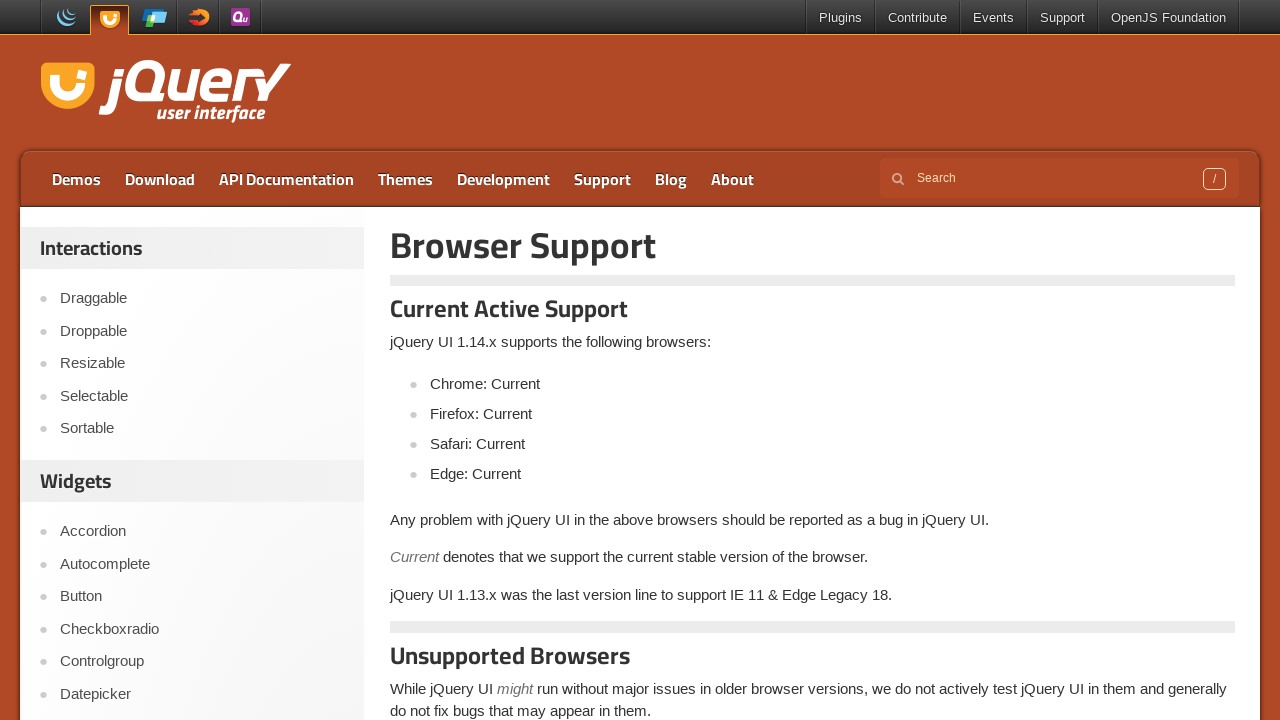

Retrieved current URL after clicking link 11: 'https://jqueryui.com/browser-support/'
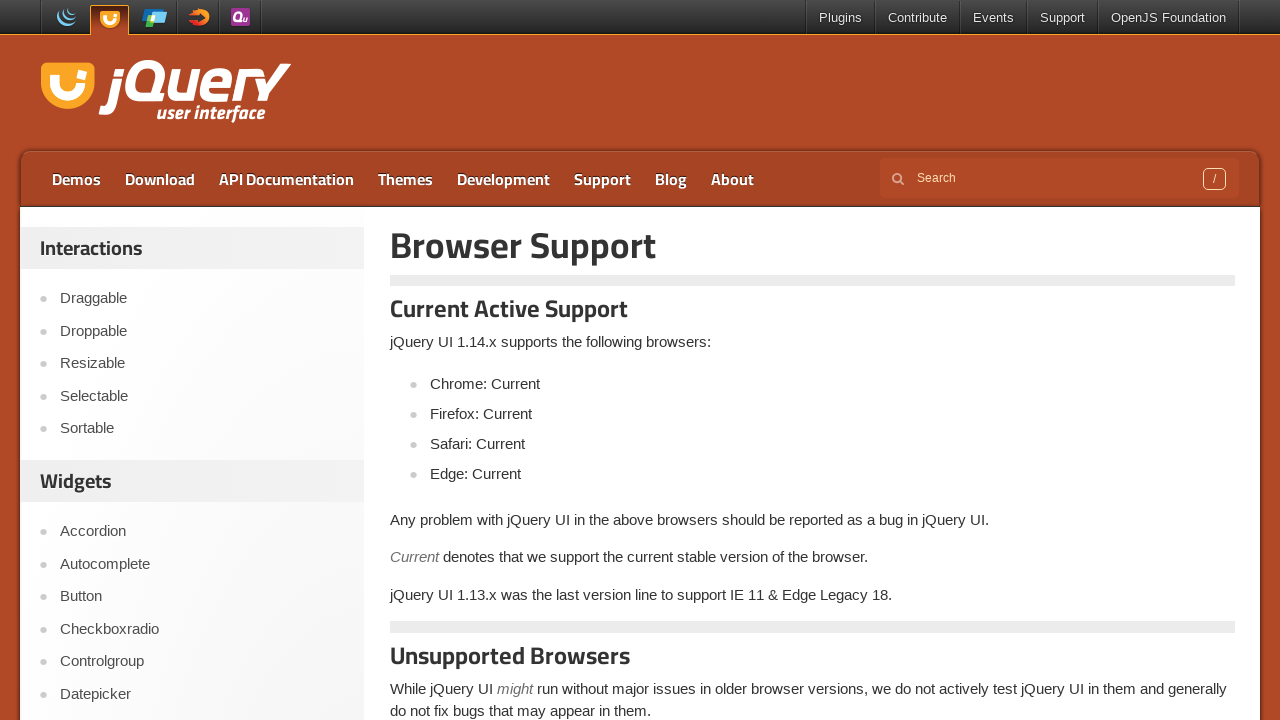

Link 11 'Browser Support' verification FAILED: expected /browser-support/, got https://jqueryui.com/browser-support/
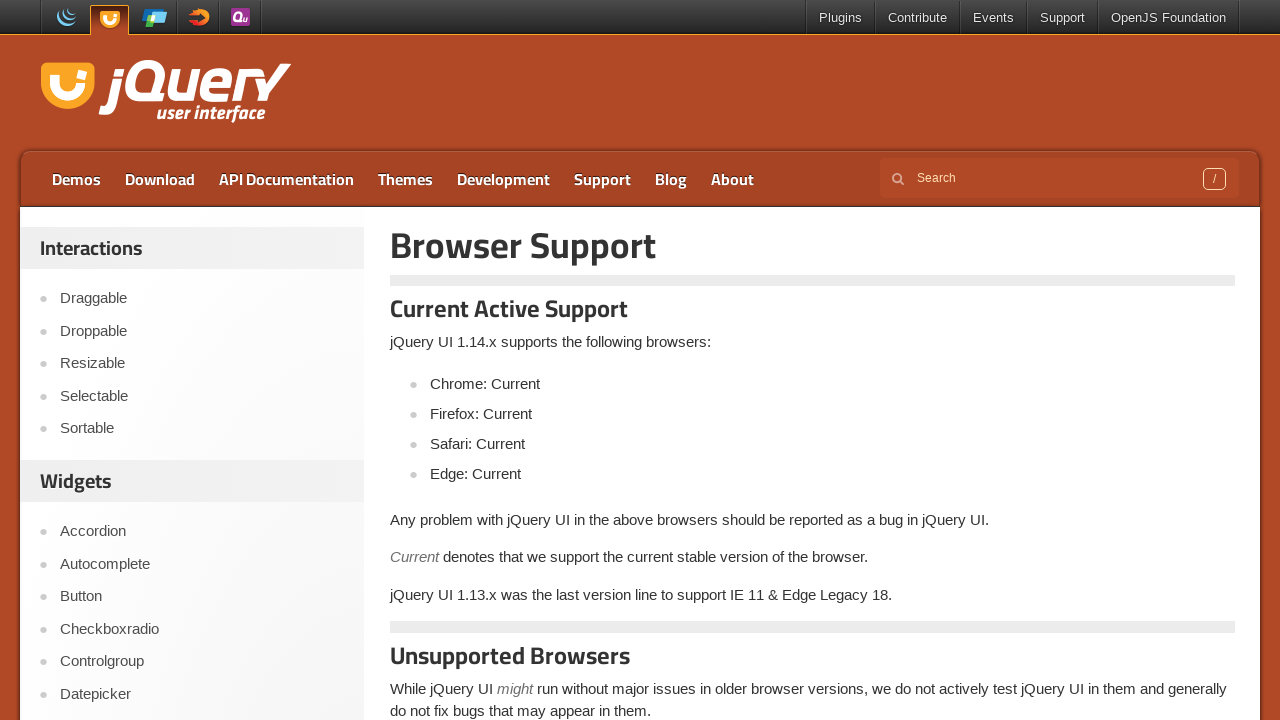

Navigated back to jQuery UI homepage from link 11
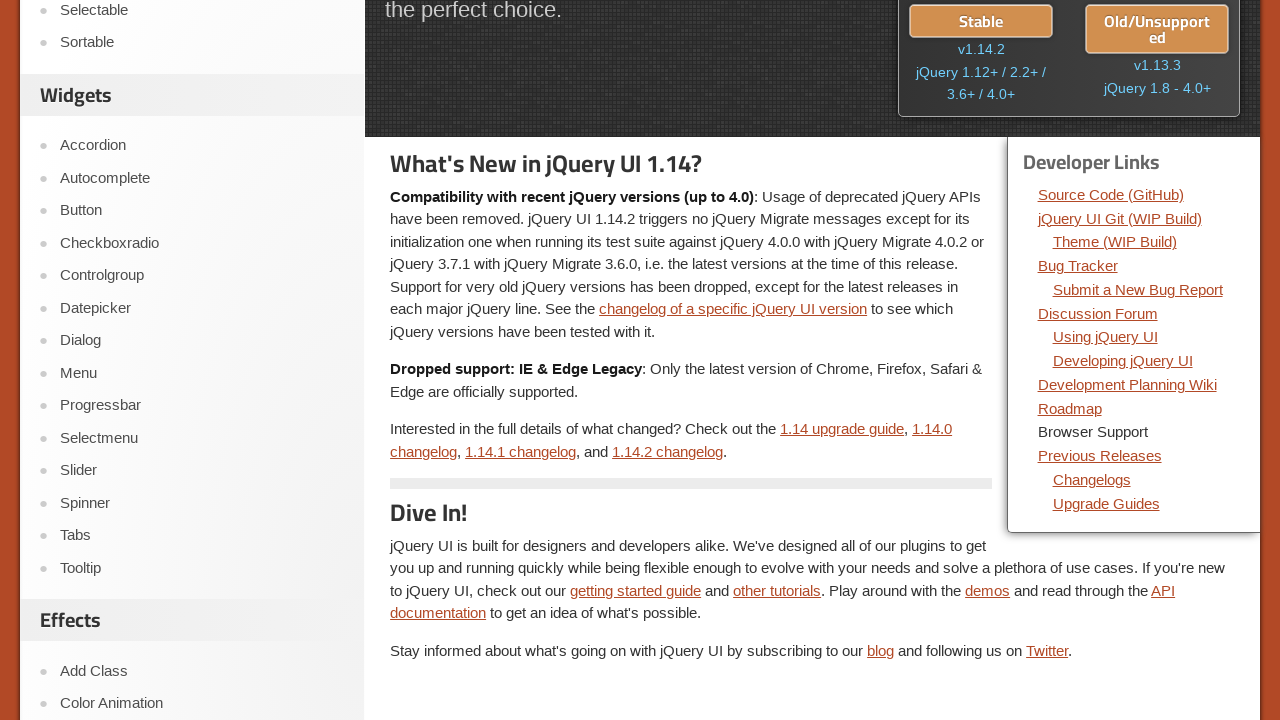

Homepage reloaded after returning from link 11
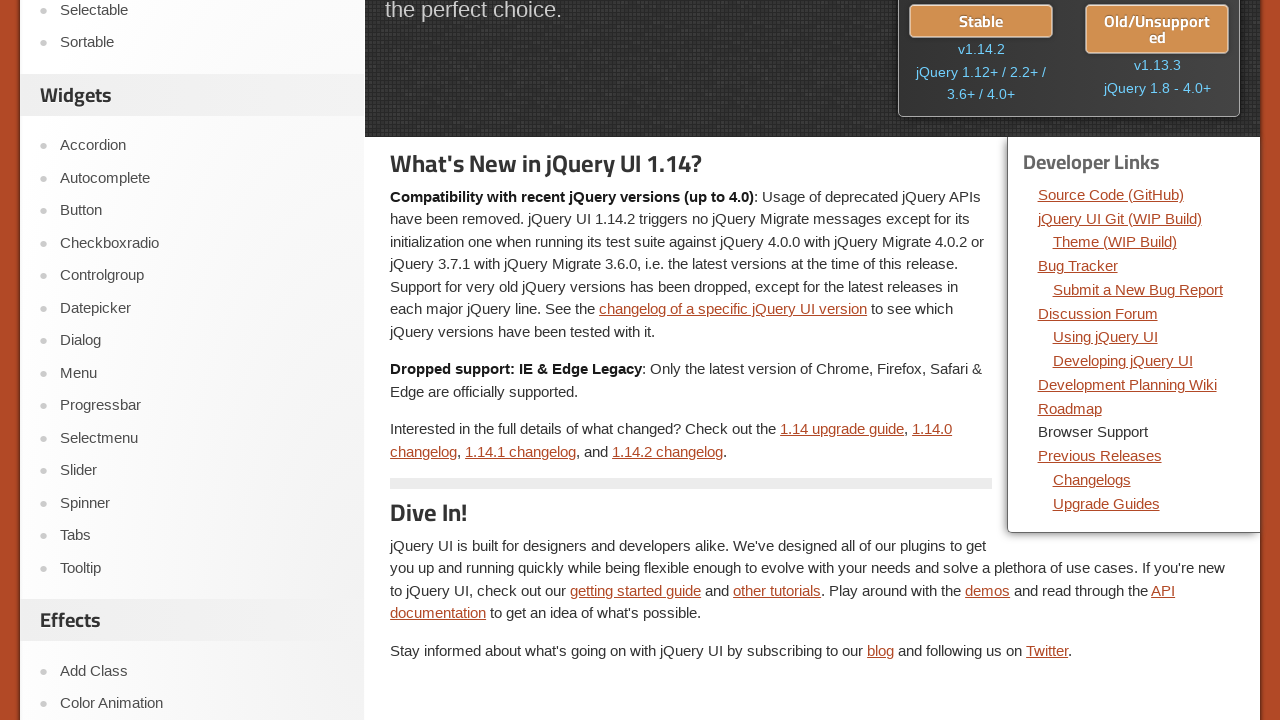

Re-queried developer links to avoid stale elements (iteration 12)
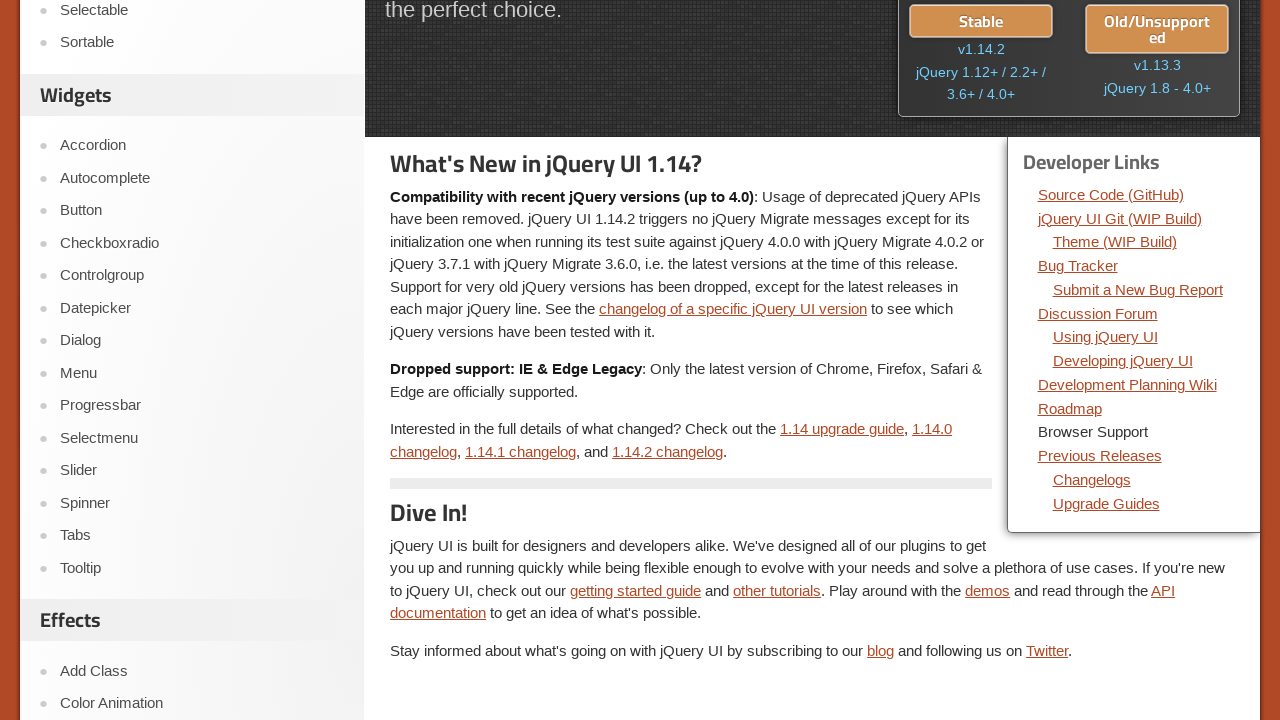

Retrieved text content from link 12: 'Previous Releases'
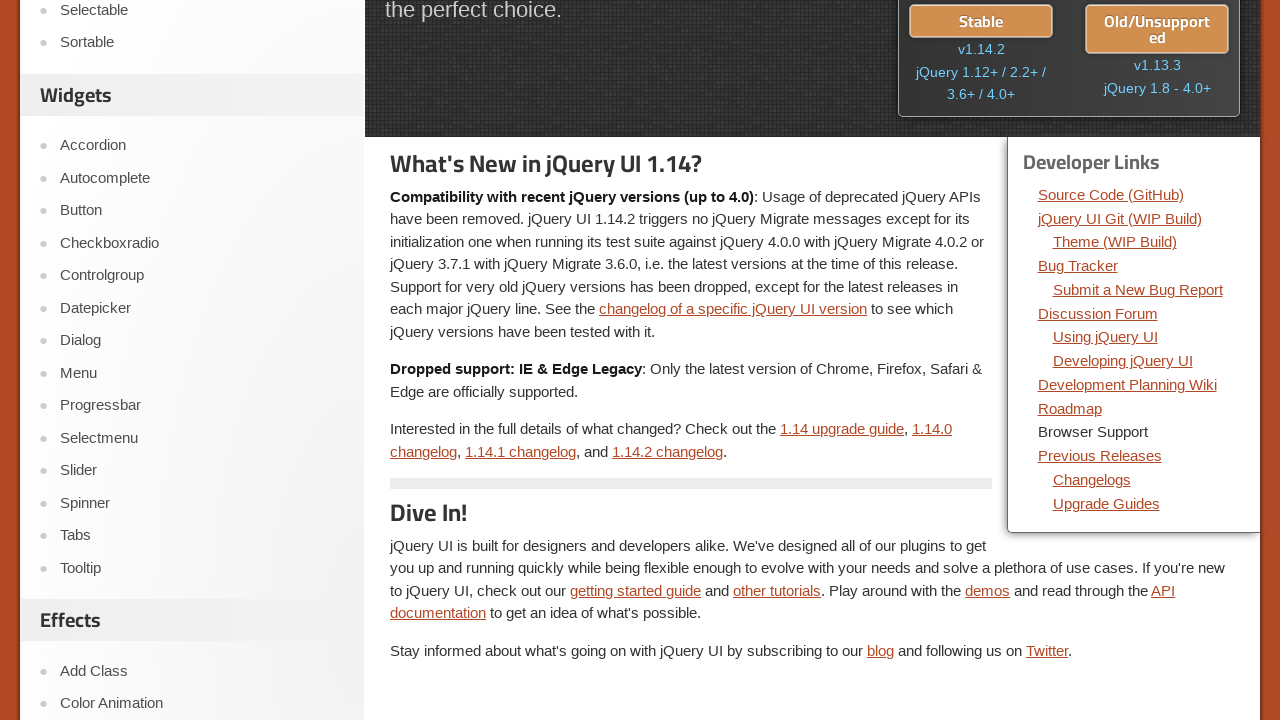

Retrieved href attribute from link 12: '/download/all/'
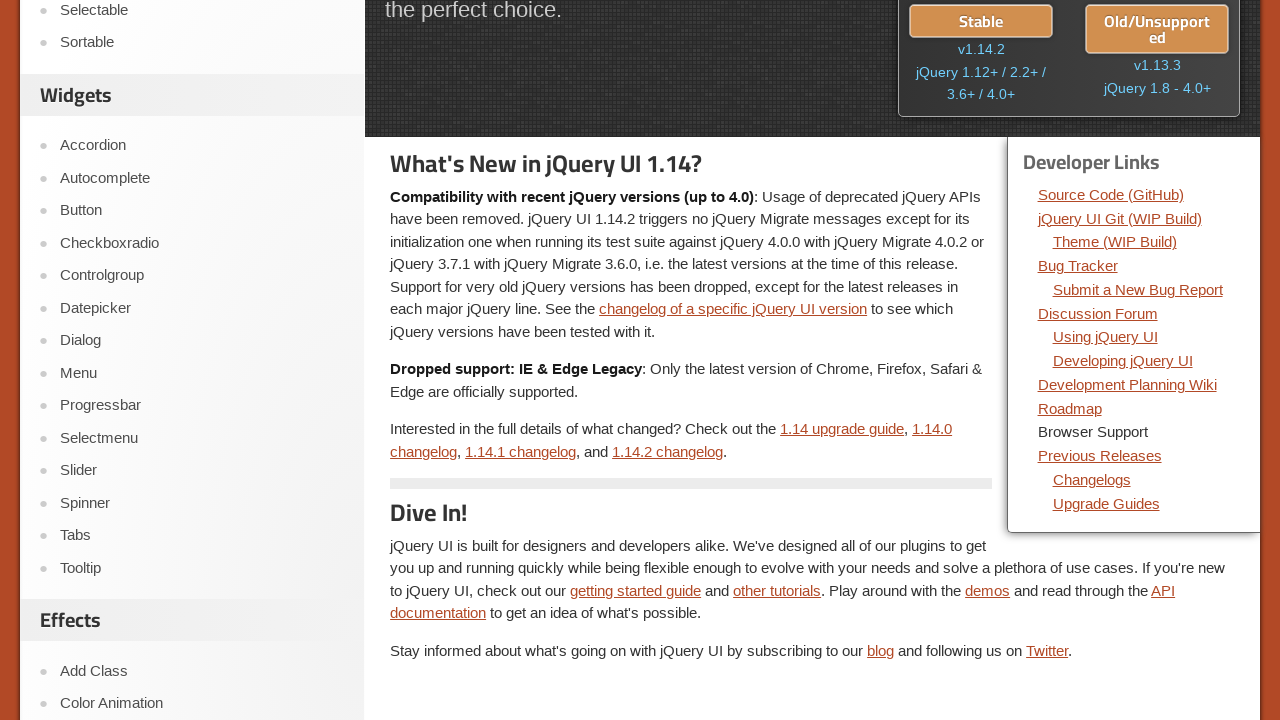

Clicked developer link 12 'Previous Releases' at (1100, 456) on xpath=//div[@class='dev-links']//li/a >> nth=11
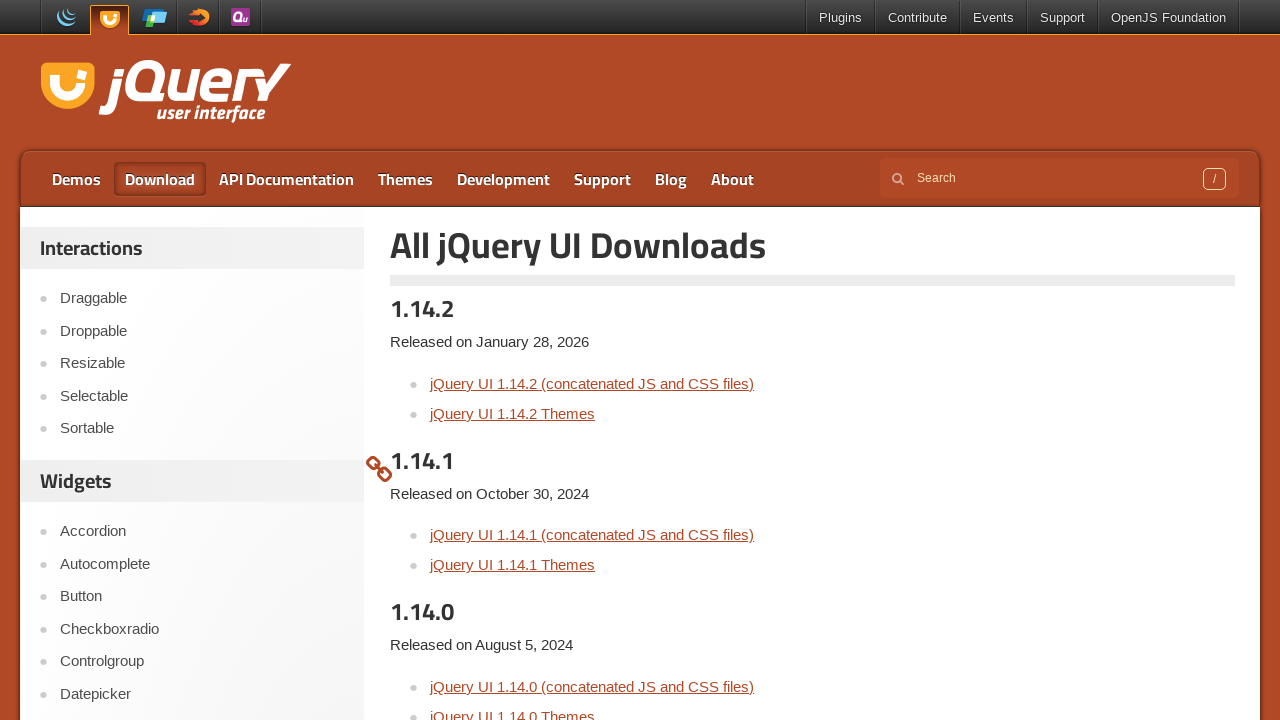

Page navigation completed for link 12
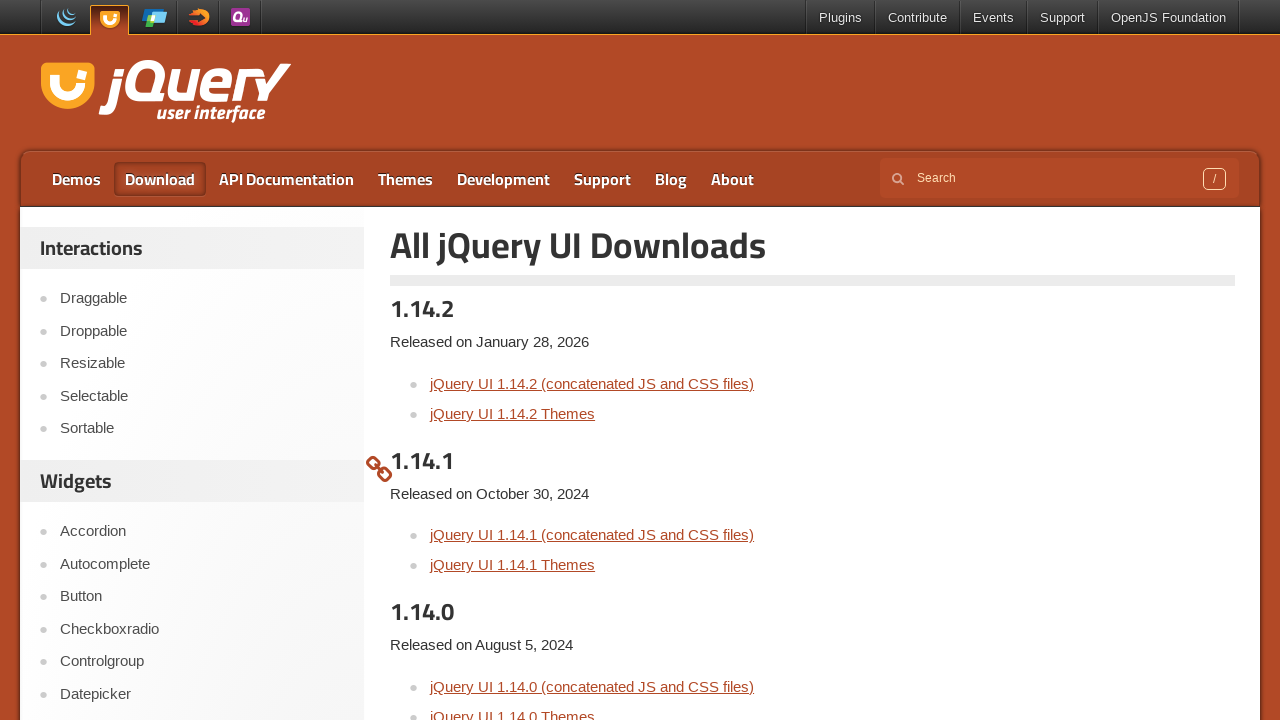

Retrieved current URL after clicking link 12: 'https://jqueryui.com/download/all/'
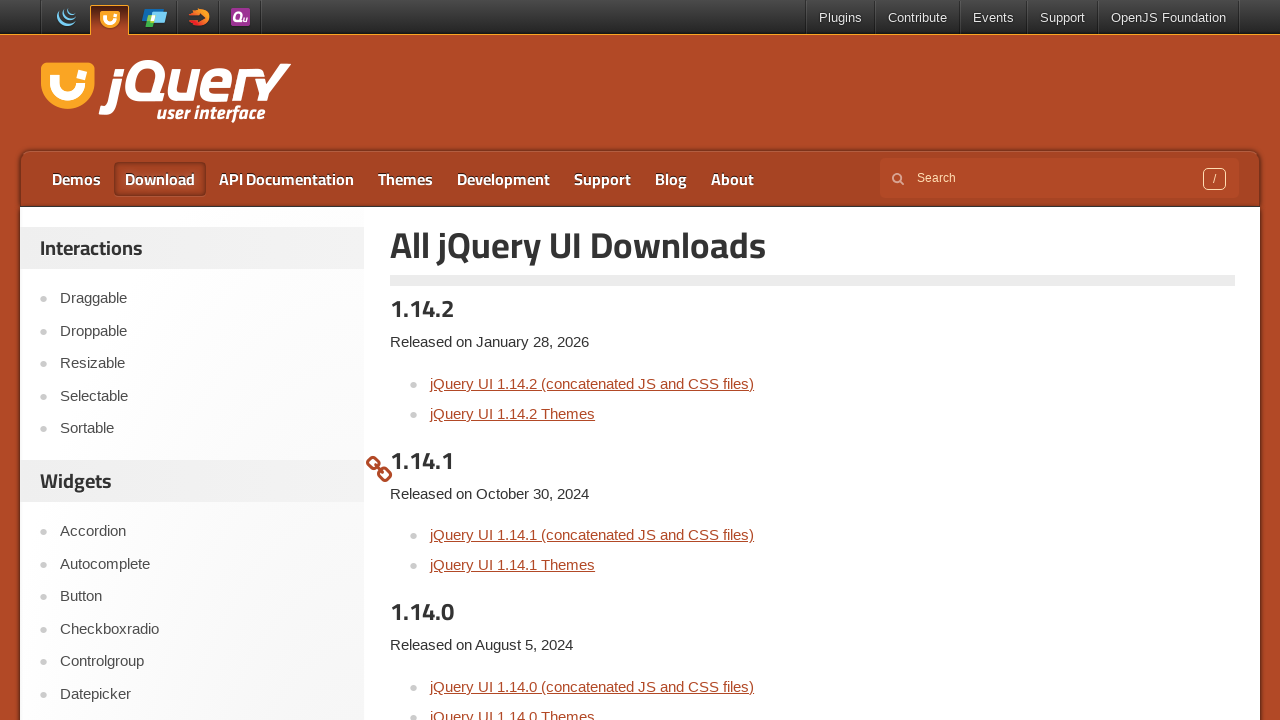

Link 12 'Previous Releases' verification FAILED: expected /download/all/, got https://jqueryui.com/download/all/
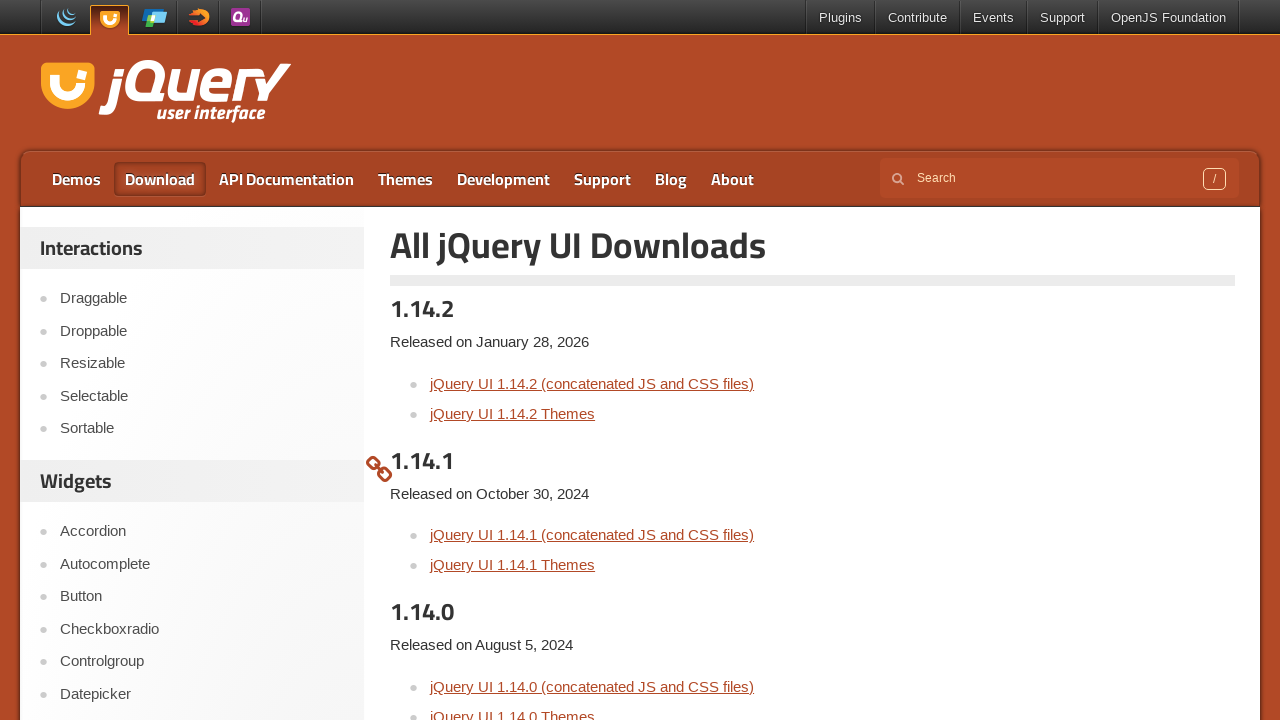

Navigated back to jQuery UI homepage from link 12
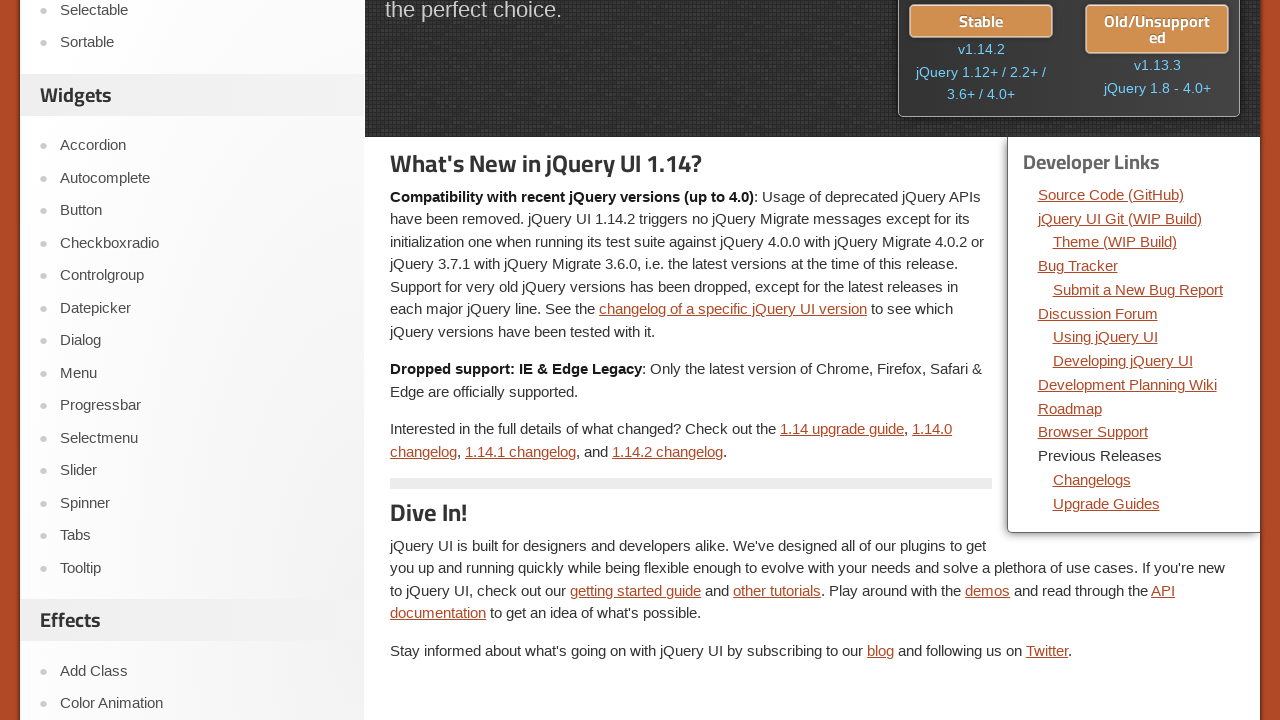

Homepage reloaded after returning from link 12
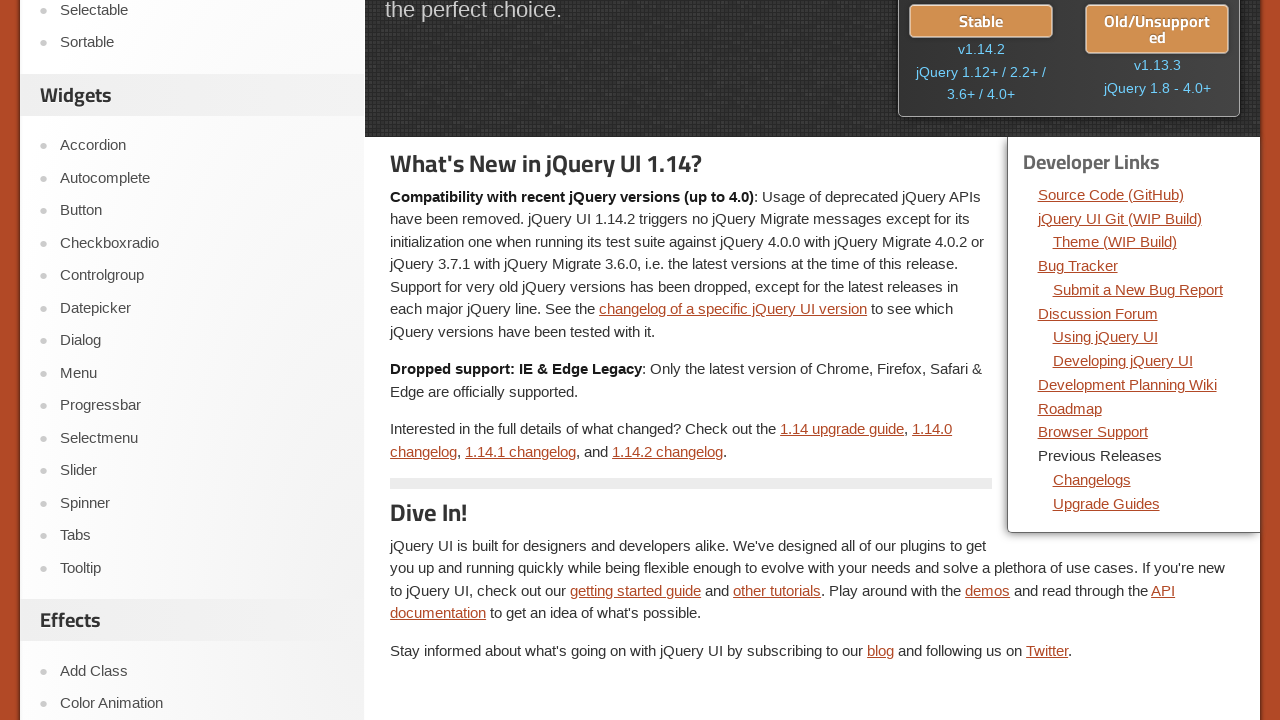

Re-queried developer links to avoid stale elements (iteration 13)
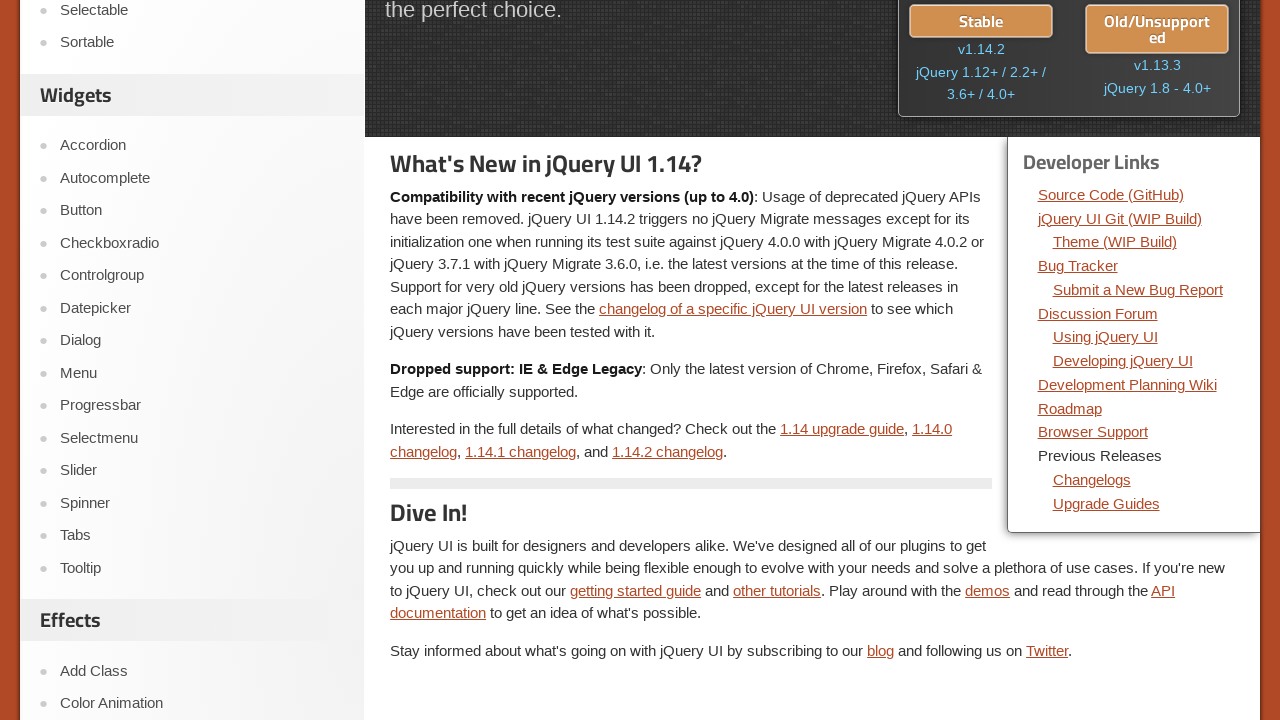

Retrieved text content from link 13: 'Changelogs'
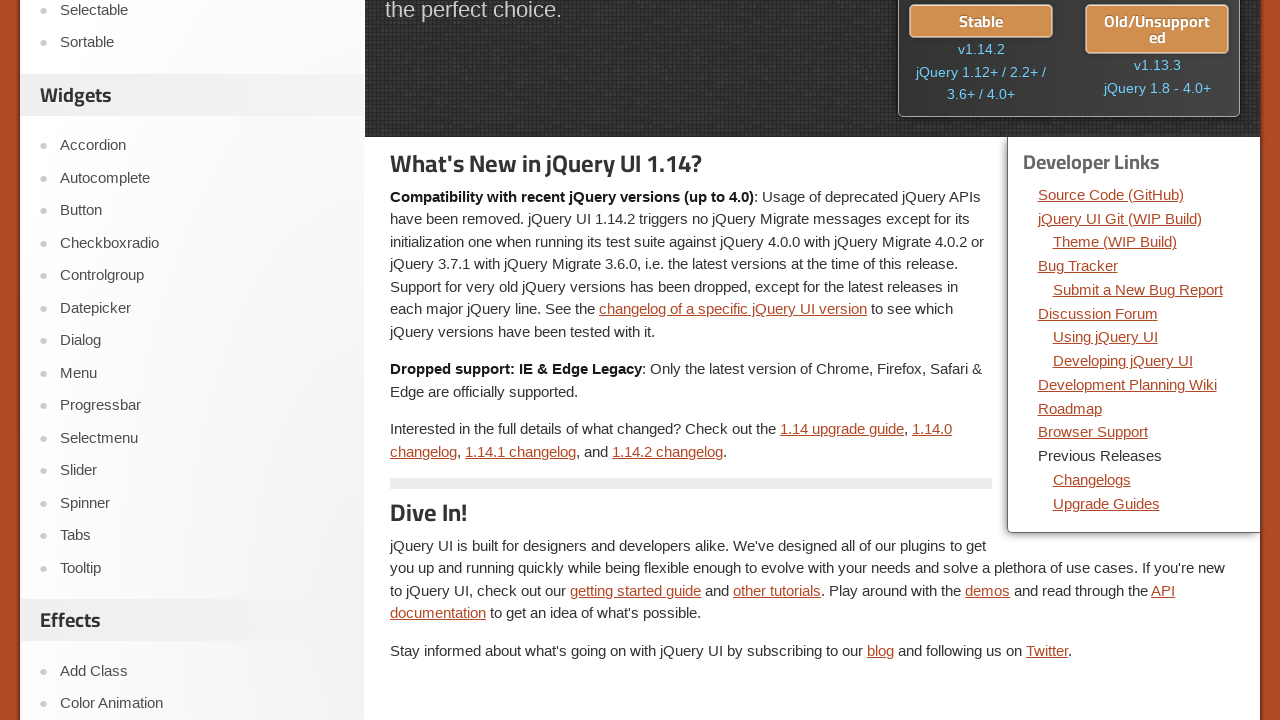

Retrieved href attribute from link 13: '/changelog/'
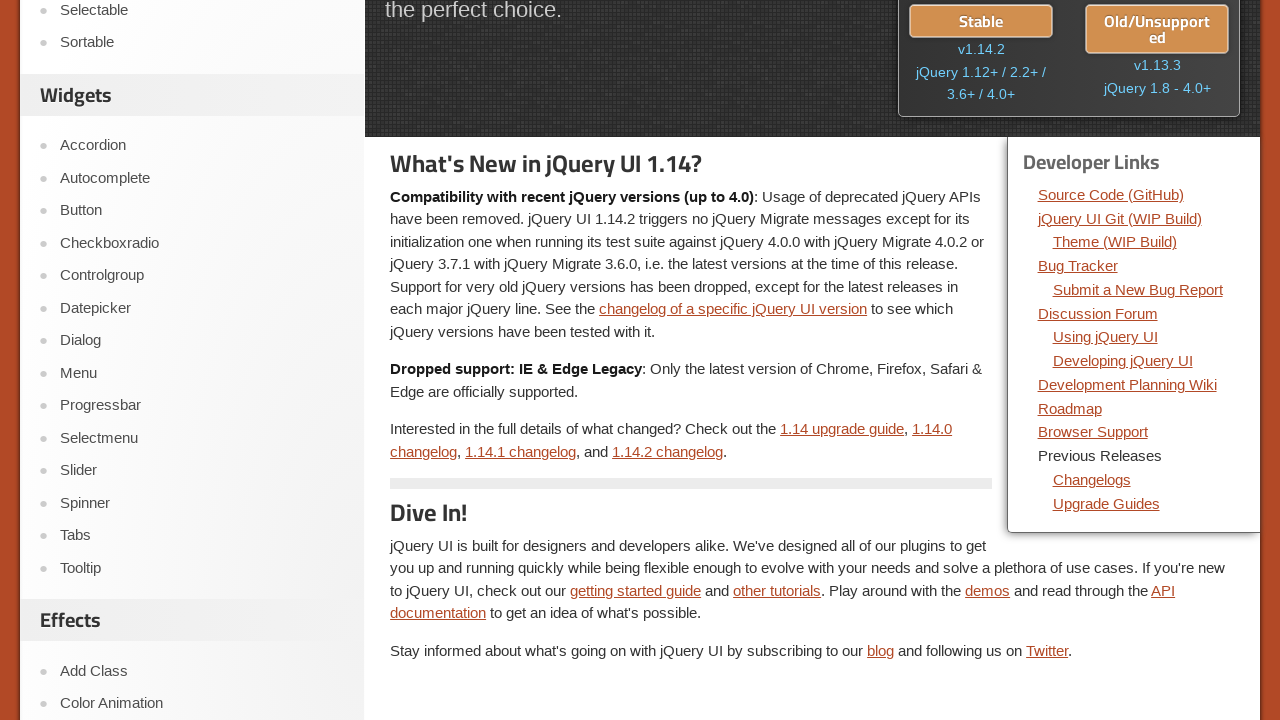

Clicked developer link 13 'Changelogs' at (1092, 479) on xpath=//div[@class='dev-links']//li/a >> nth=12
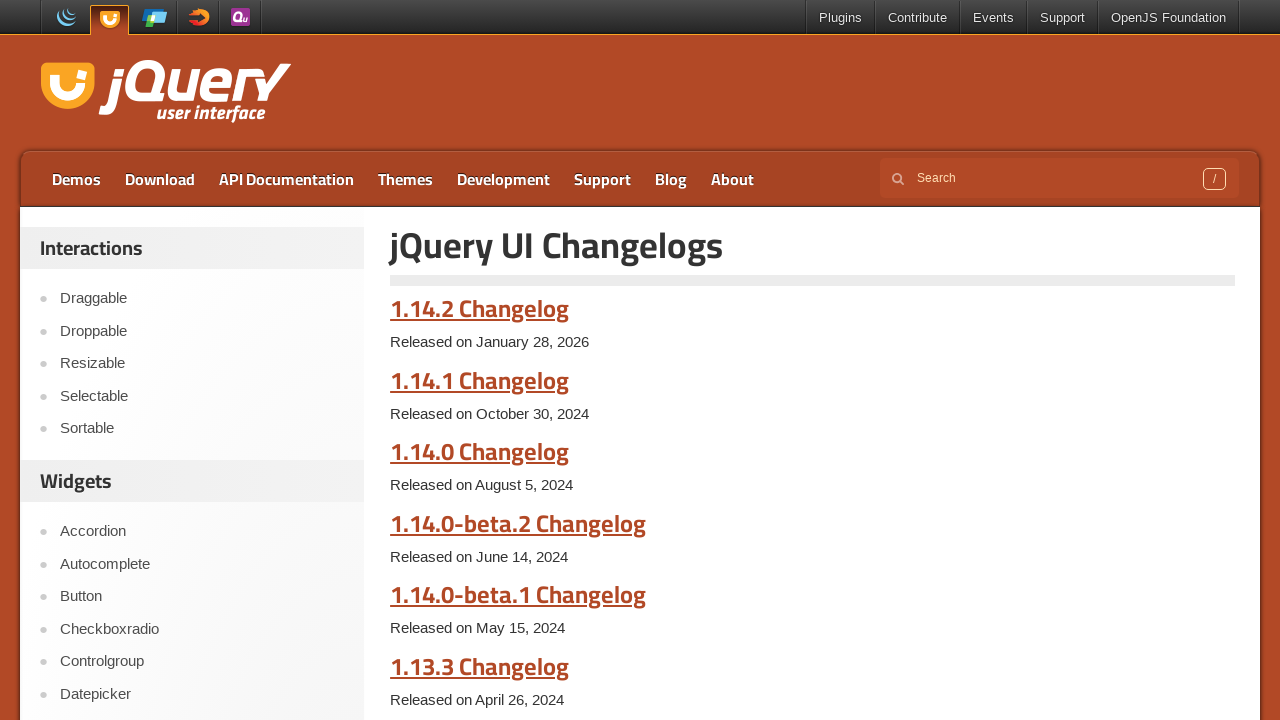

Page navigation completed for link 13
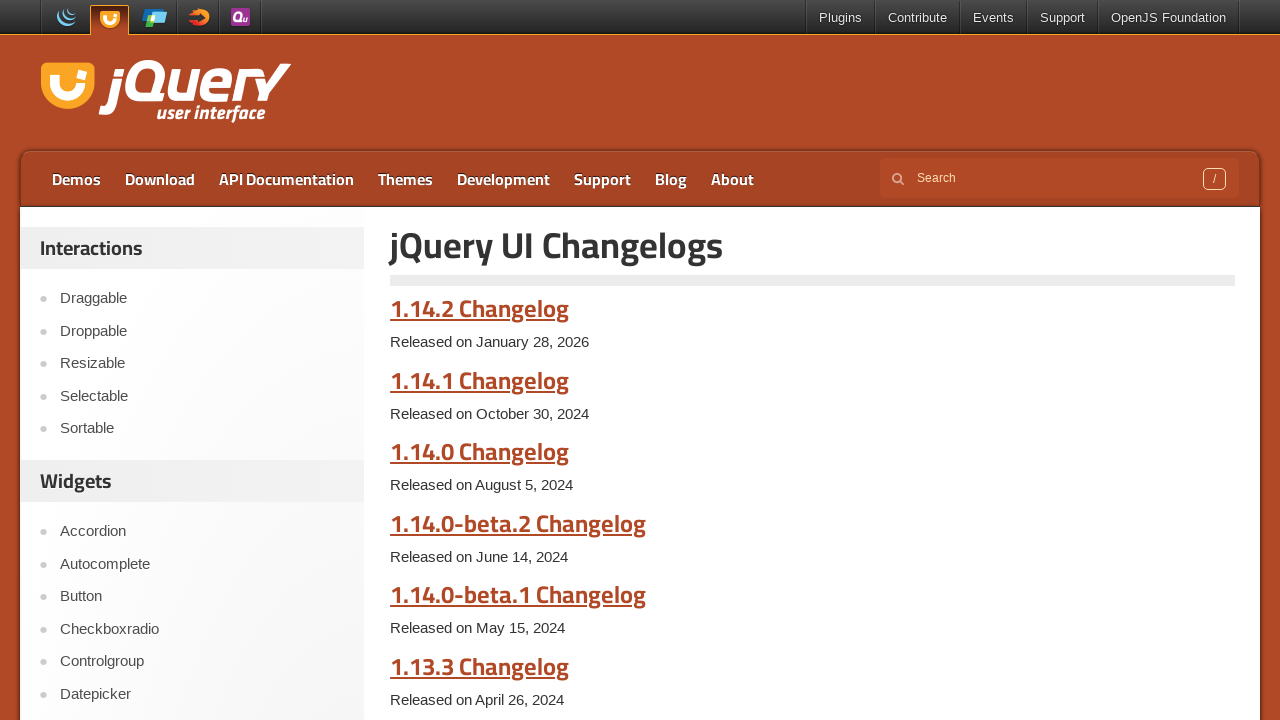

Retrieved current URL after clicking link 13: 'https://jqueryui.com/changelog/'
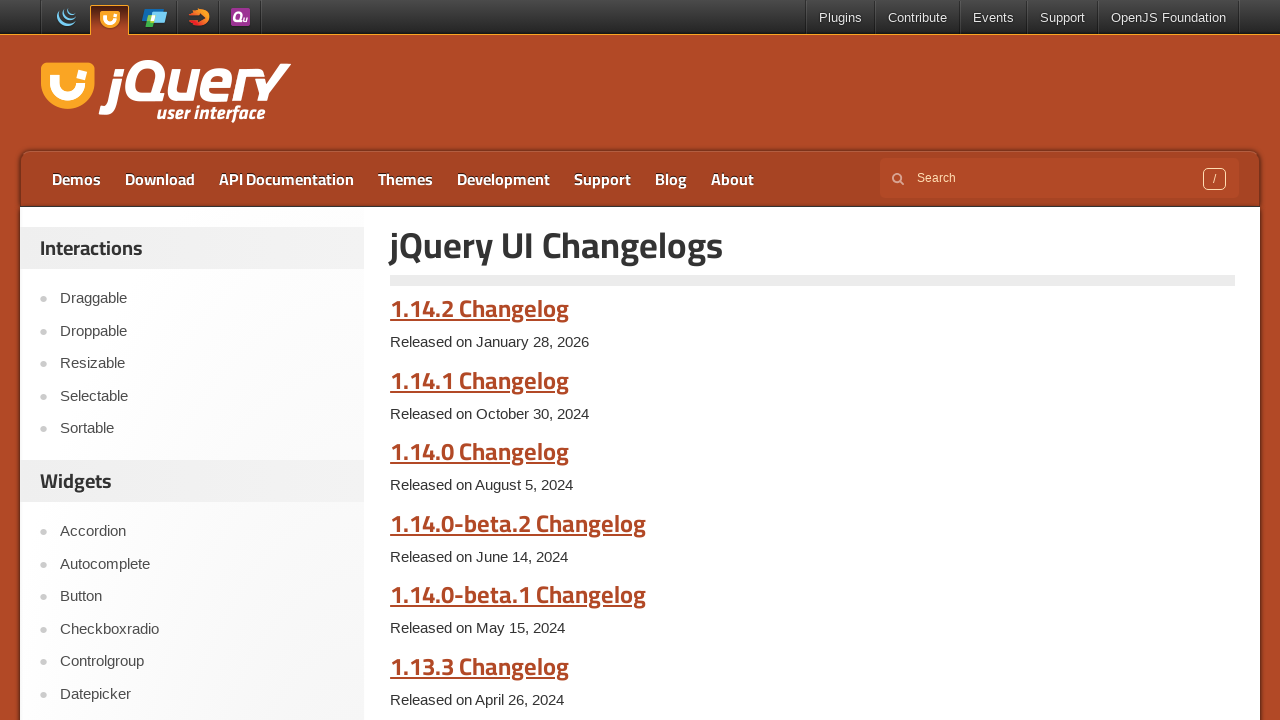

Link 13 'Changelogs' verification FAILED: expected /changelog/, got https://jqueryui.com/changelog/
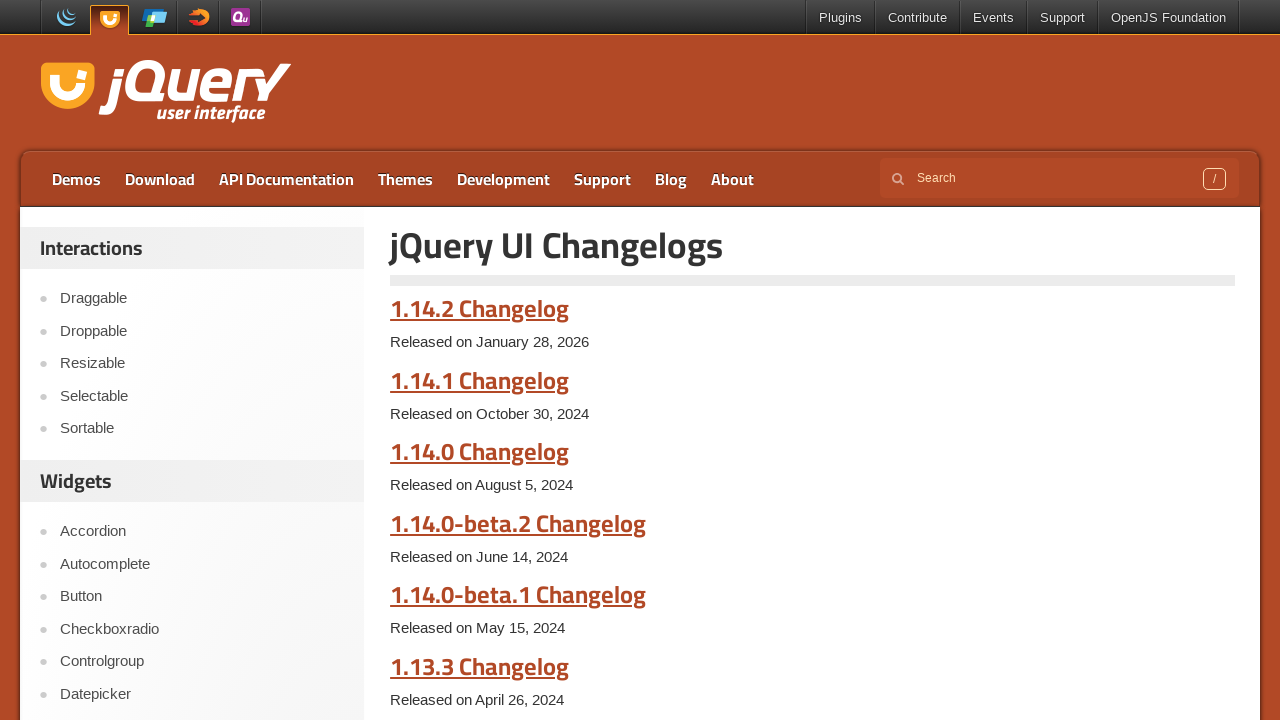

Navigated back to jQuery UI homepage from link 13
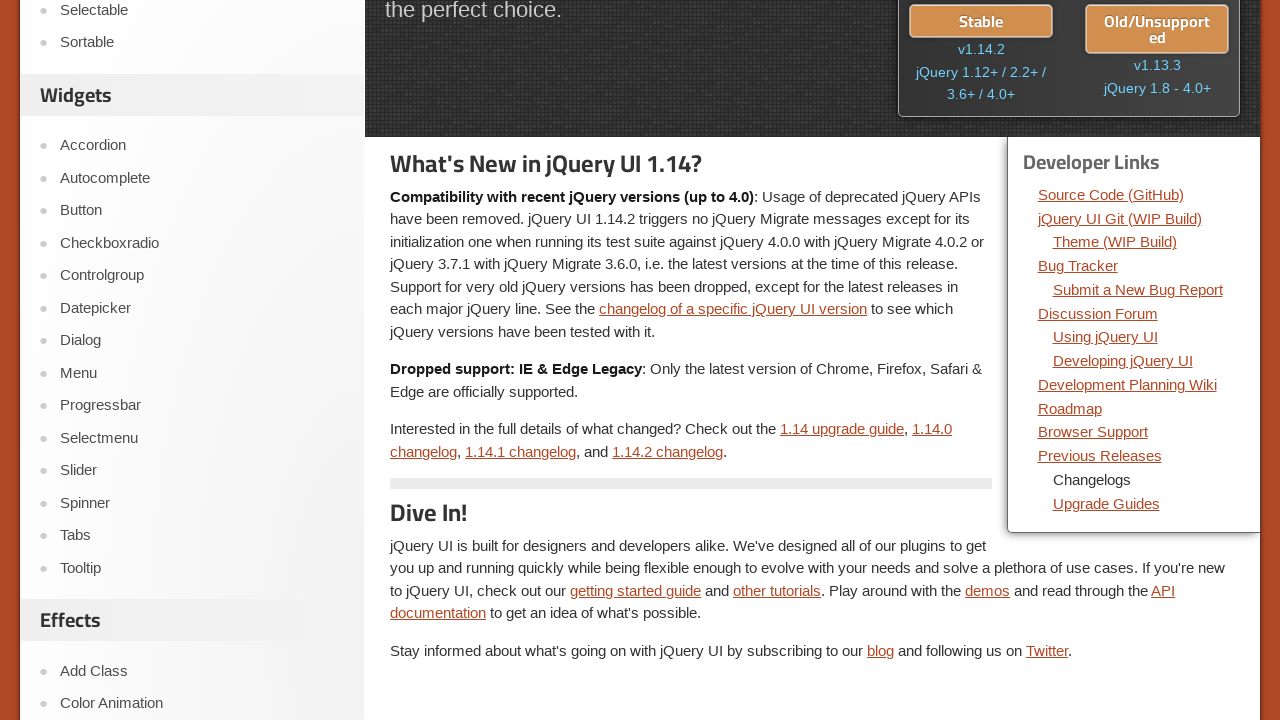

Homepage reloaded after returning from link 13
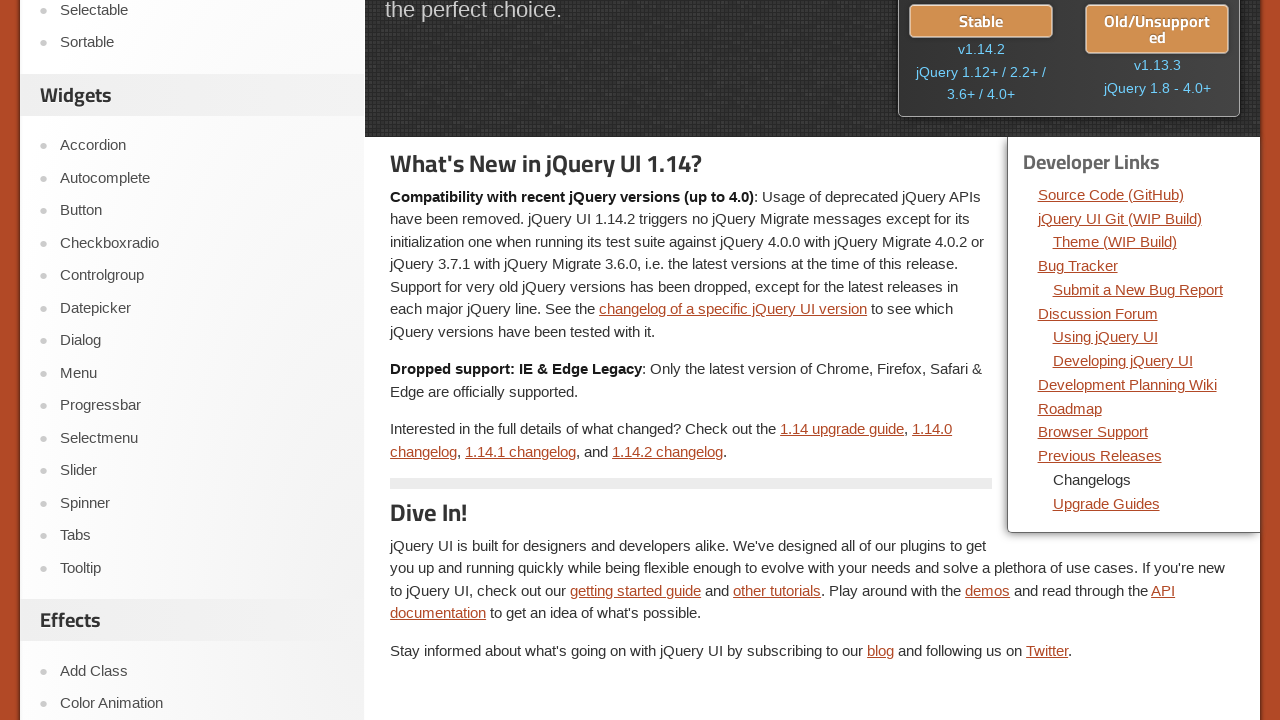

Re-queried developer links to avoid stale elements (iteration 14)
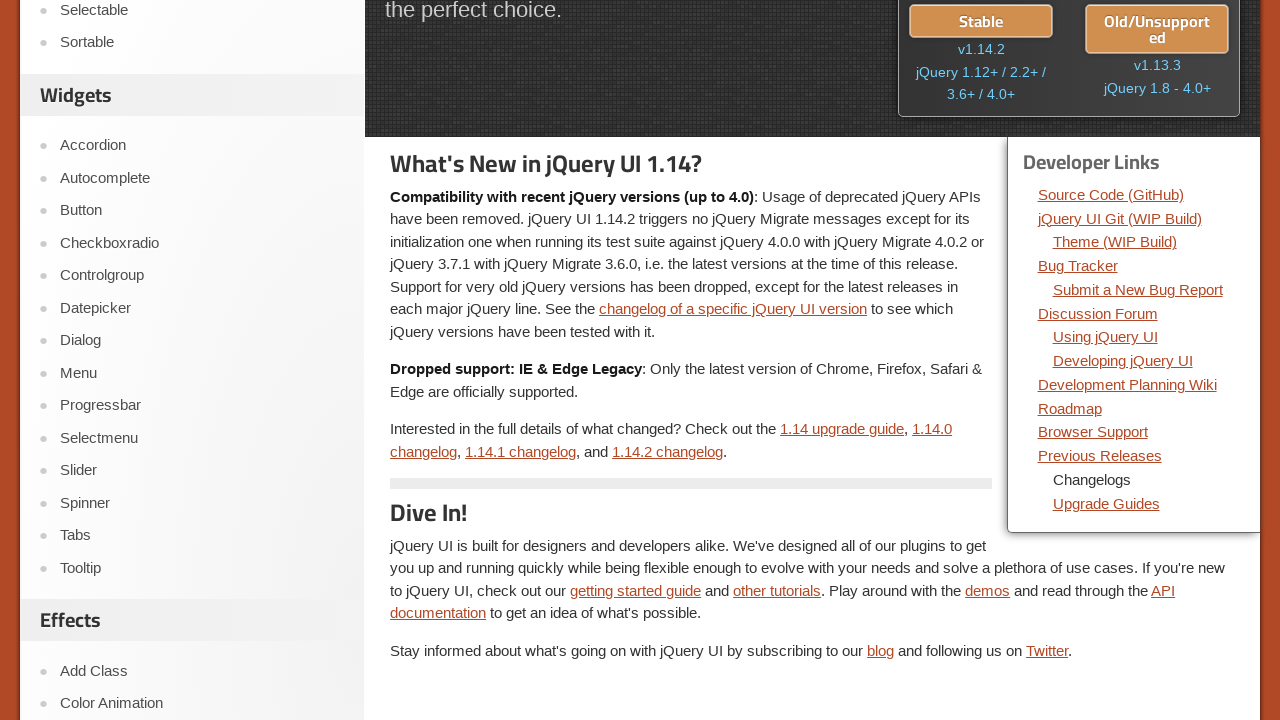

Retrieved text content from link 14: 'Upgrade Guides'
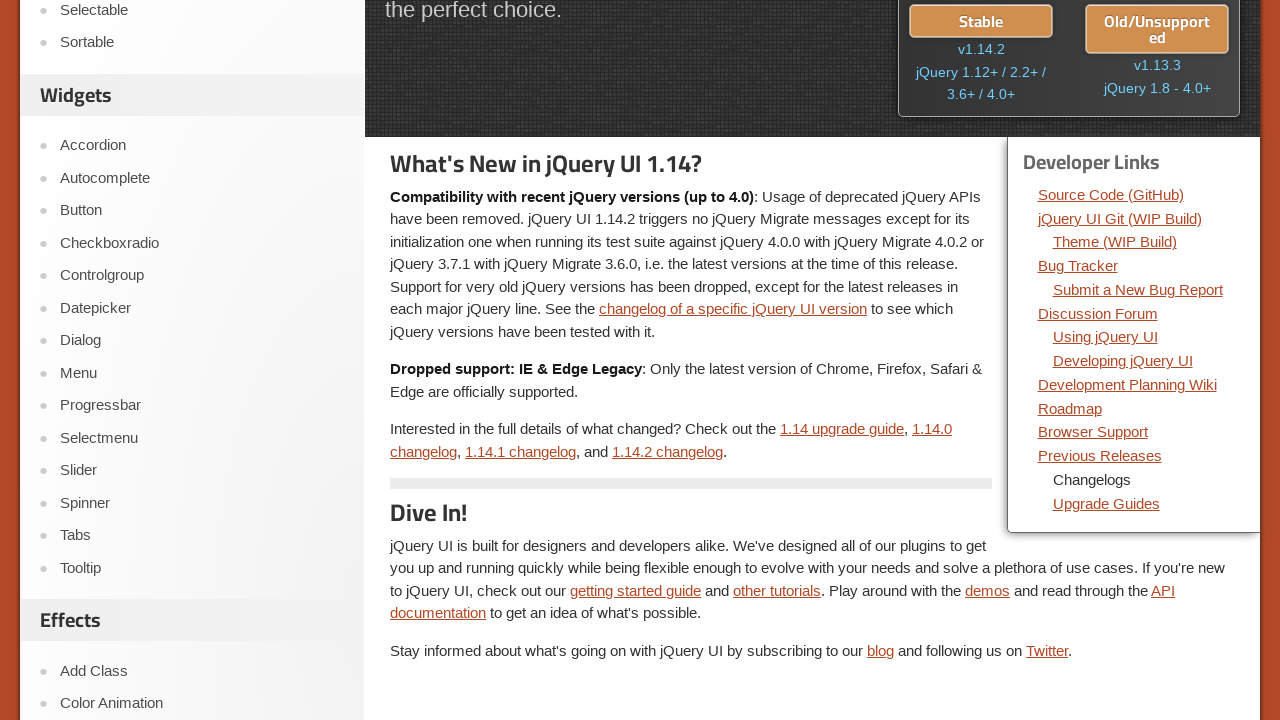

Retrieved href attribute from link 14: '/upgrade-guide/'
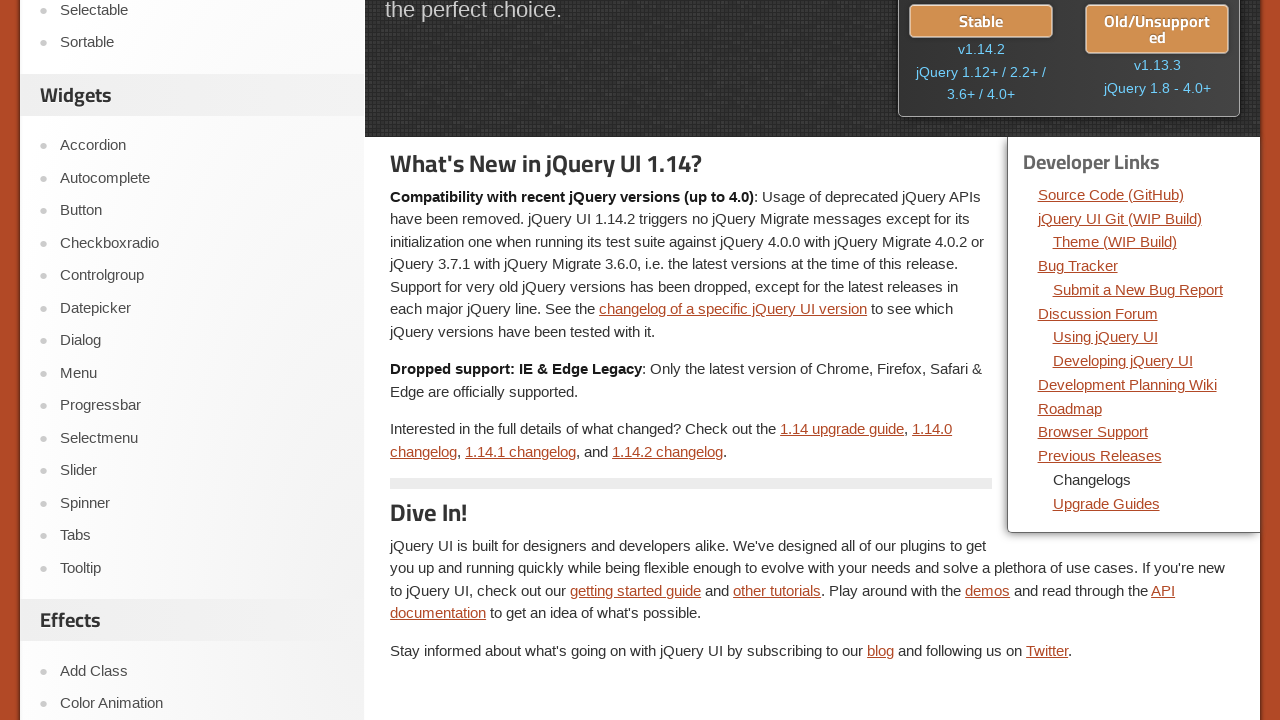

Clicked developer link 14 'Upgrade Guides' at (1106, 503) on xpath=//div[@class='dev-links']//li/a >> nth=13
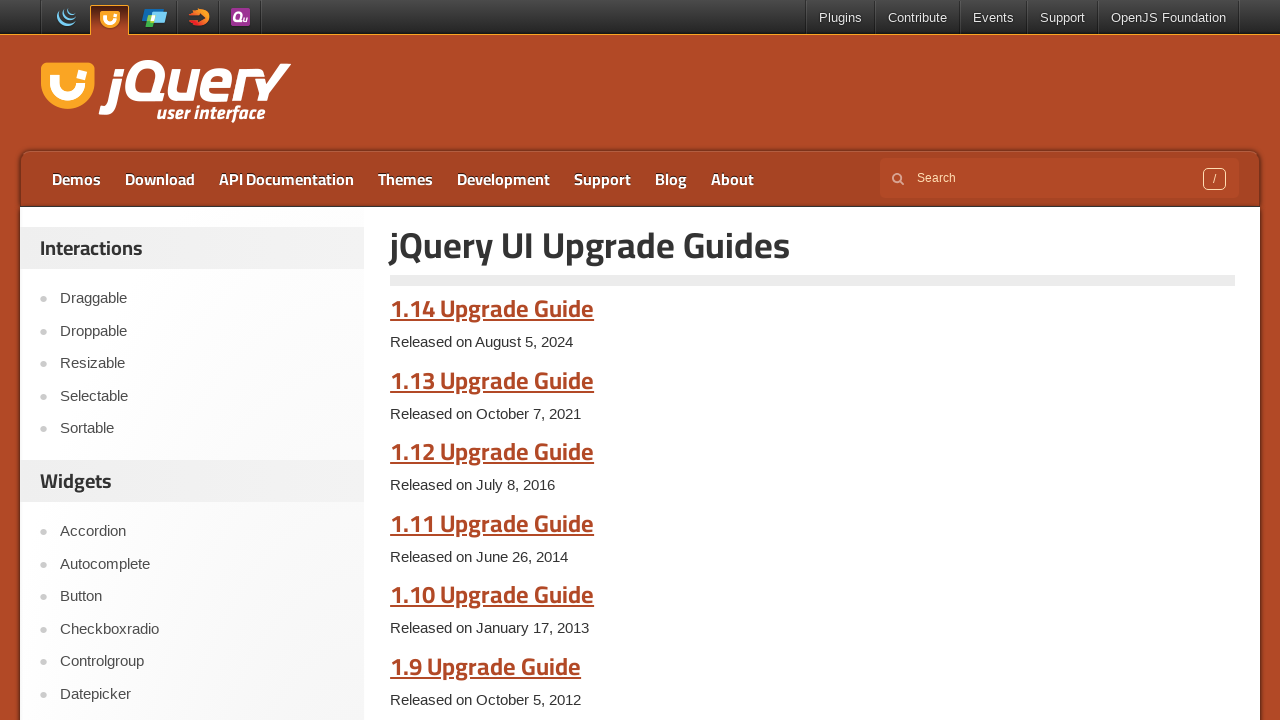

Page navigation completed for link 14
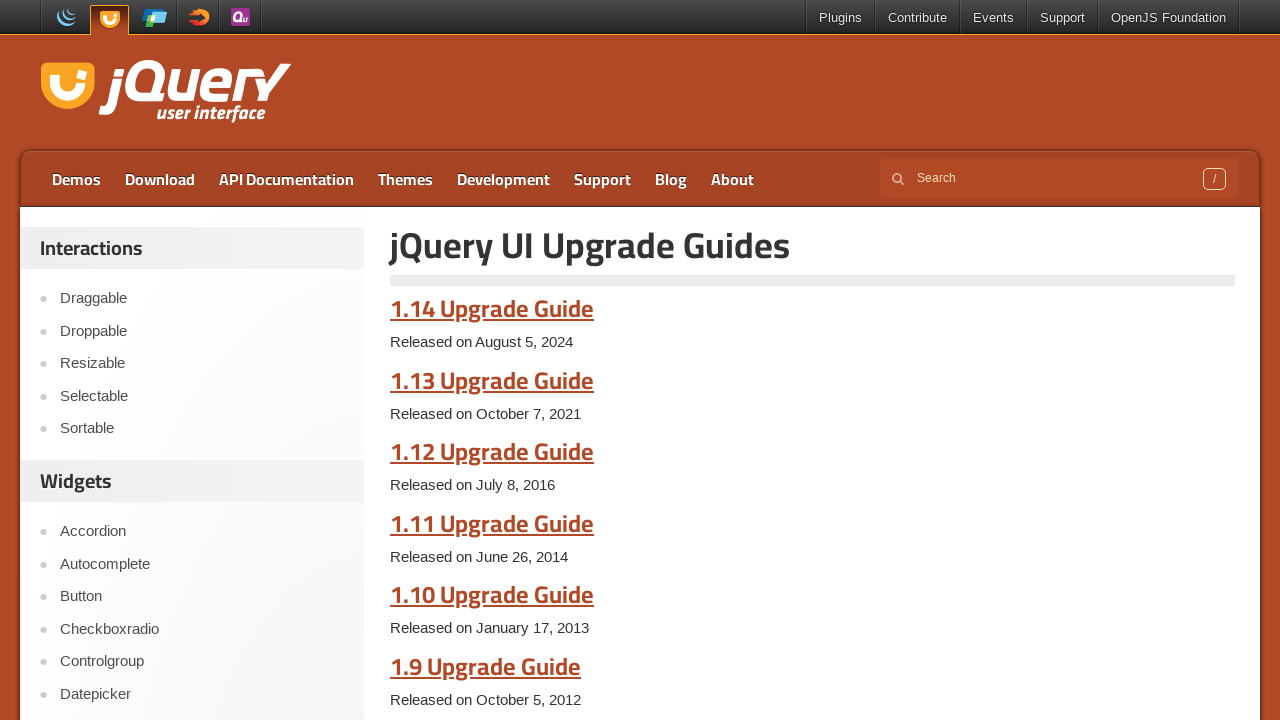

Retrieved current URL after clicking link 14: 'https://jqueryui.com/upgrade-guide/'
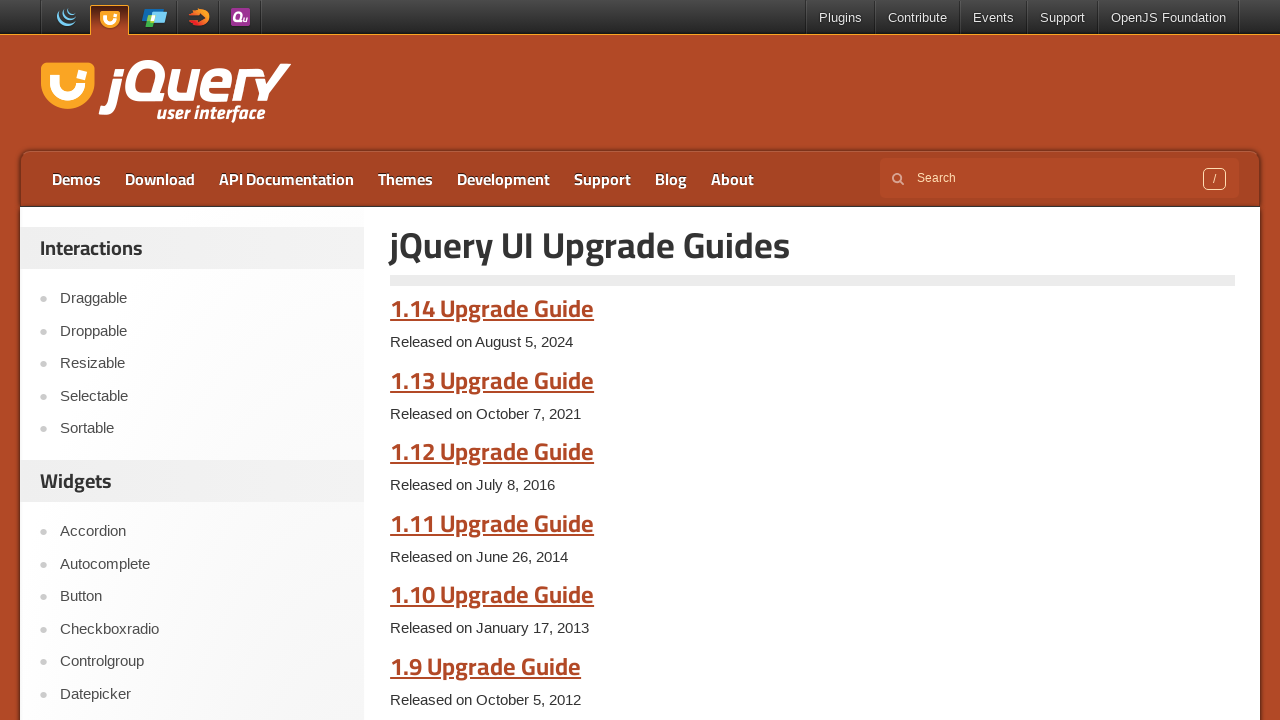

Link 14 'Upgrade Guides' verification FAILED: expected /upgrade-guide/, got https://jqueryui.com/upgrade-guide/
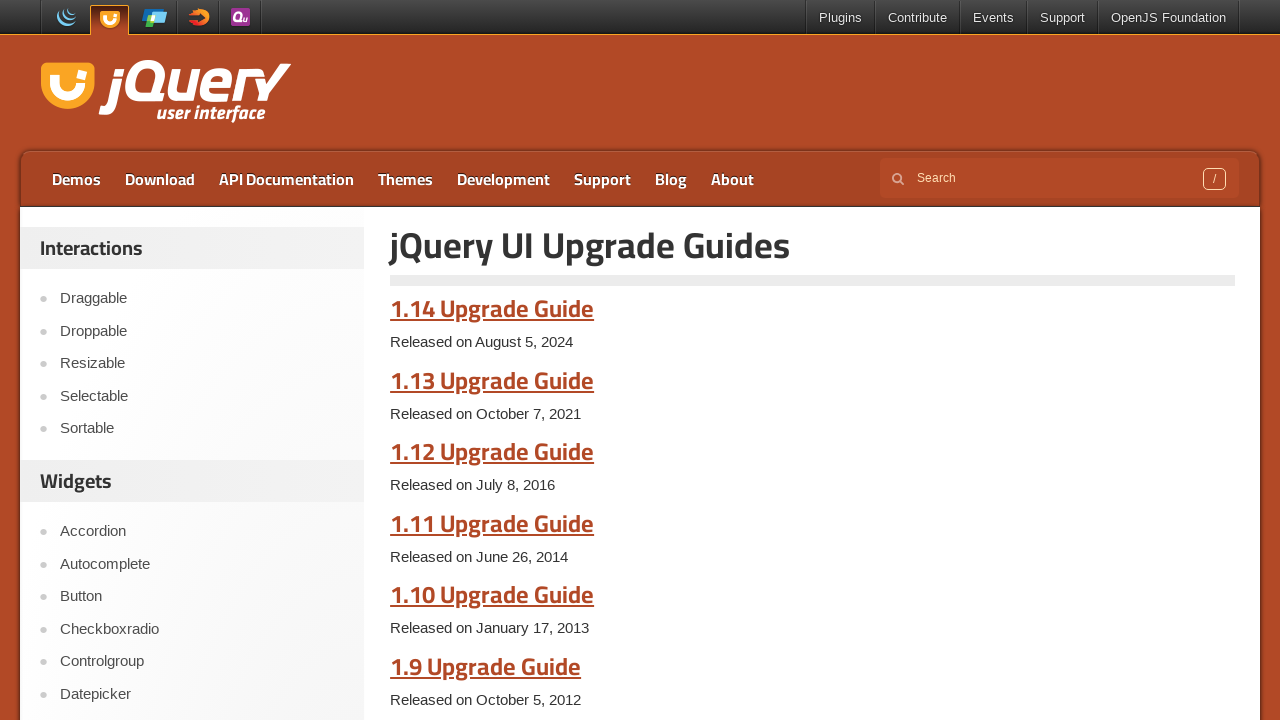

Navigated back to jQuery UI homepage from link 14
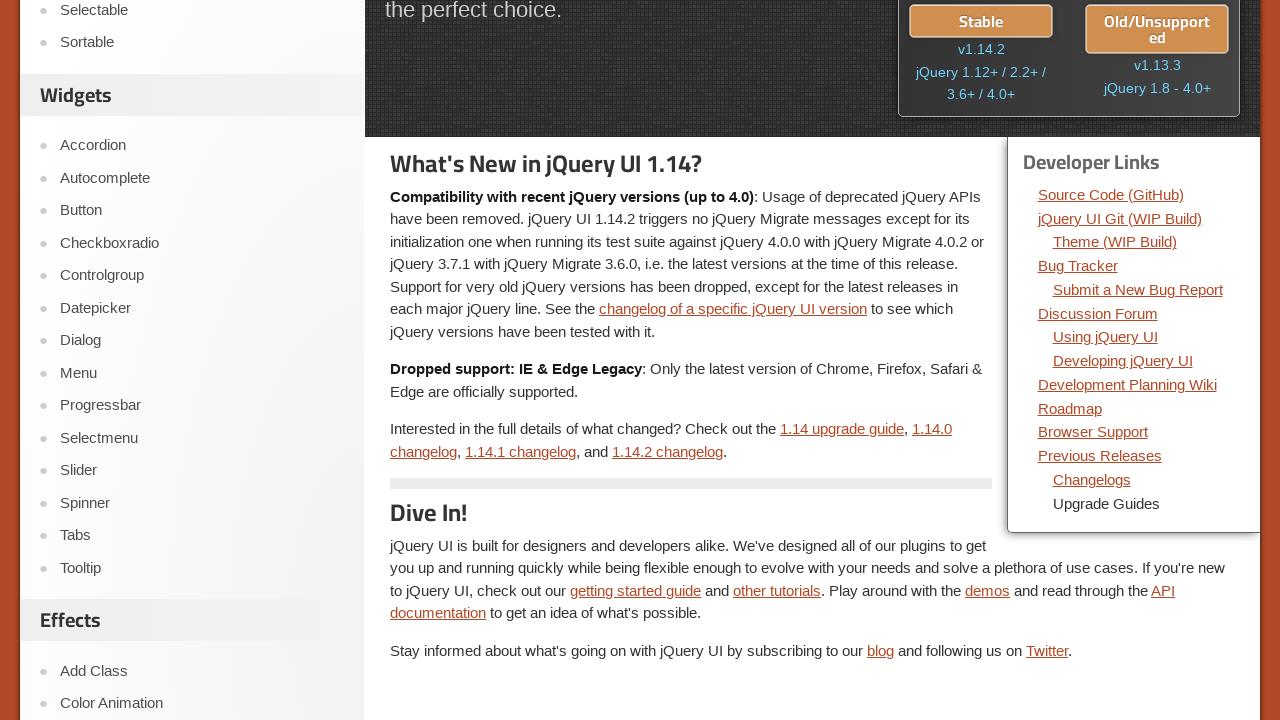

Homepage reloaded after returning from link 14
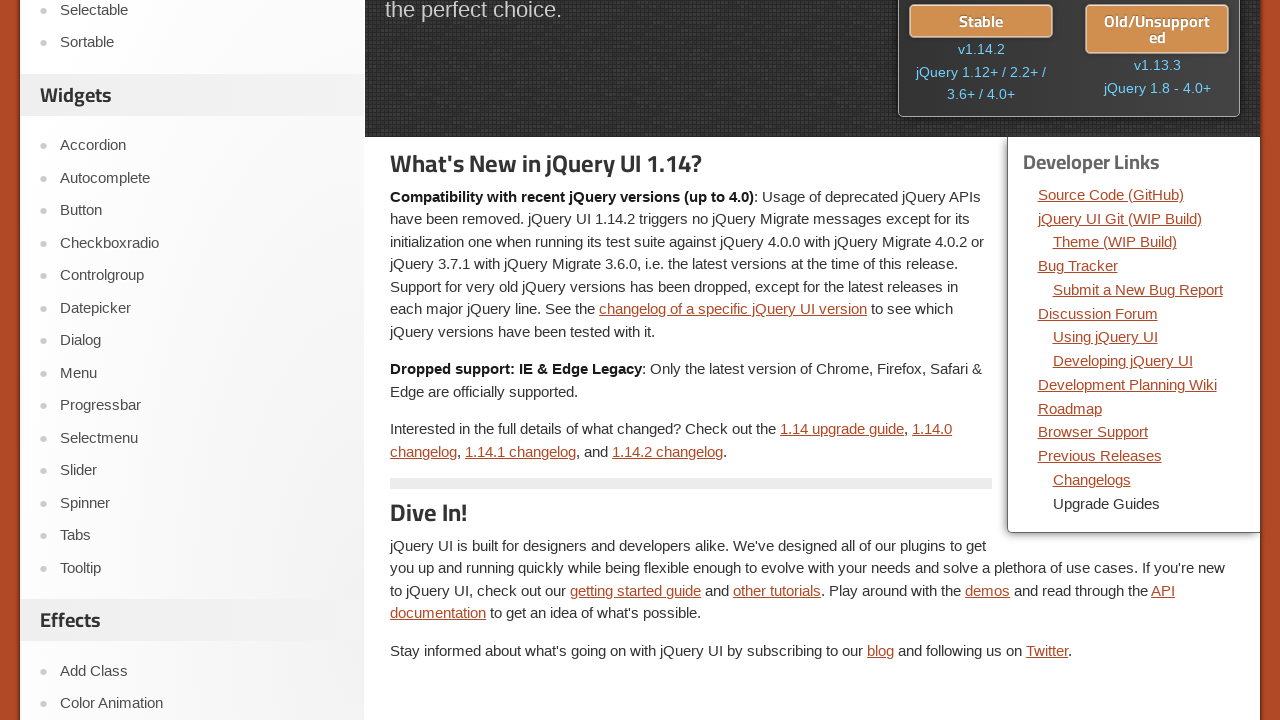

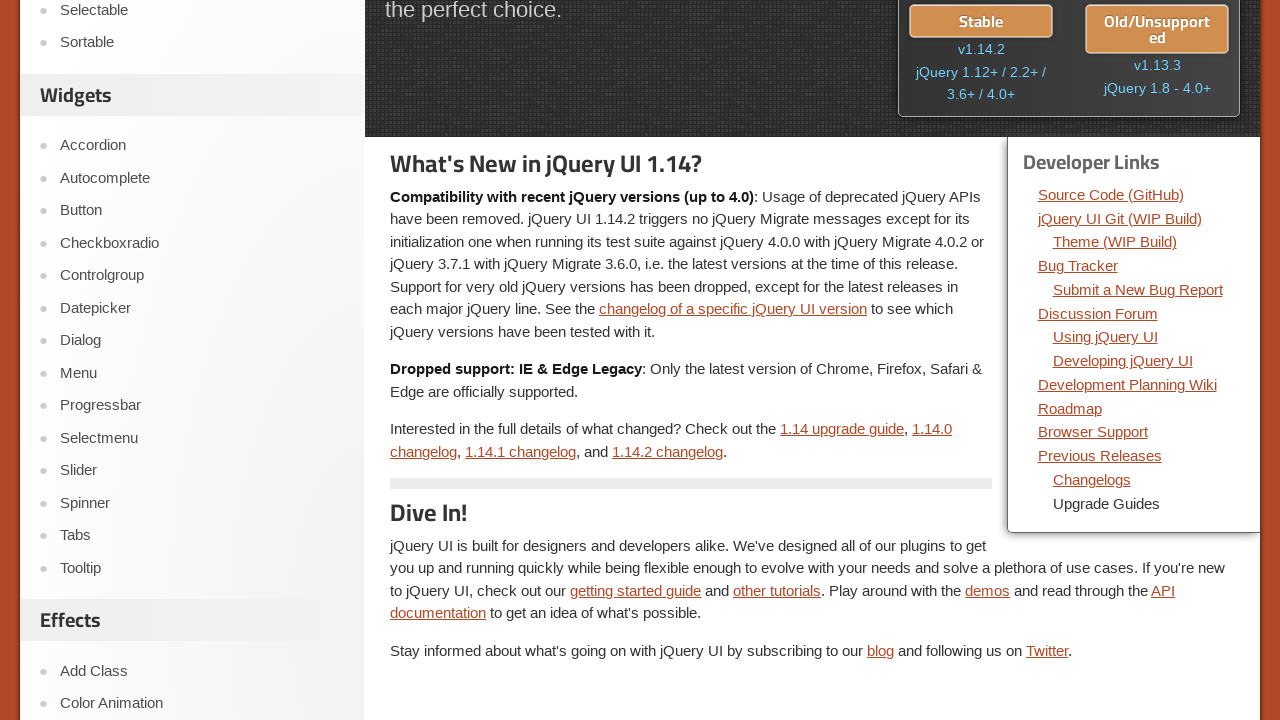